Tests table functionality by verifying row and column counts, then iterates through pagination to read table data from all pages.

Starting URL: https://testautomationpractice.blogspot.com/

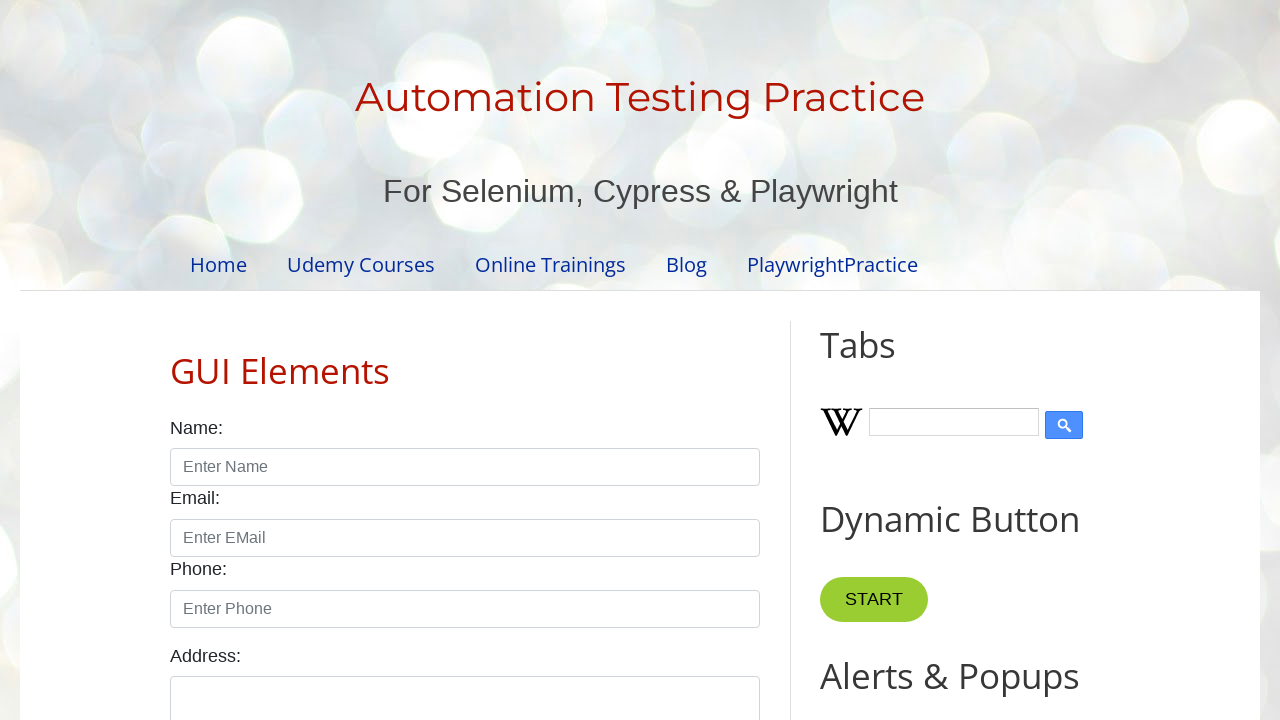

Located the product table element
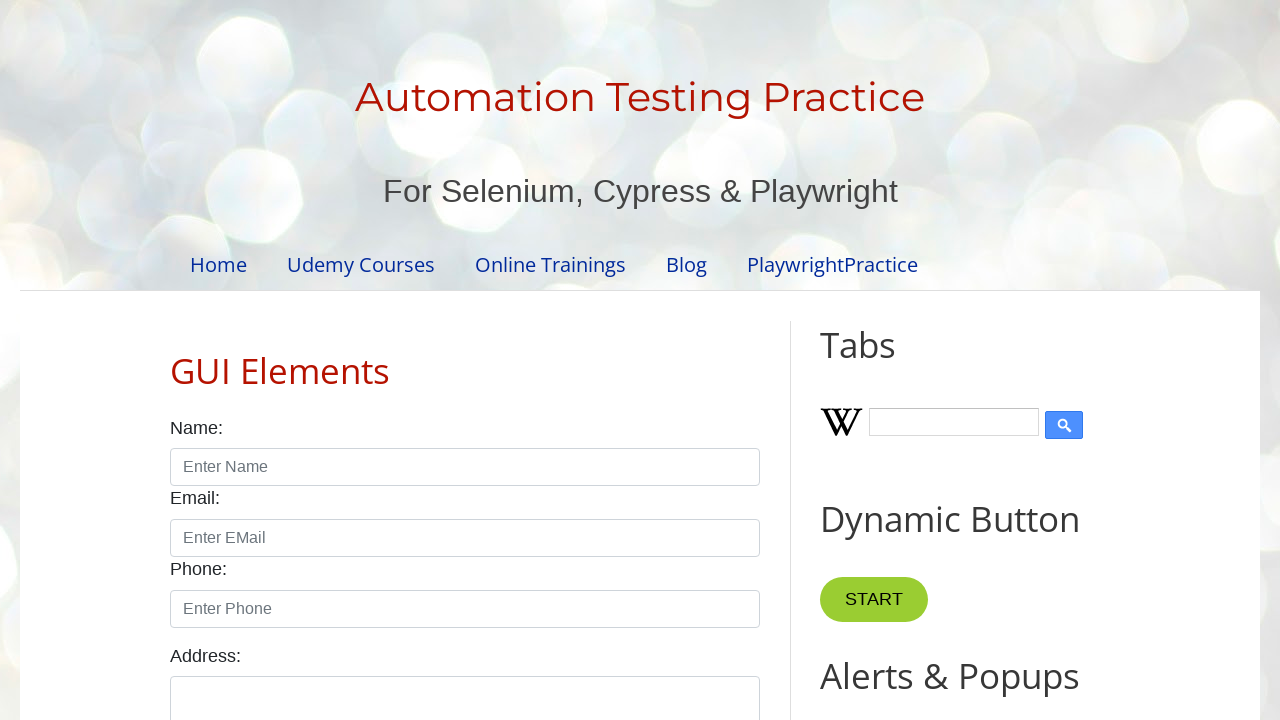

Located table header columns
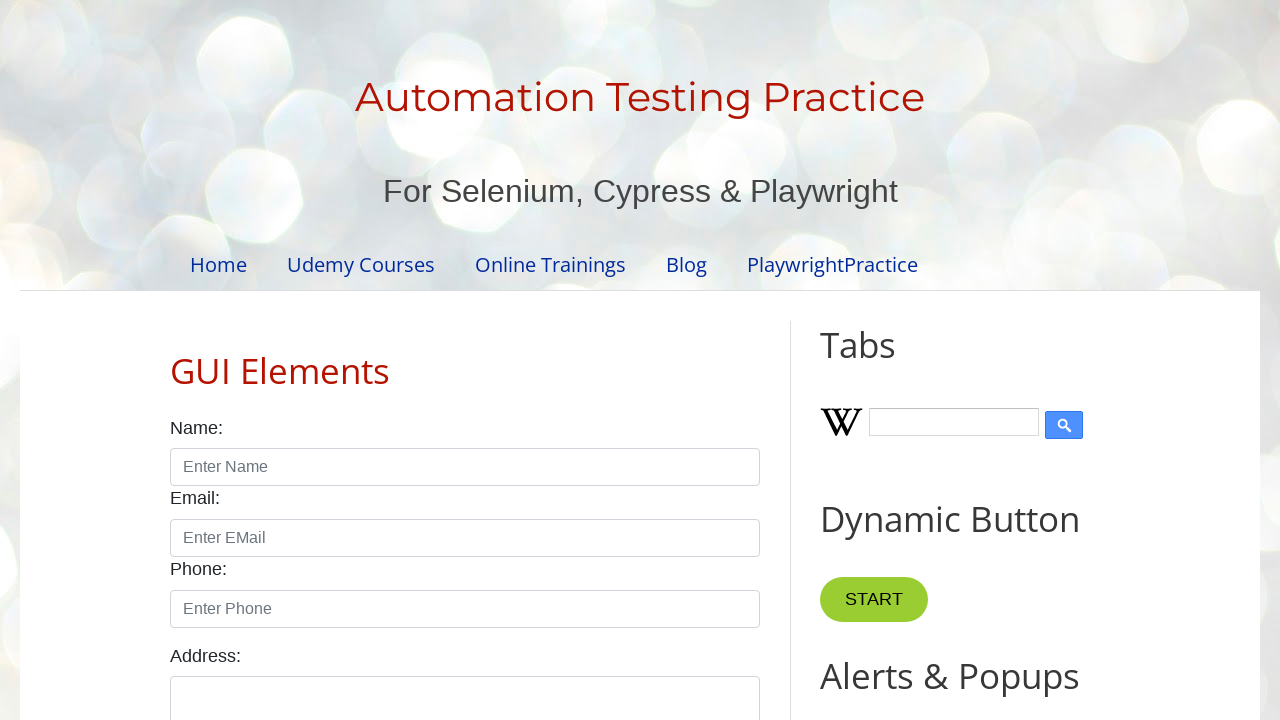

Located table body rows
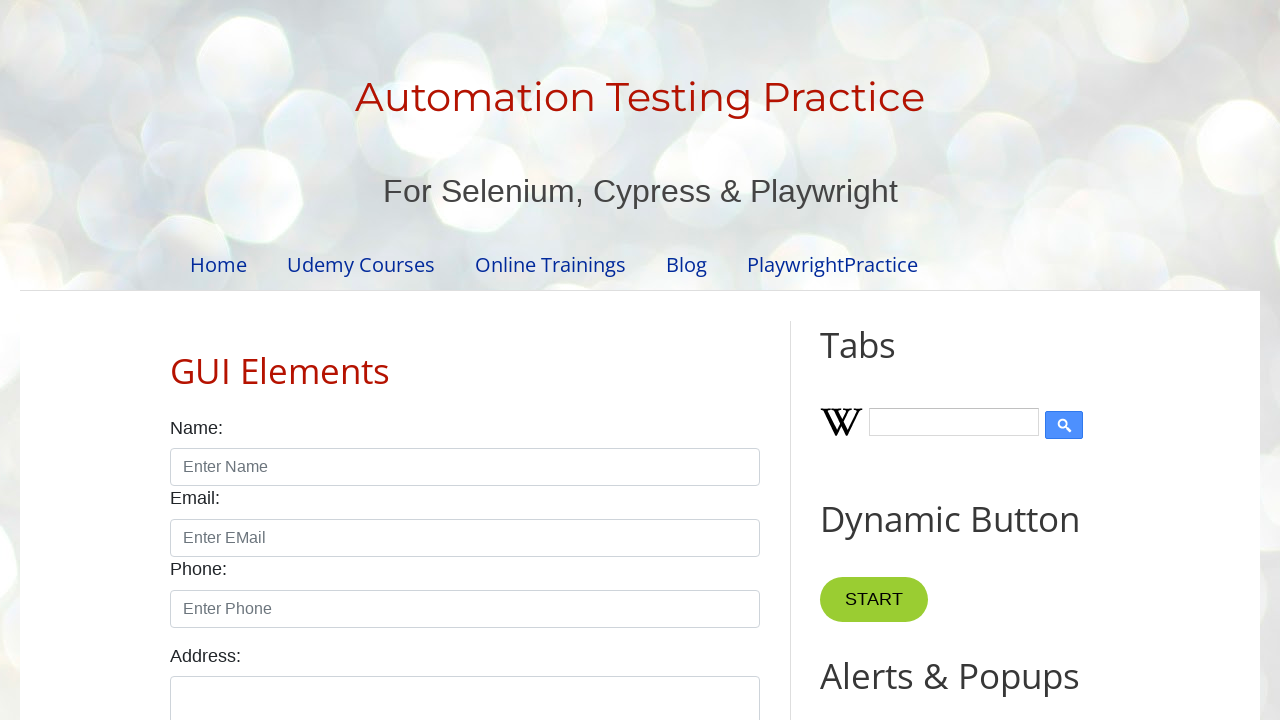

Verified table has 4 columns
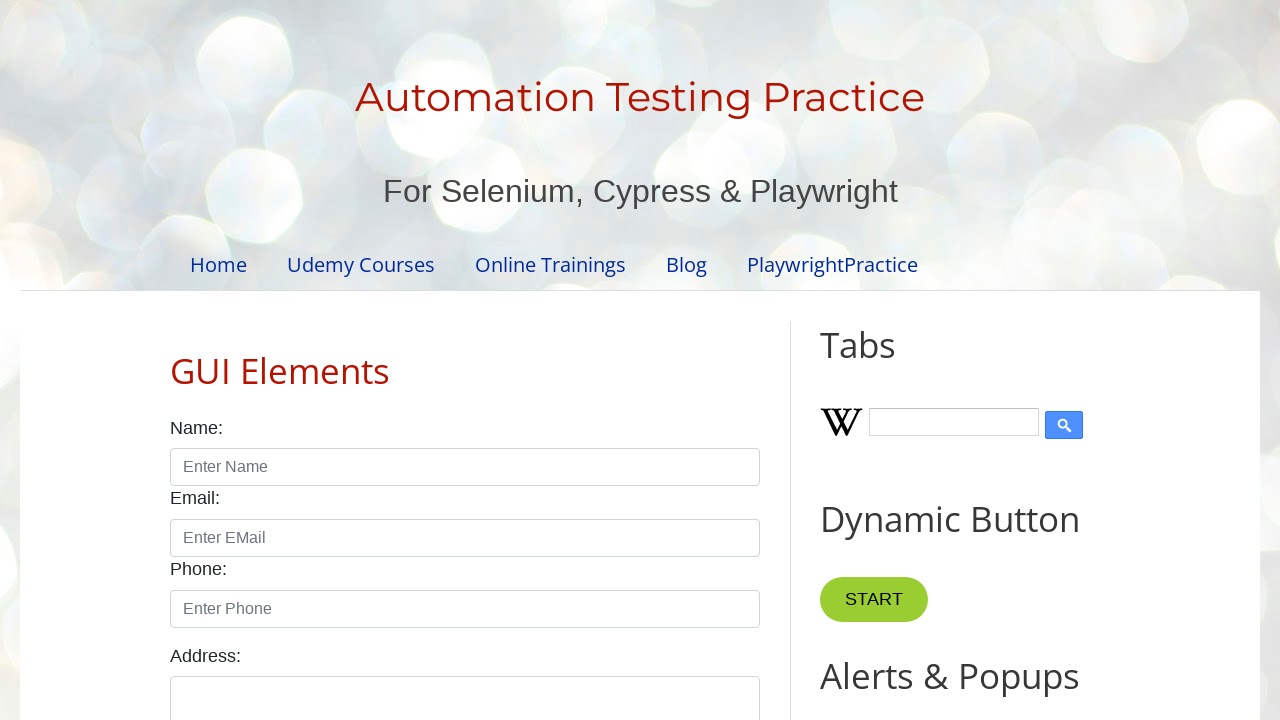

Verified table has 5 rows
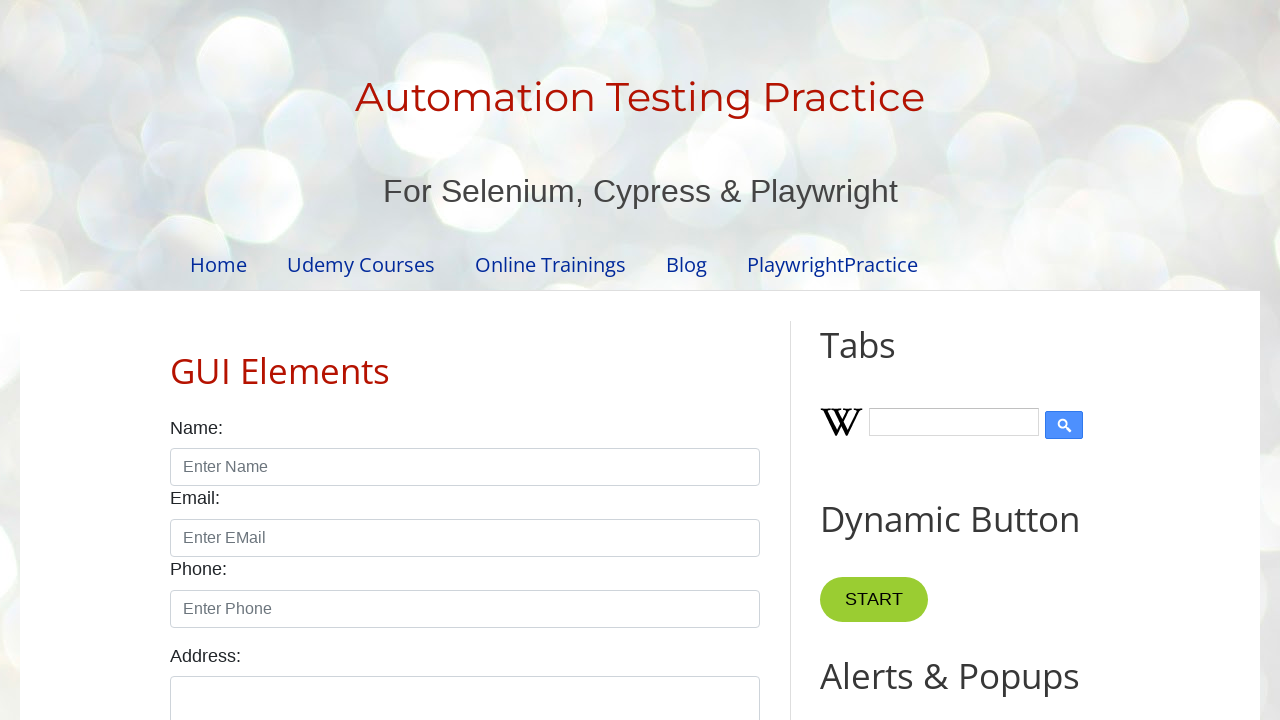

Located pagination links
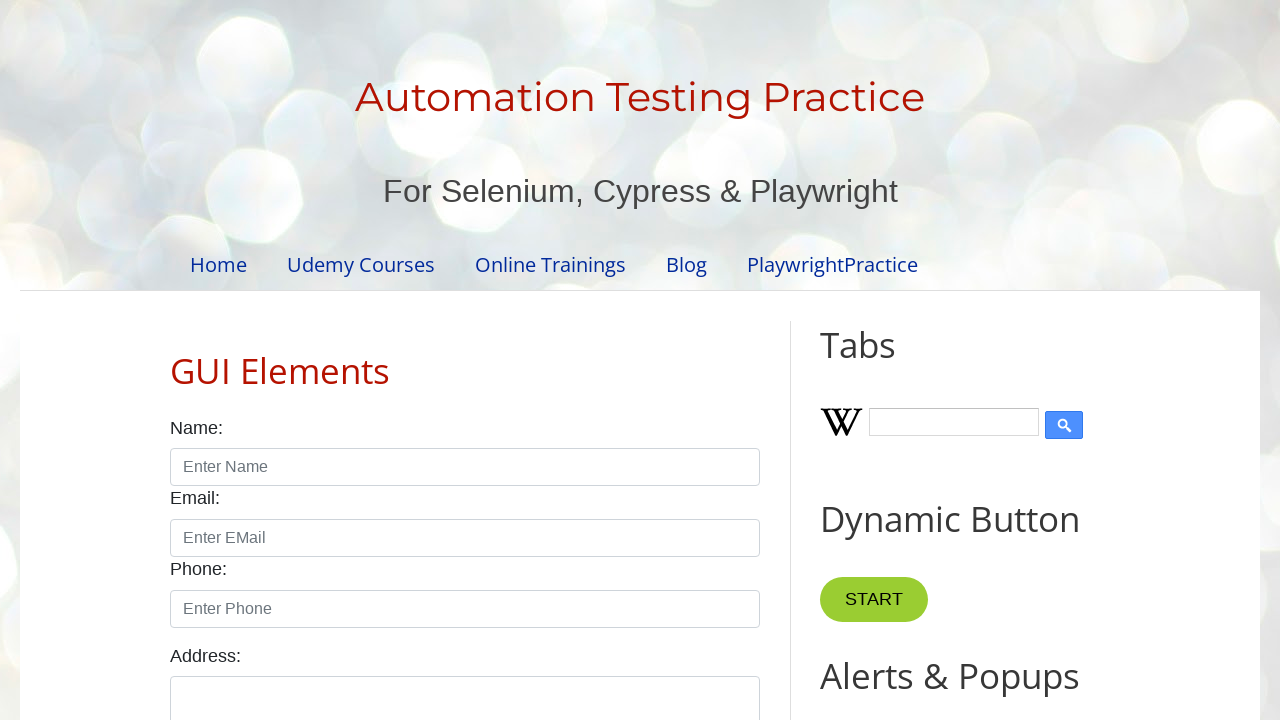

Counted 4 pagination pages
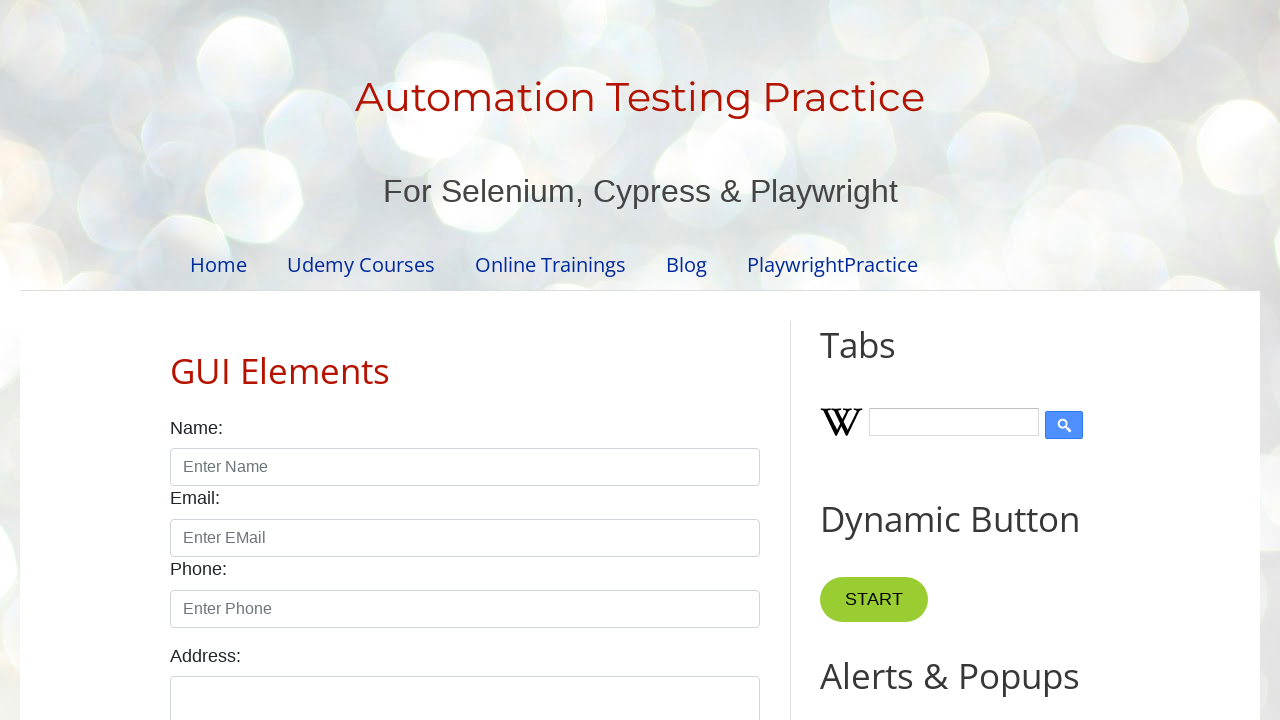

Located row 1 in the table
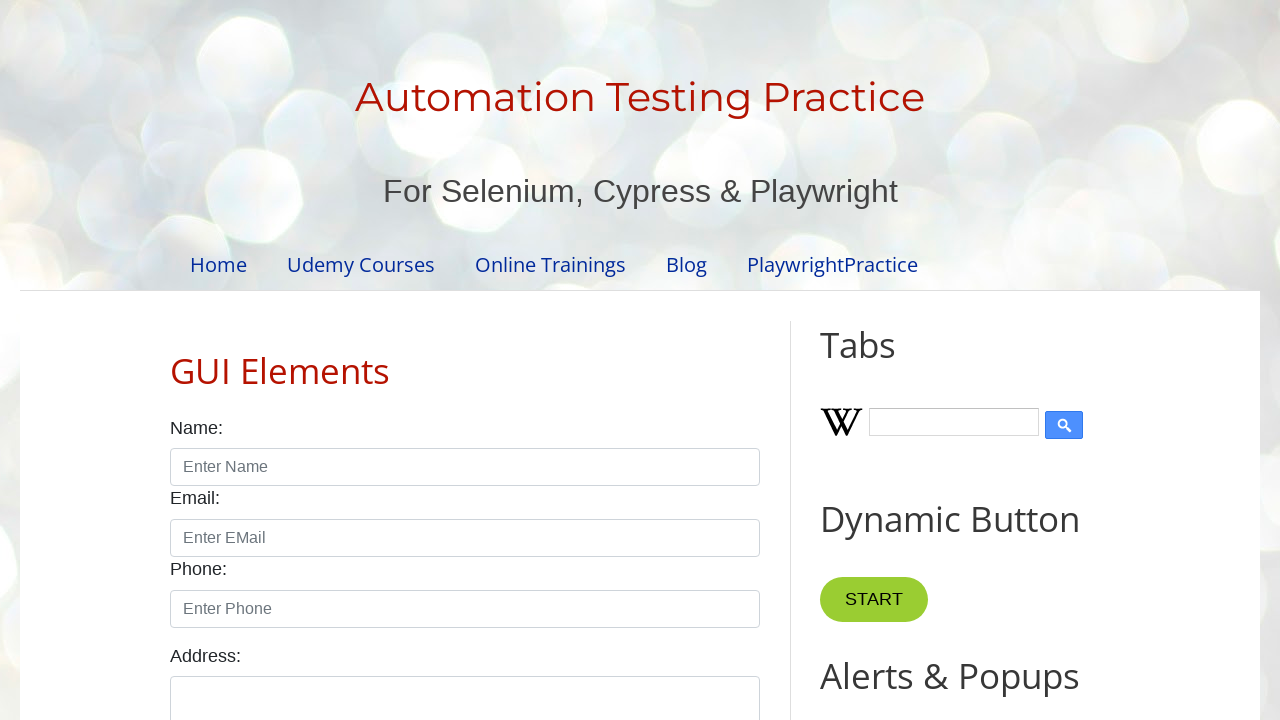

Located cells in row 1
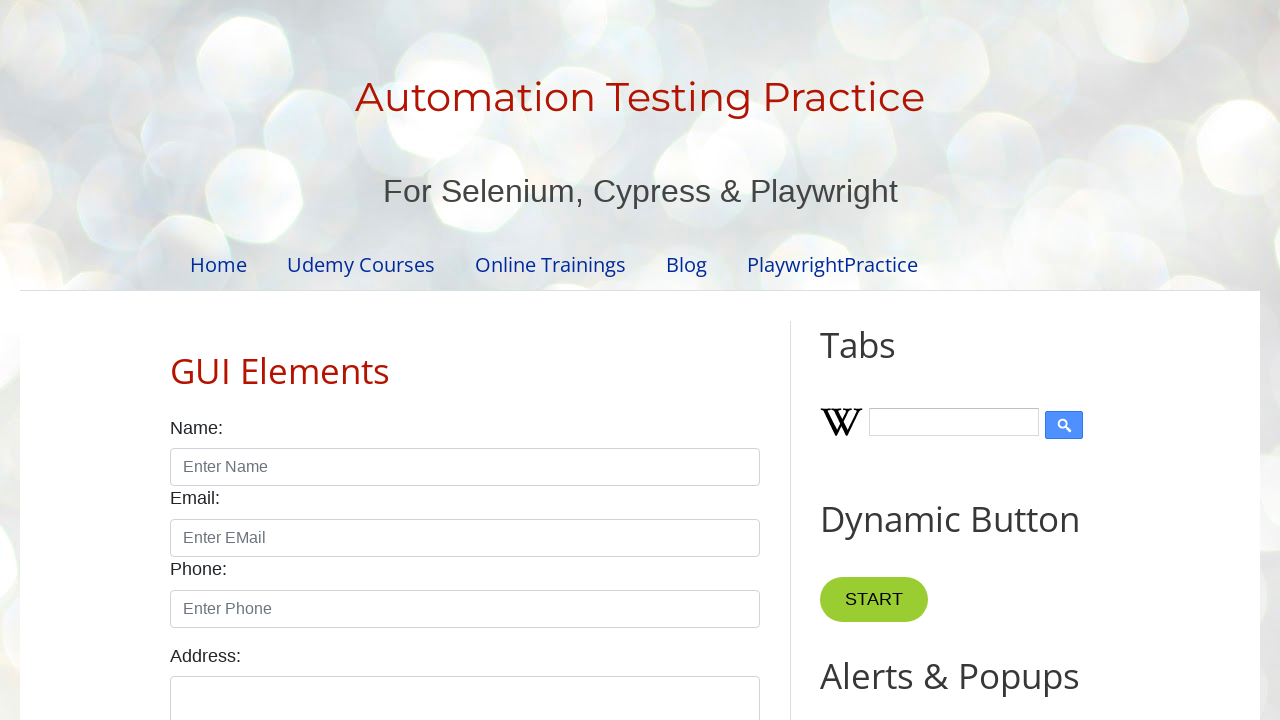

Read content from row 1, column 1
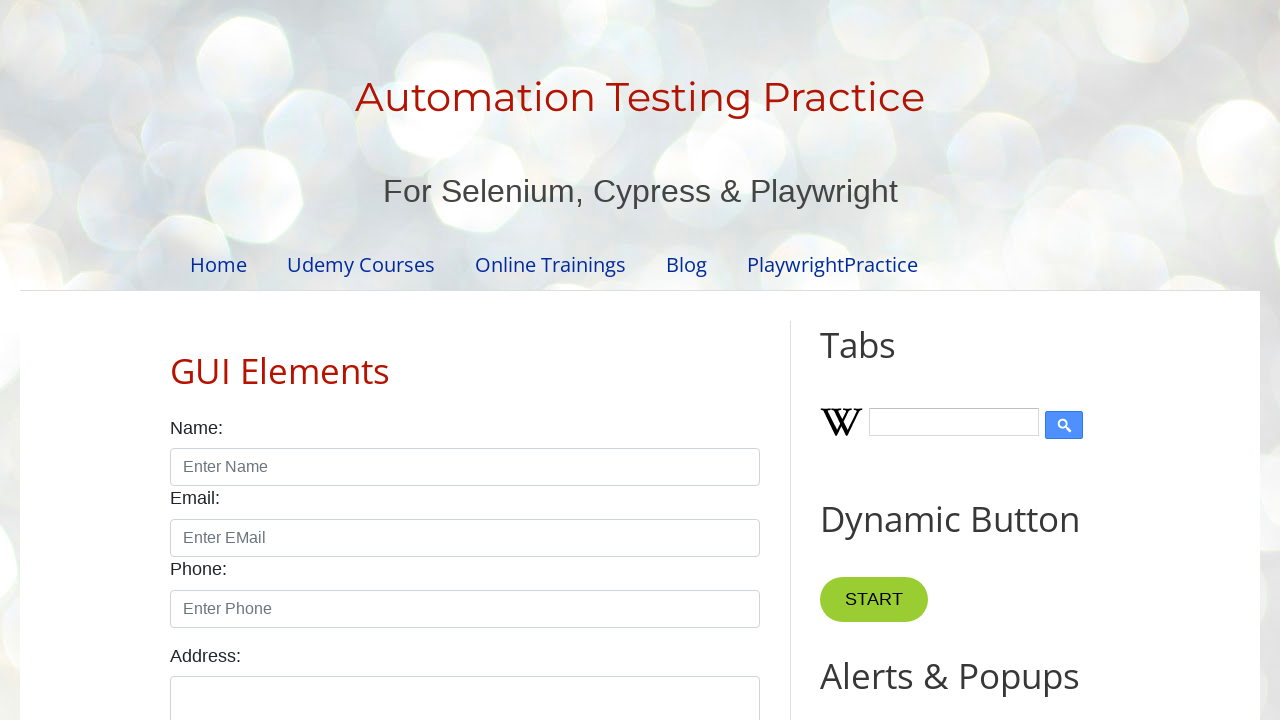

Read content from row 1, column 2
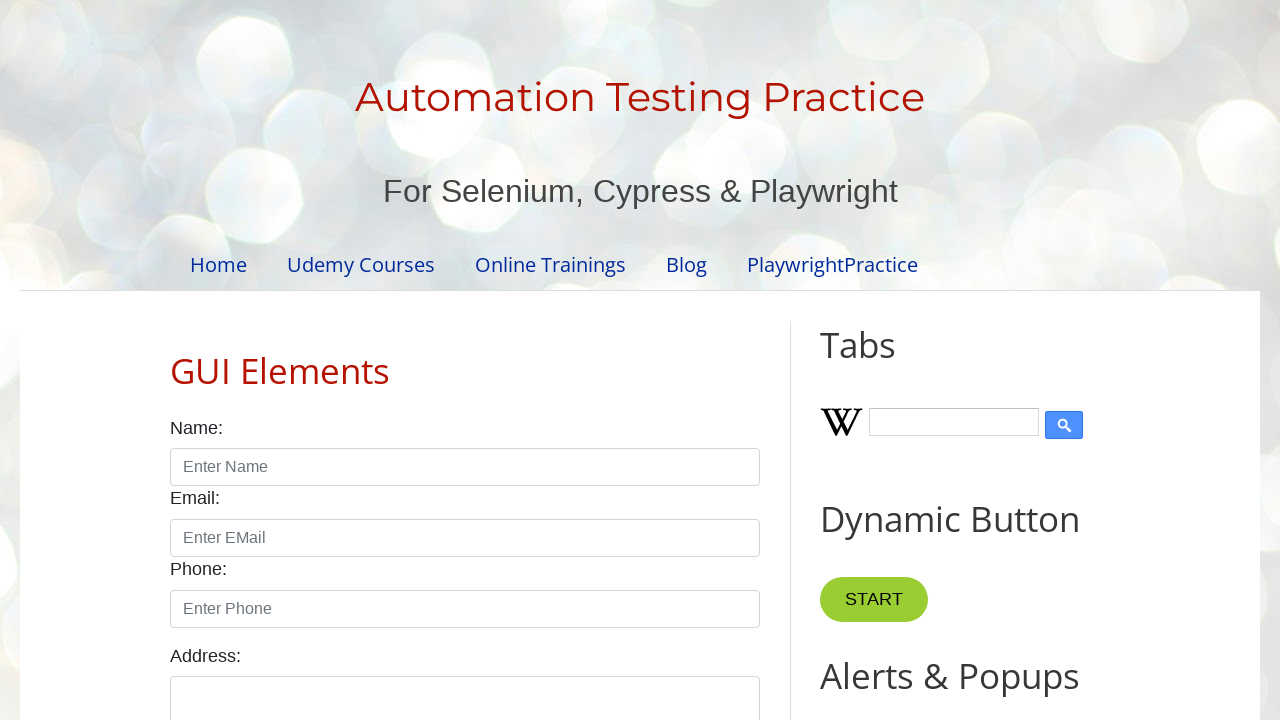

Read content from row 1, column 3
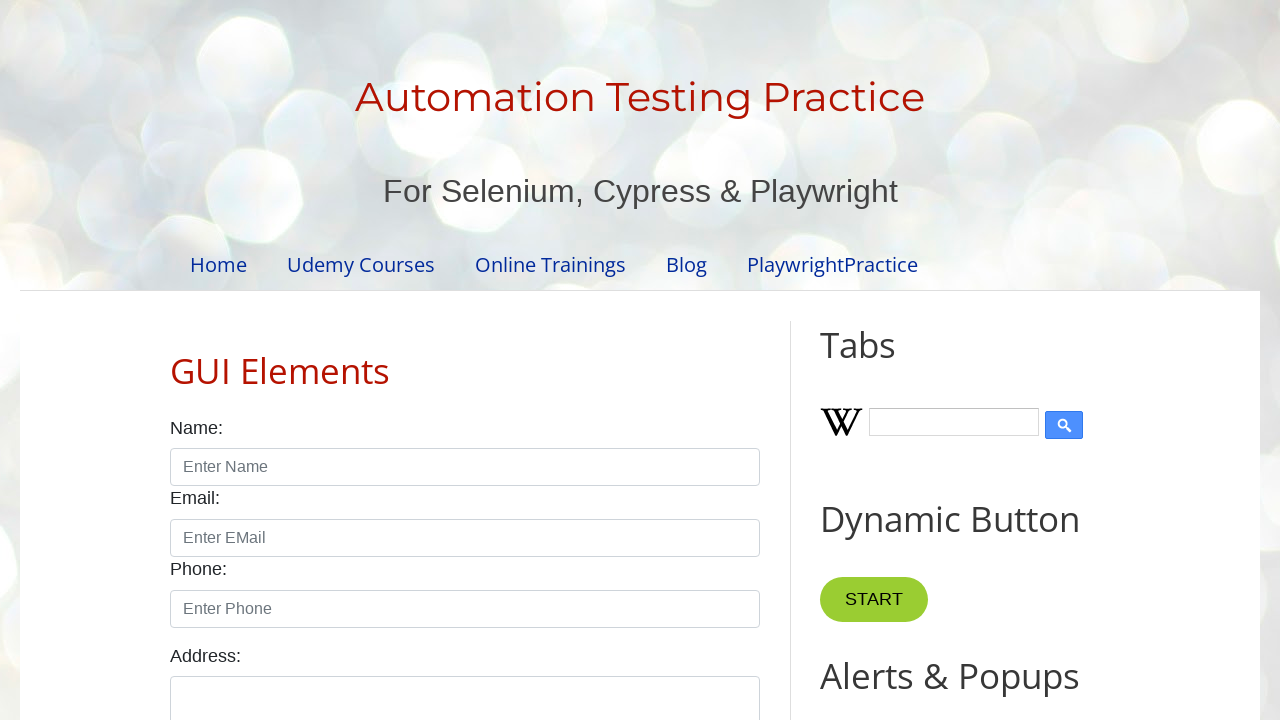

Located row 2 in the table
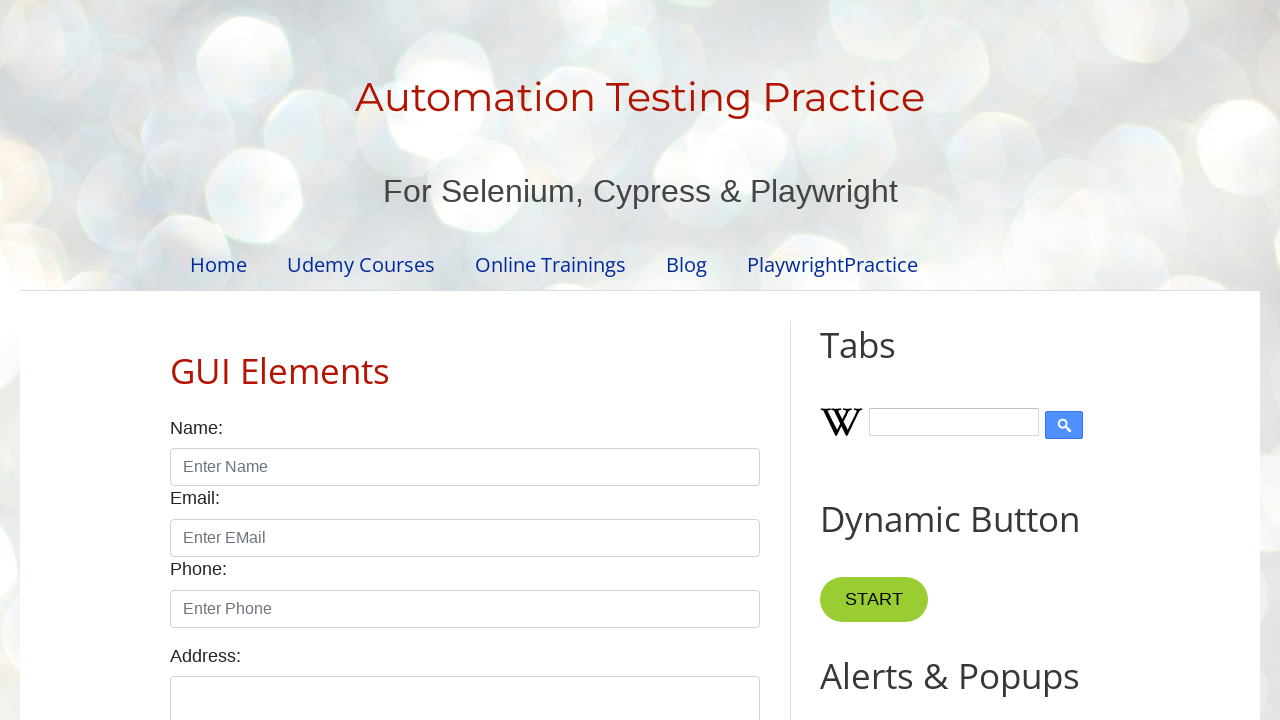

Located cells in row 2
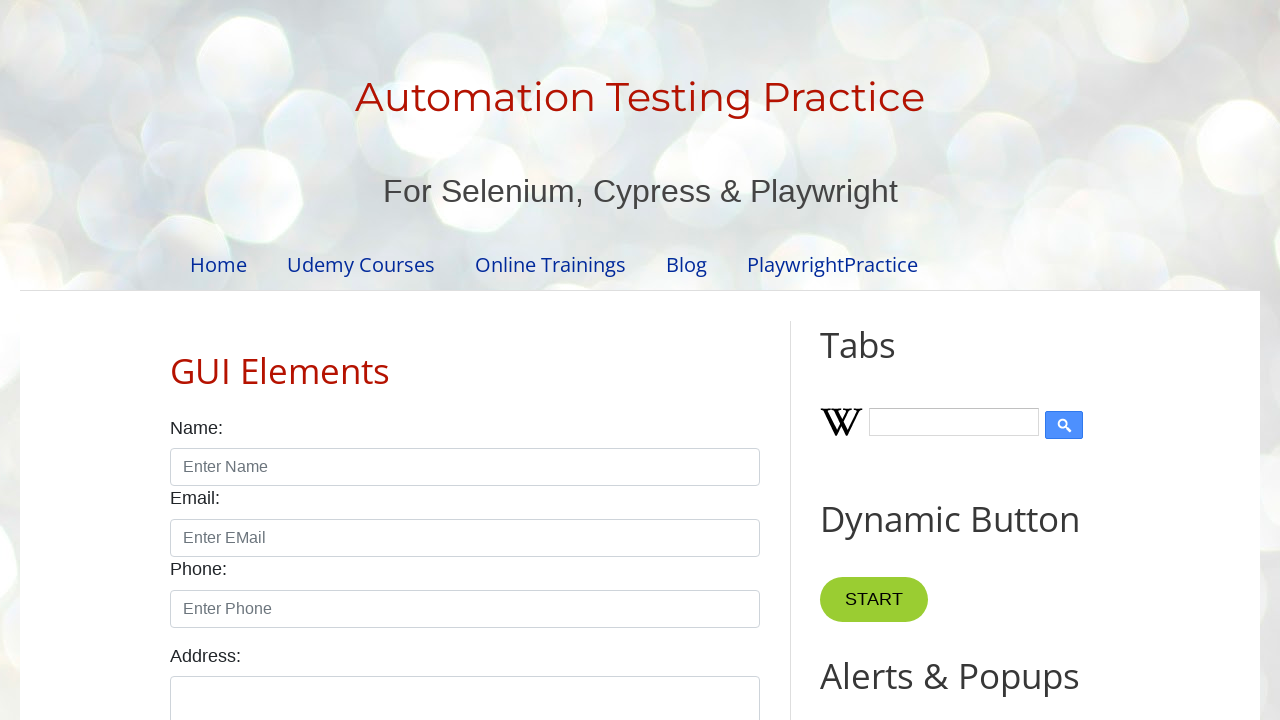

Read content from row 2, column 1
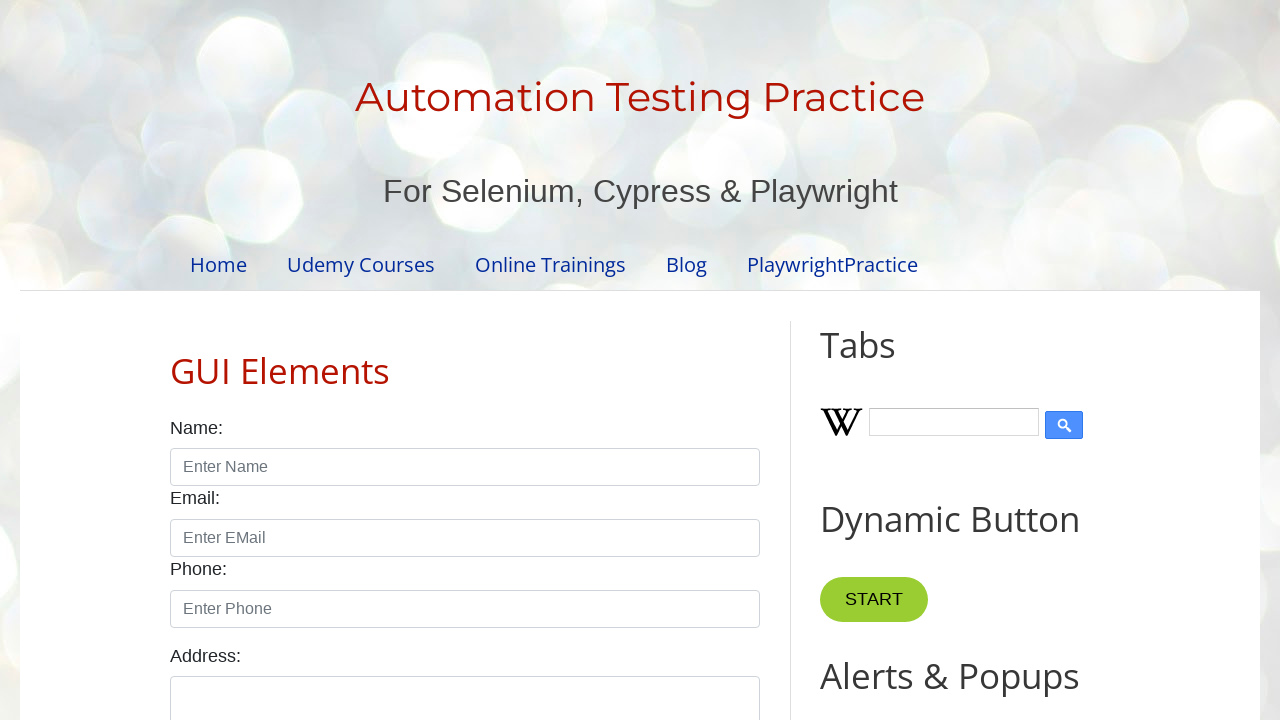

Read content from row 2, column 2
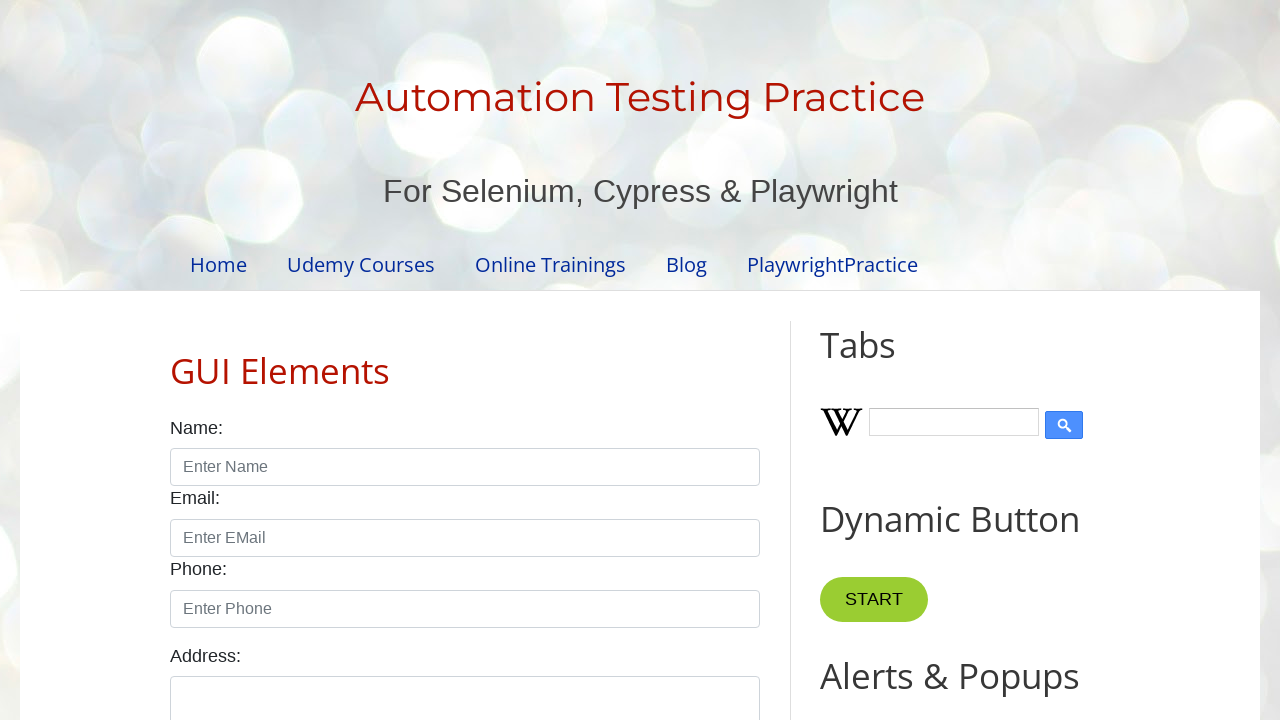

Read content from row 2, column 3
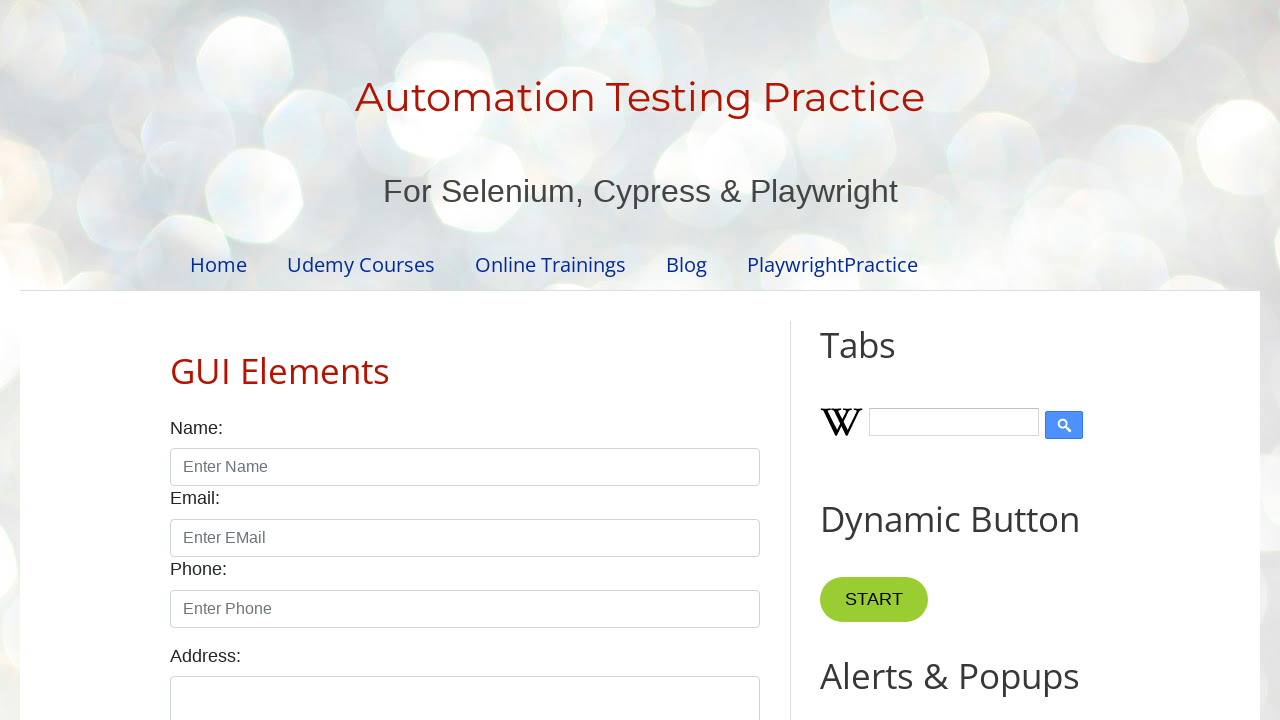

Located row 3 in the table
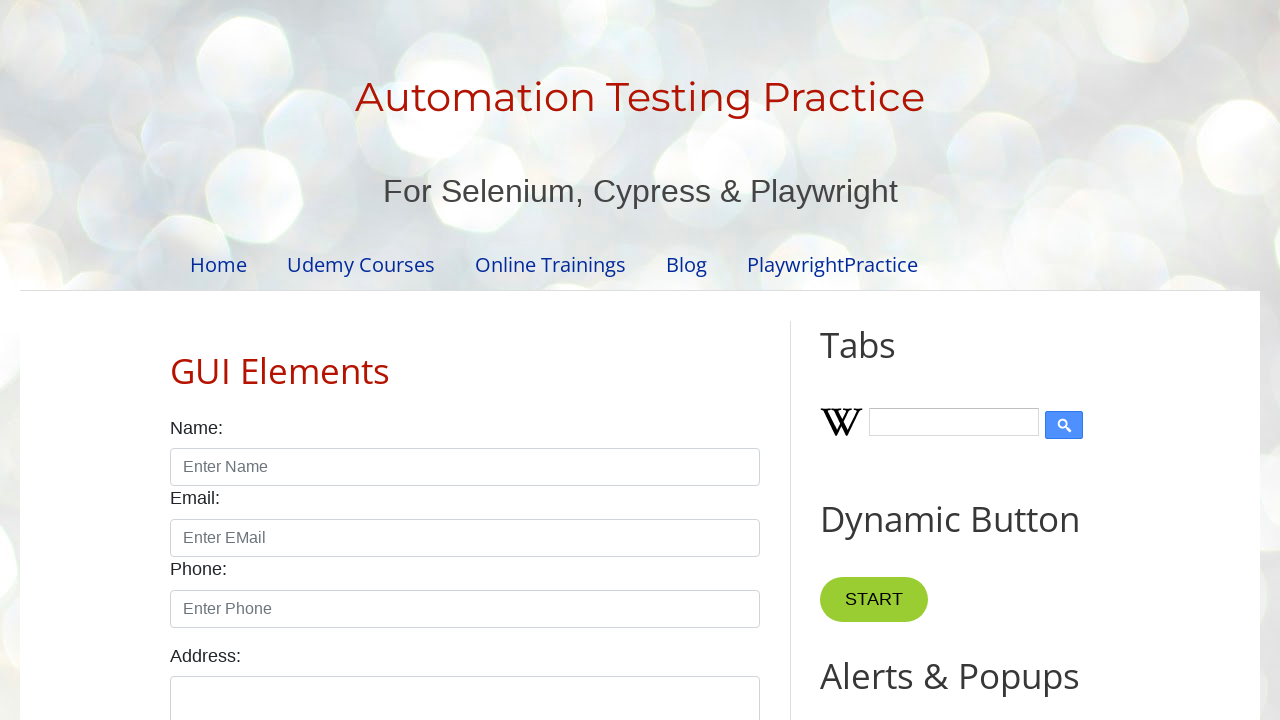

Located cells in row 3
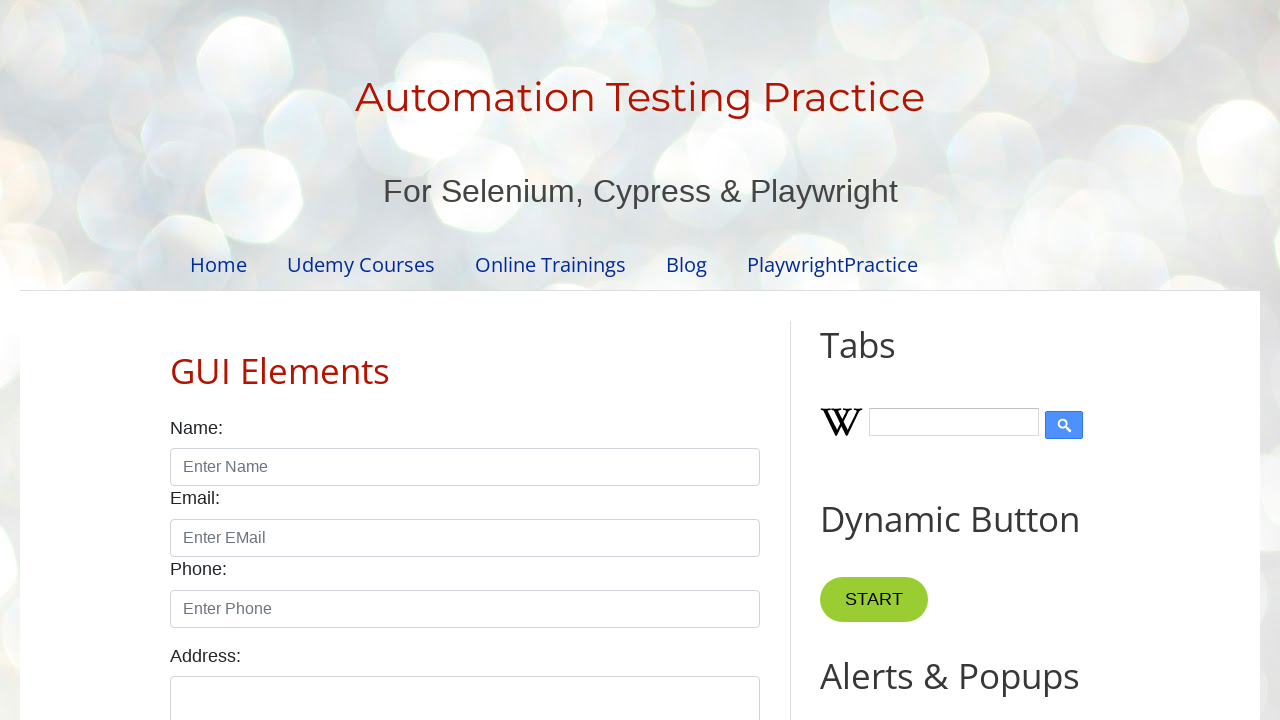

Read content from row 3, column 1
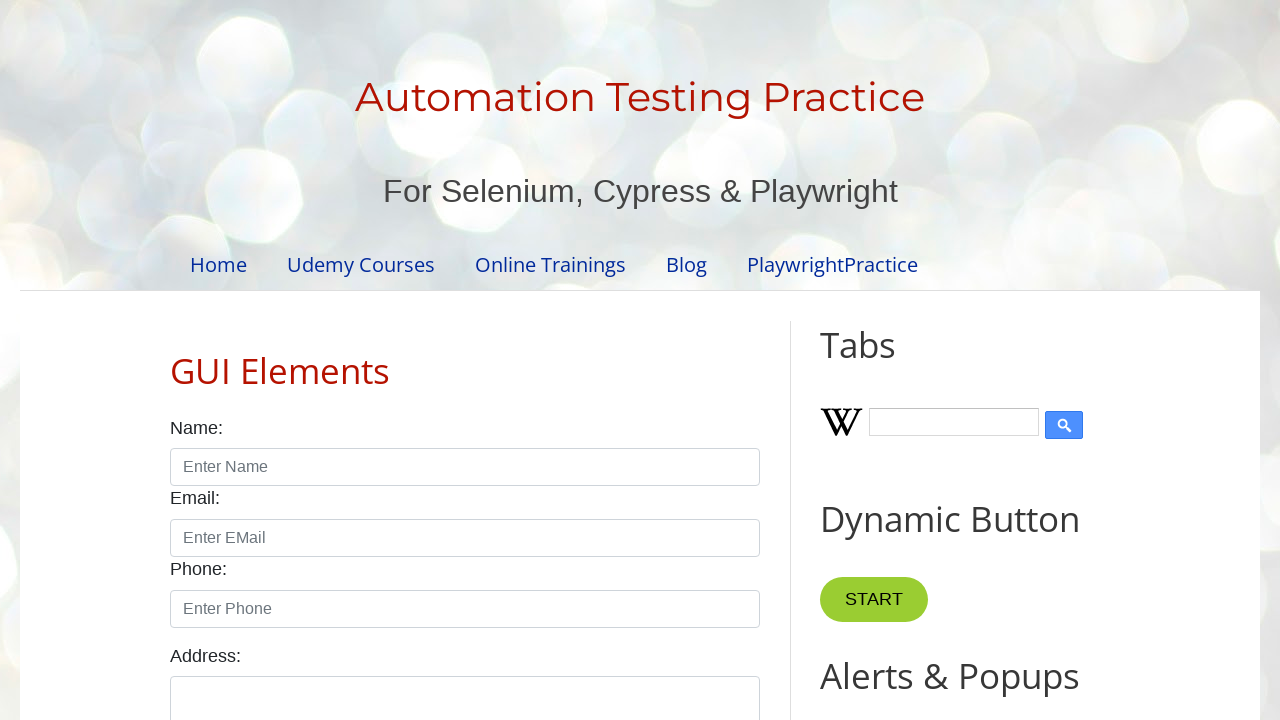

Read content from row 3, column 2
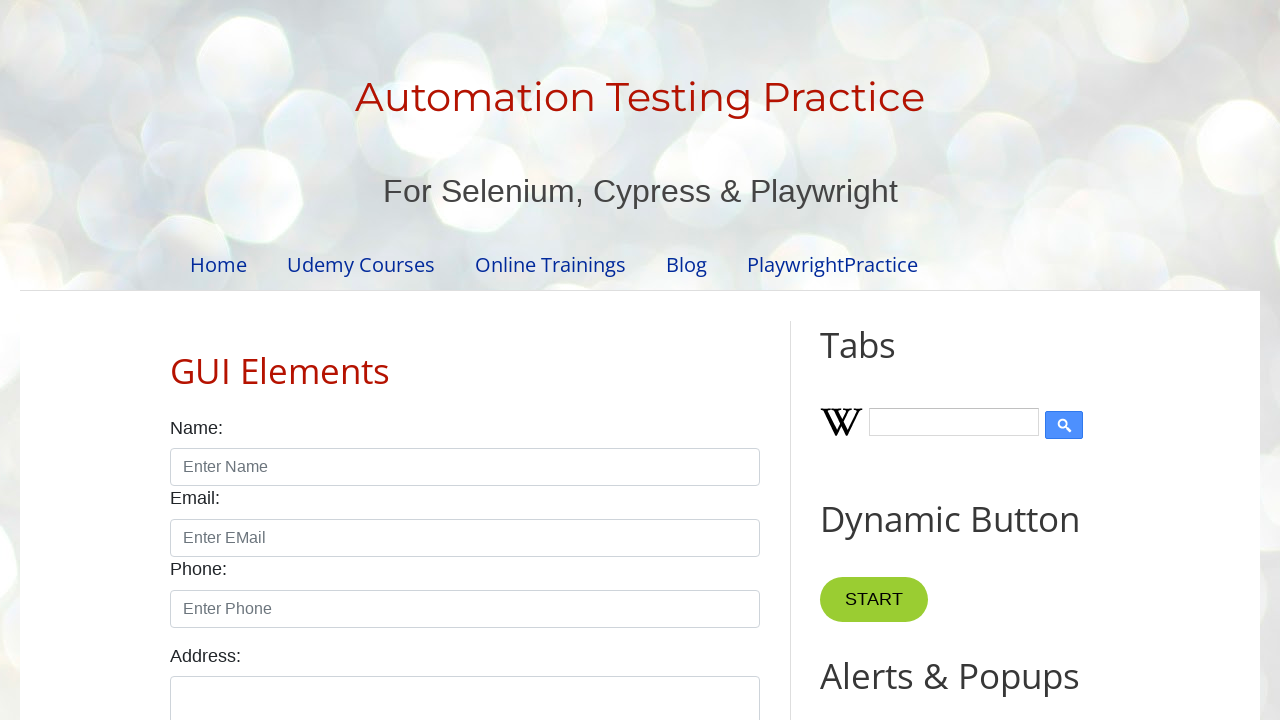

Read content from row 3, column 3
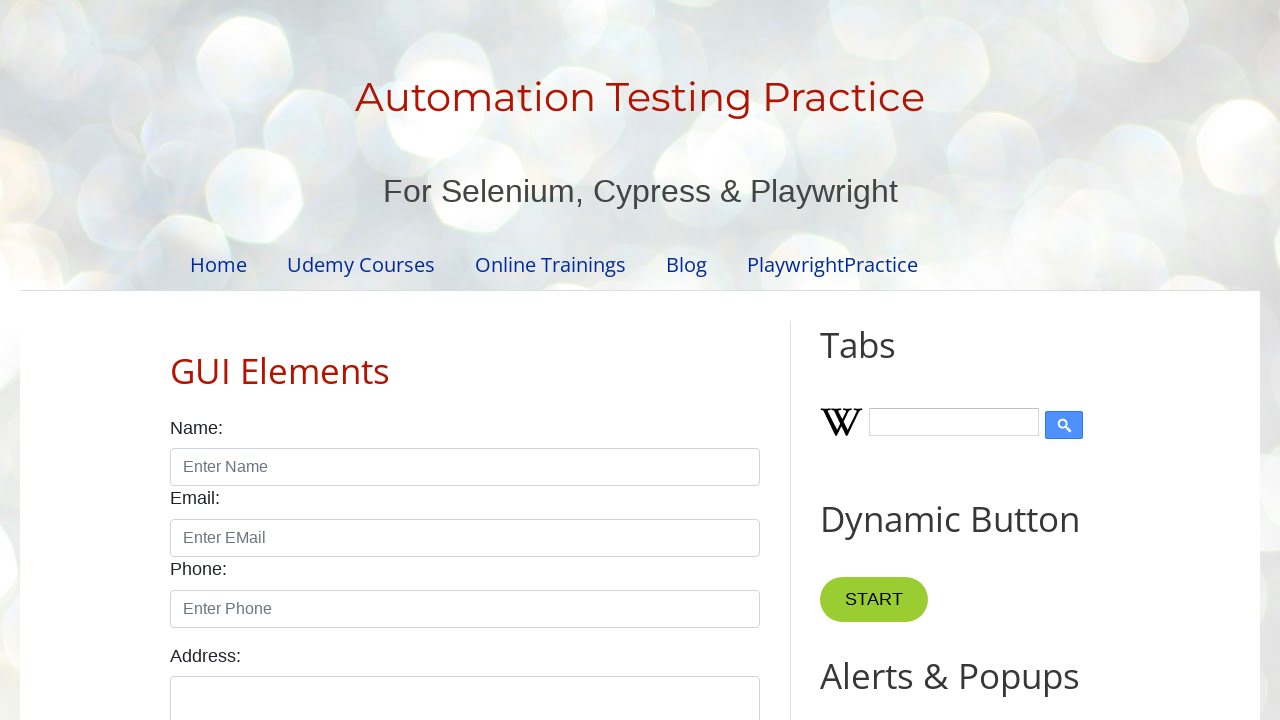

Located row 4 in the table
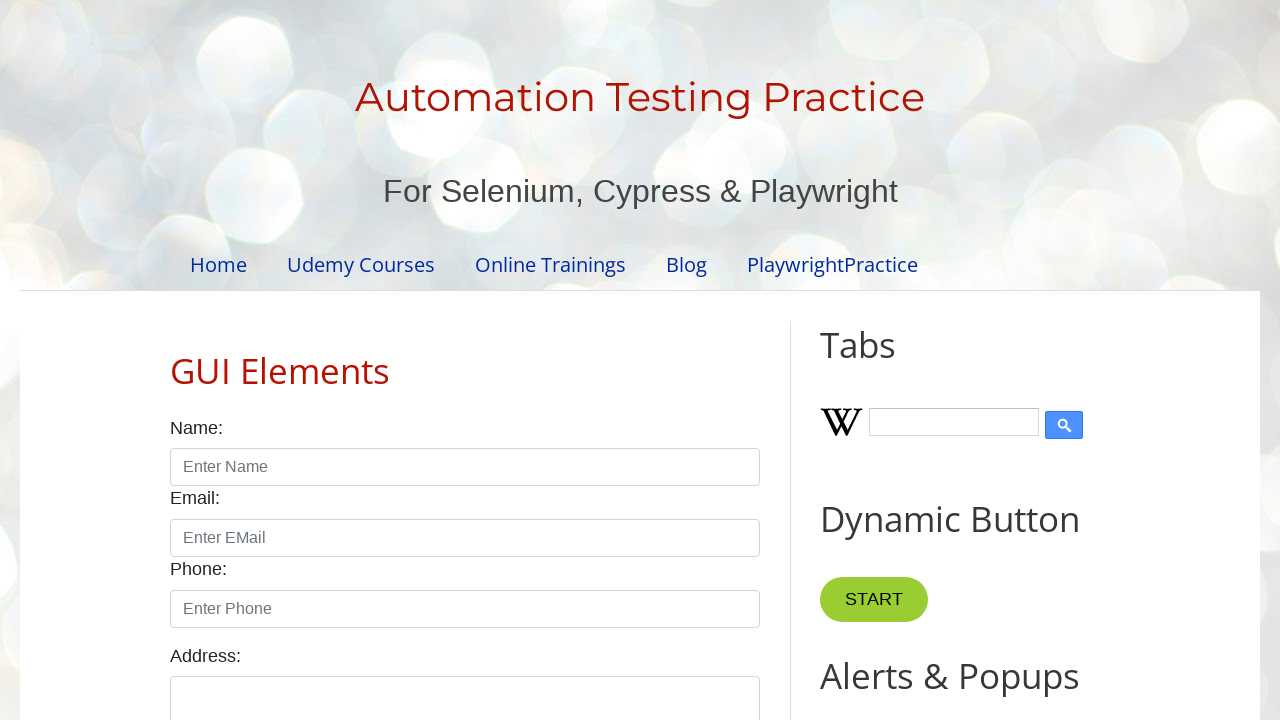

Located cells in row 4
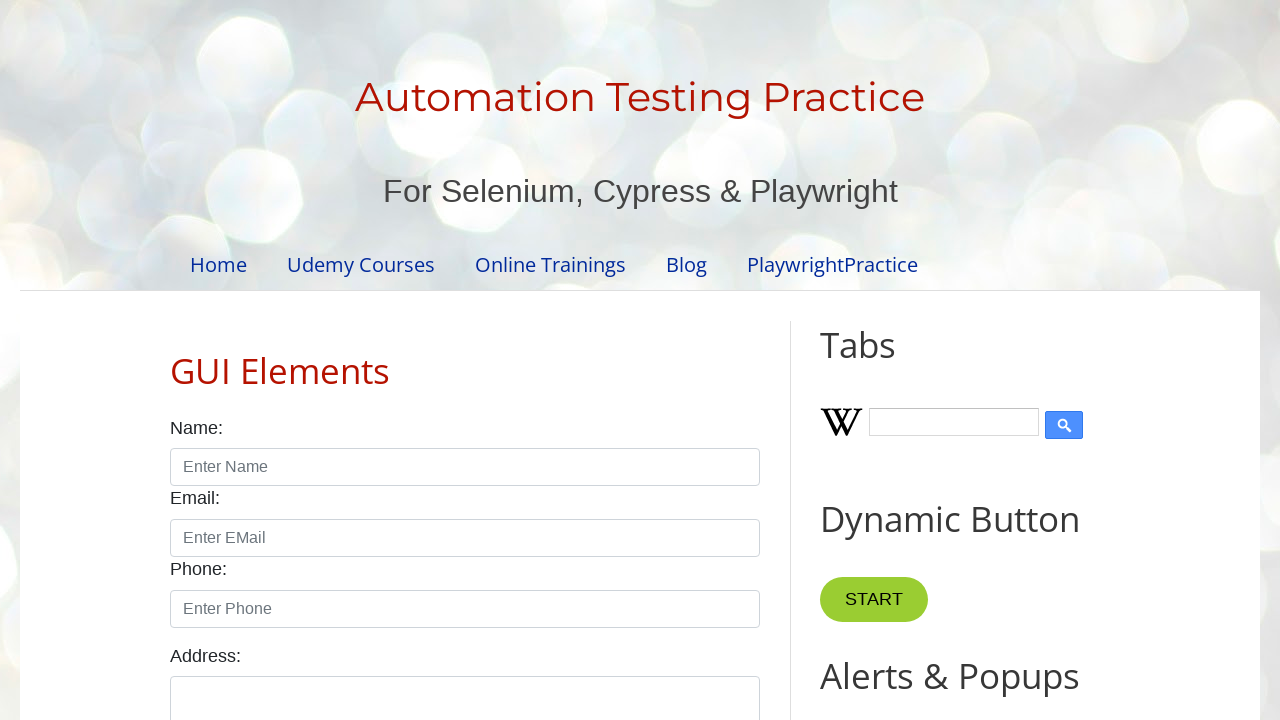

Read content from row 4, column 1
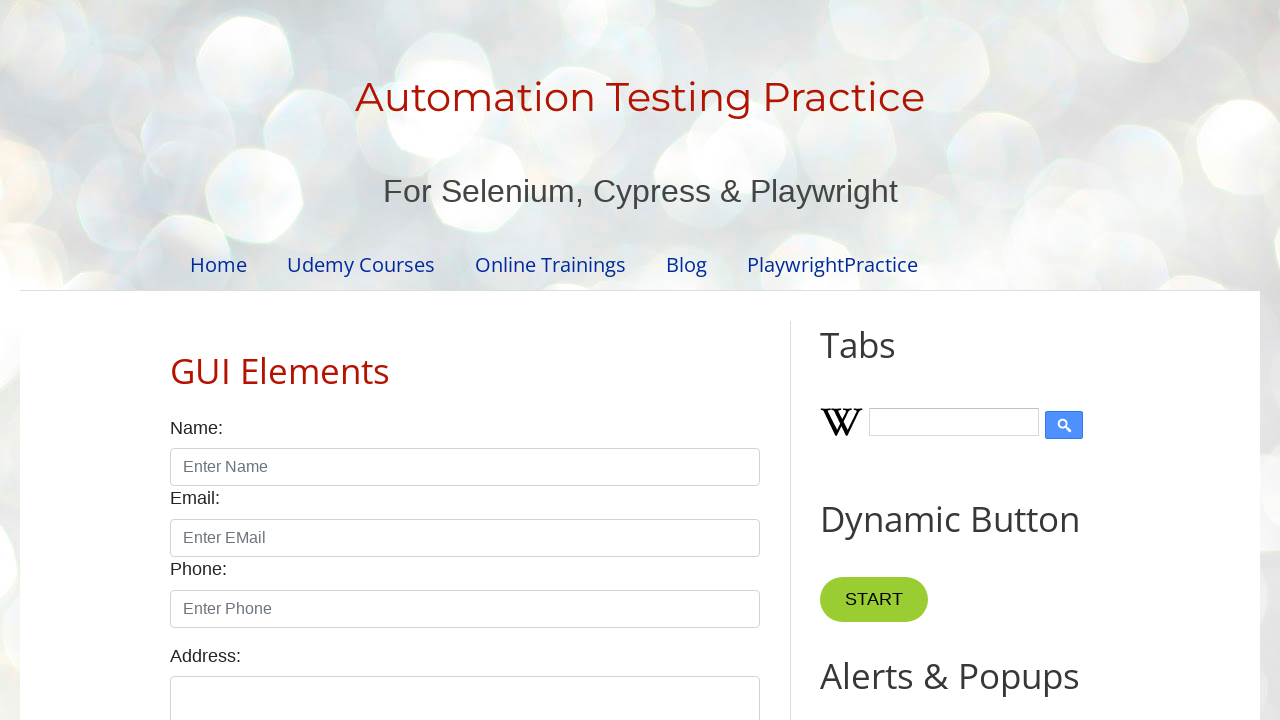

Read content from row 4, column 2
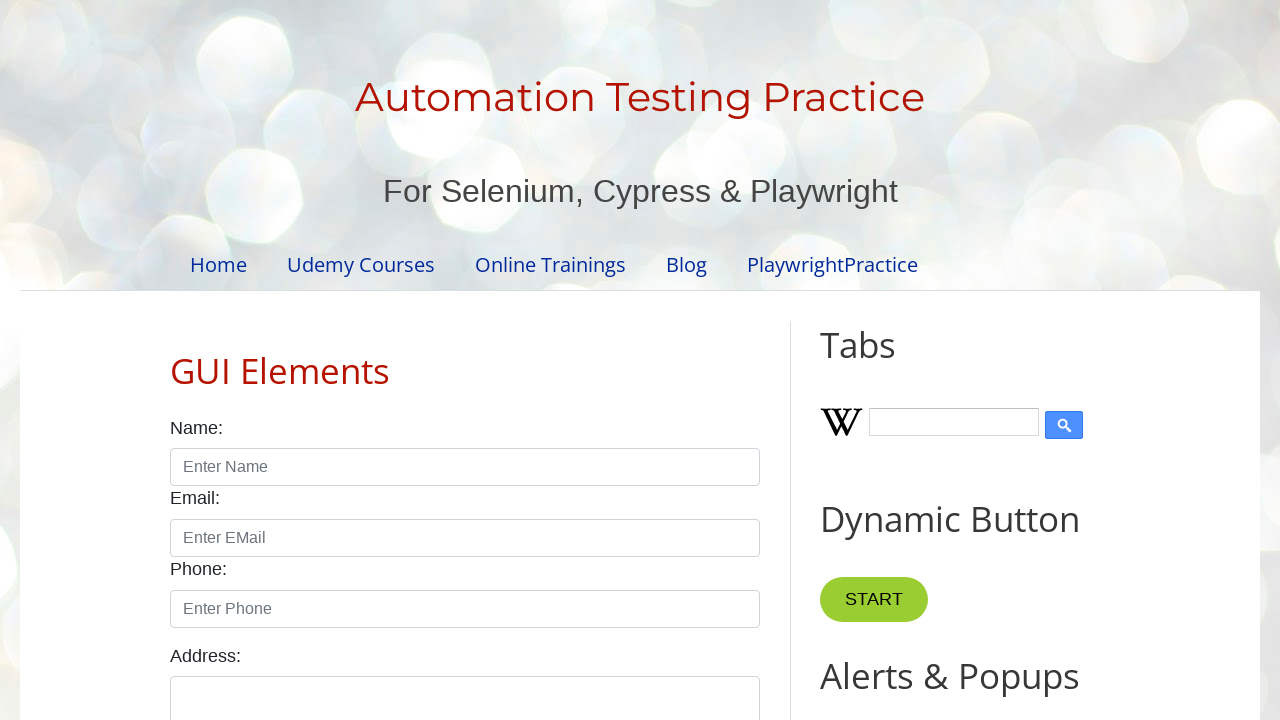

Read content from row 4, column 3
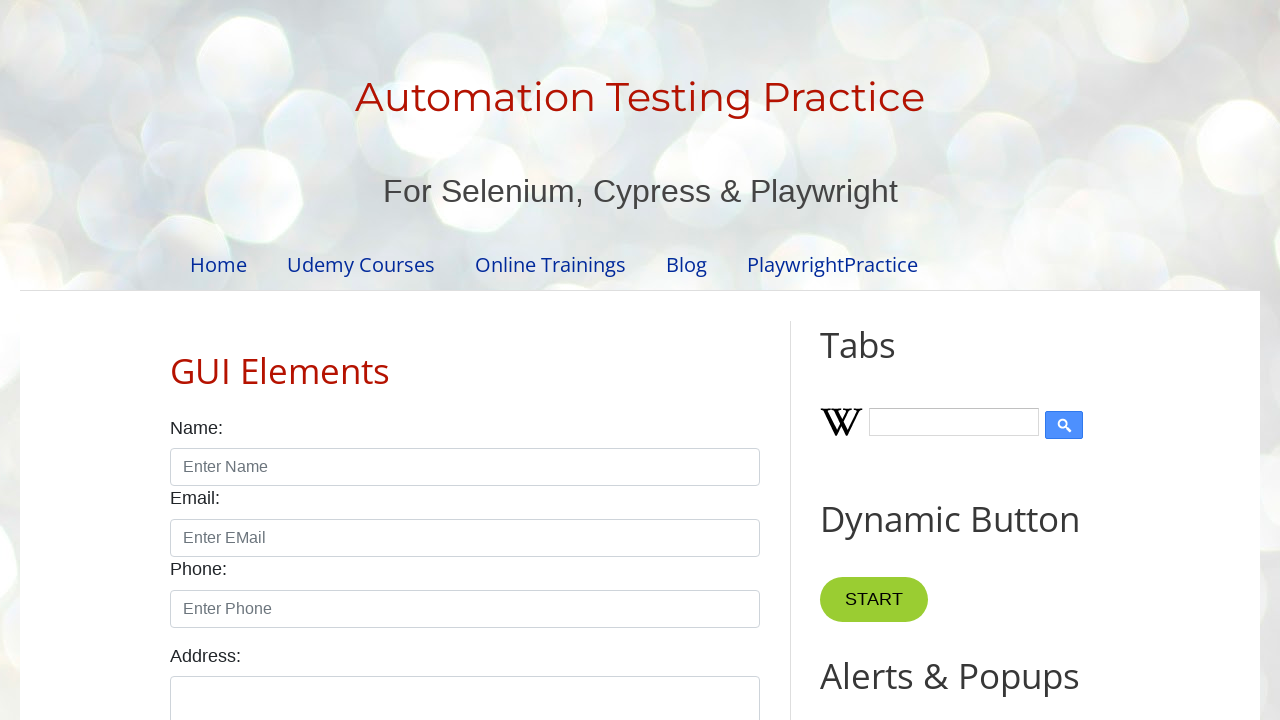

Located row 5 in the table
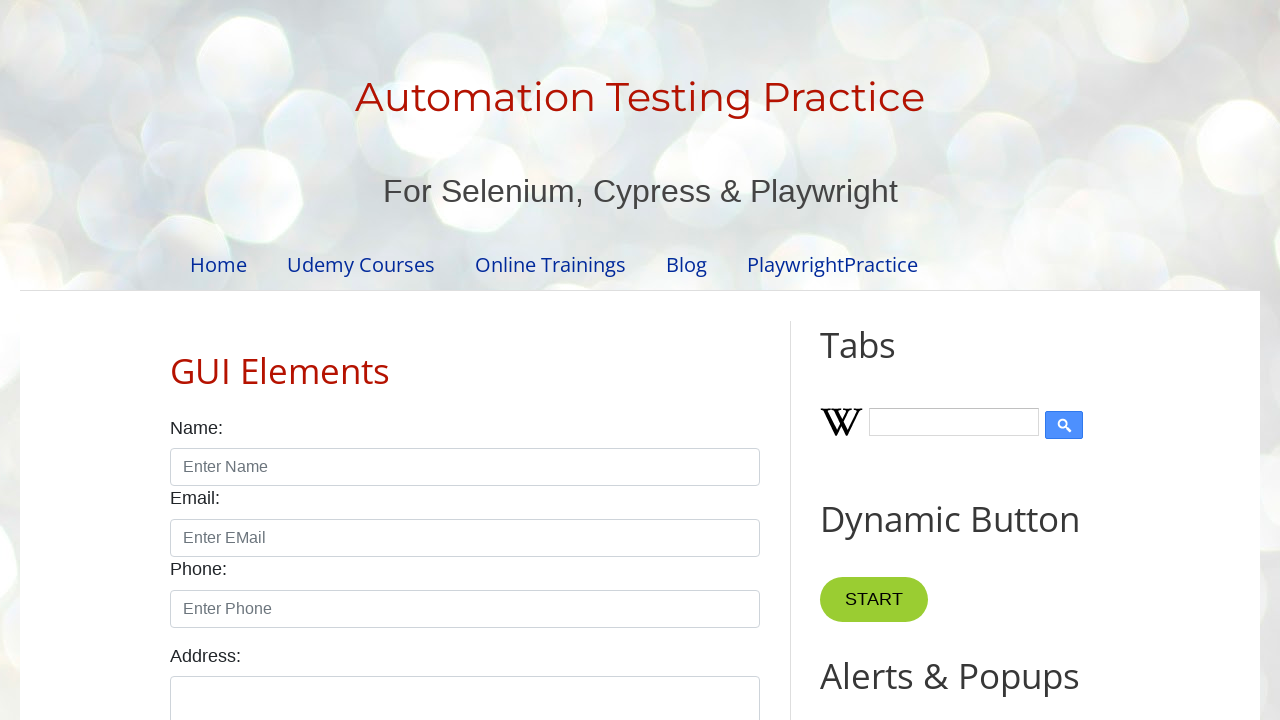

Located cells in row 5
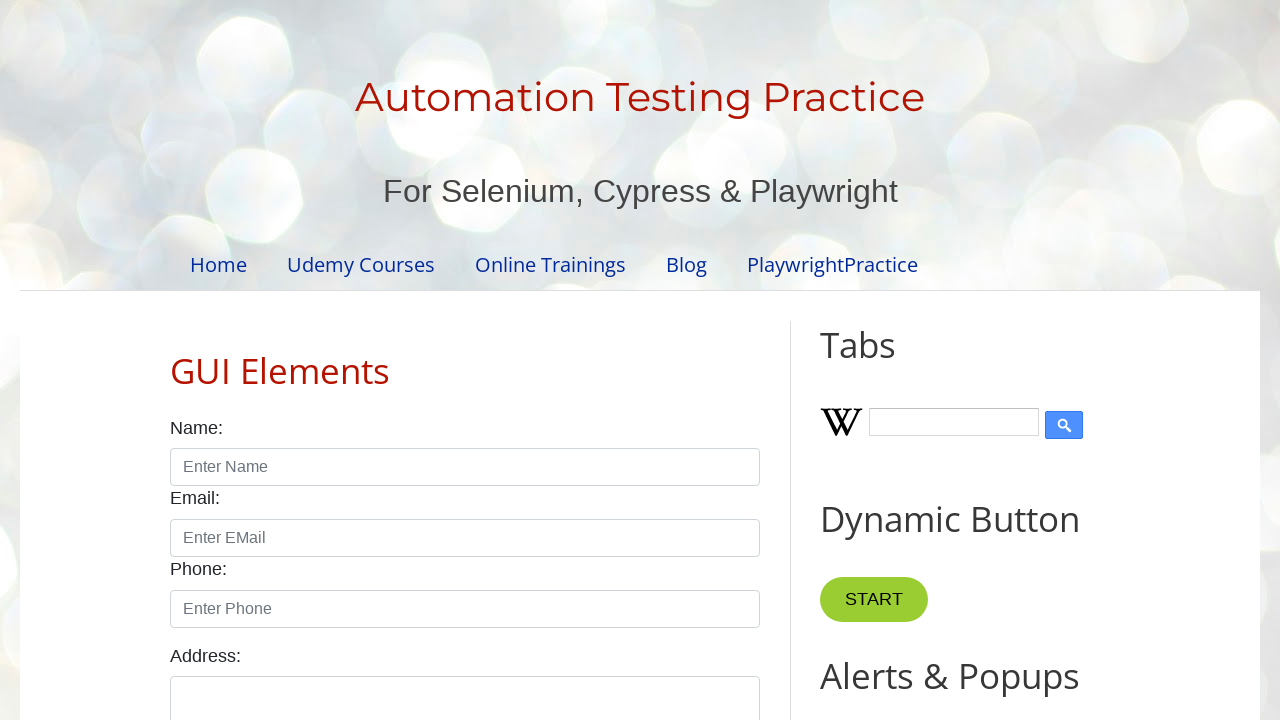

Read content from row 5, column 1
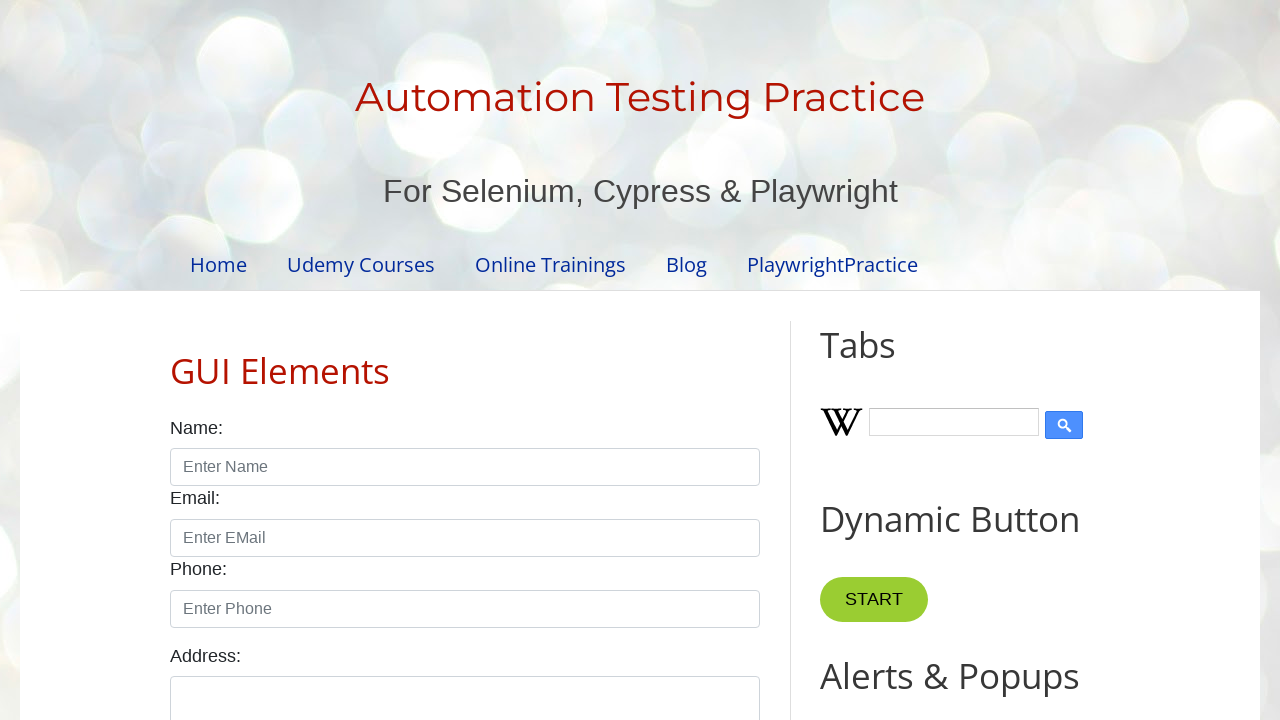

Read content from row 5, column 2
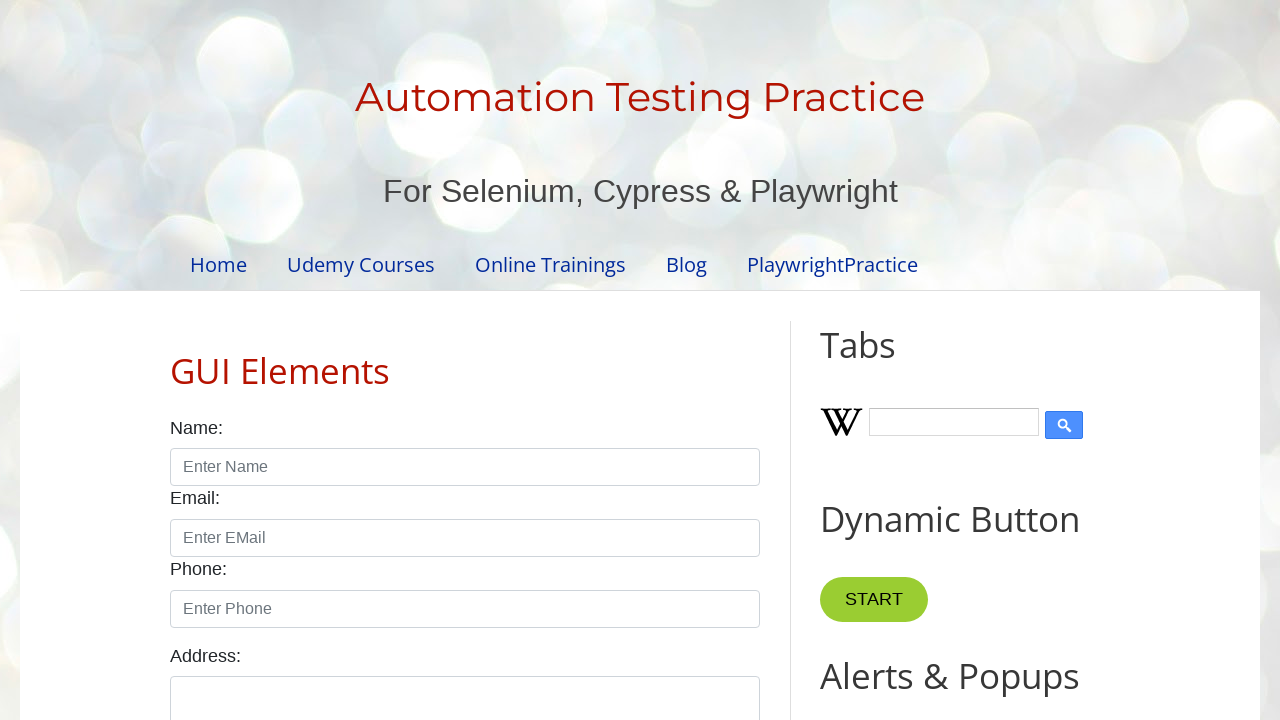

Read content from row 5, column 3
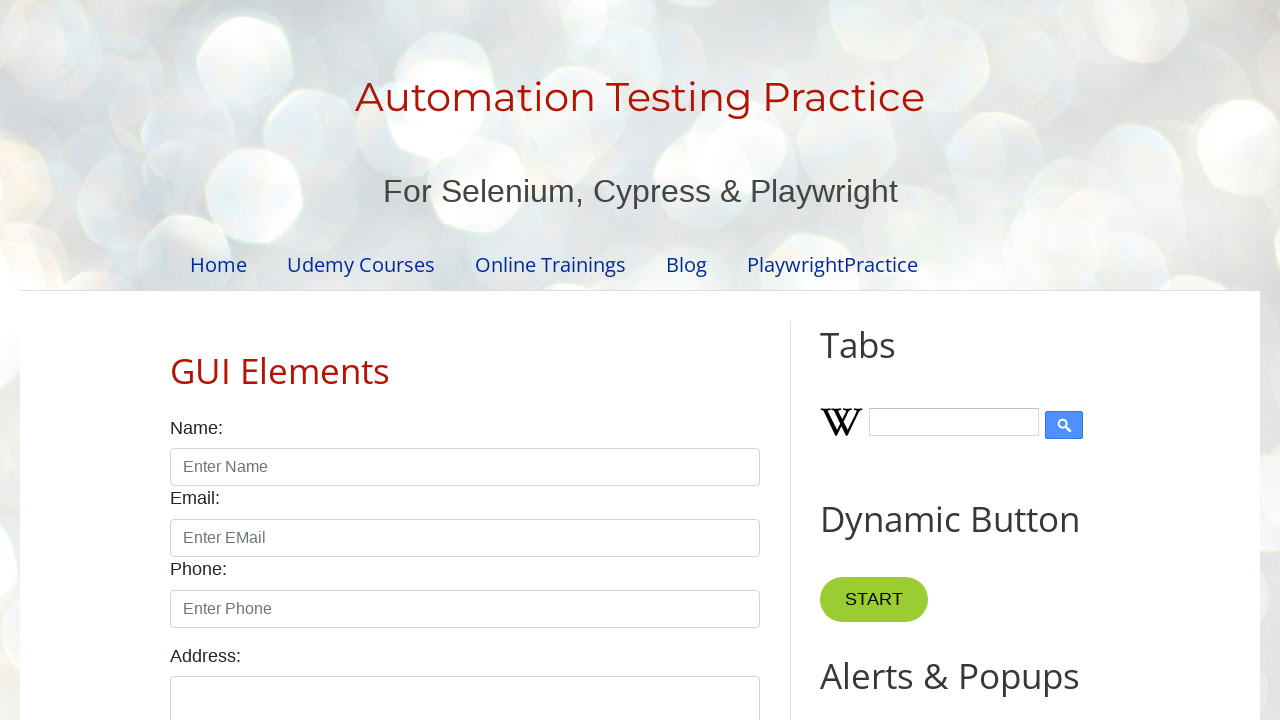

Waited 2 seconds for page to load
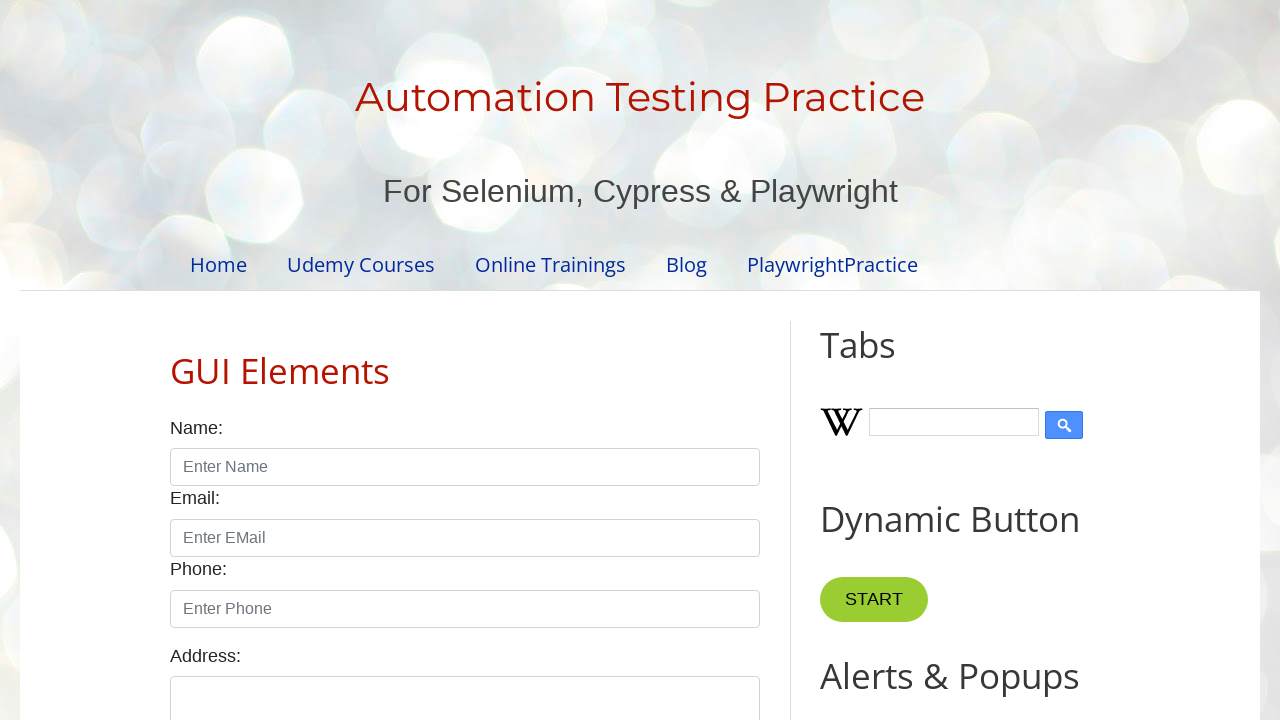

Clicked pagination button to navigate to page 2 at (456, 361) on .pagination li a >> nth=1
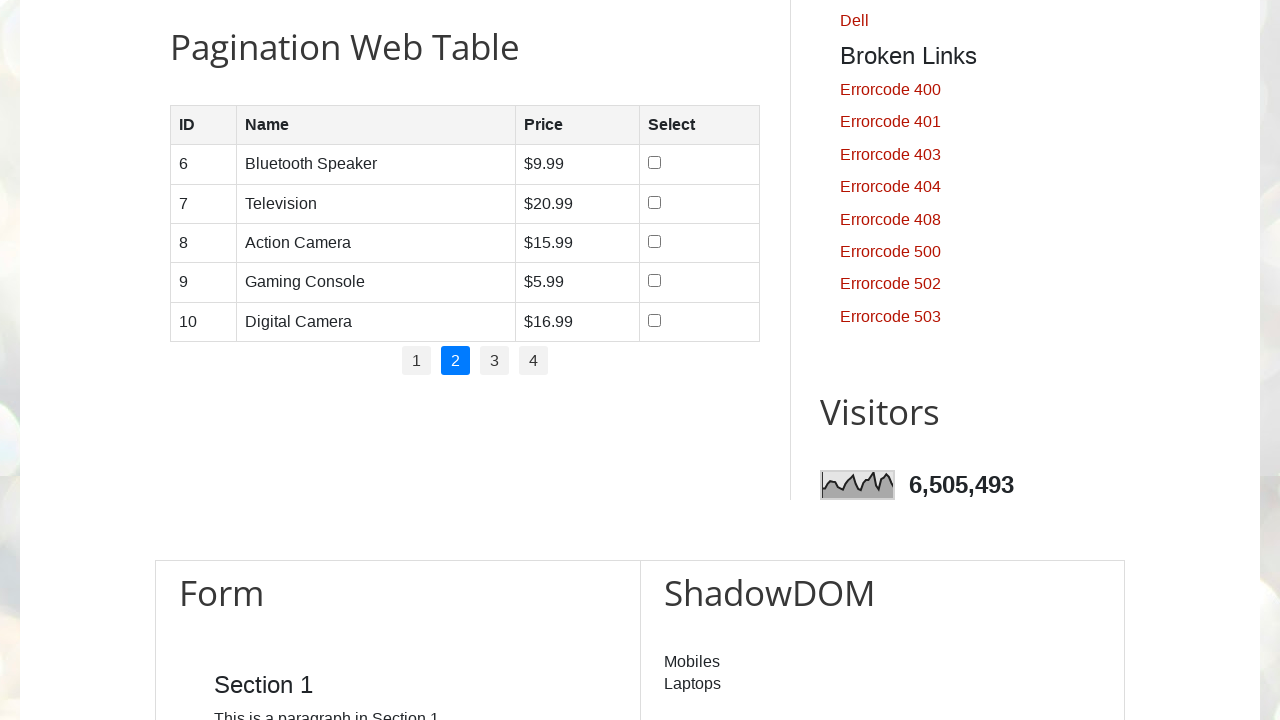

Located row 1 in the table
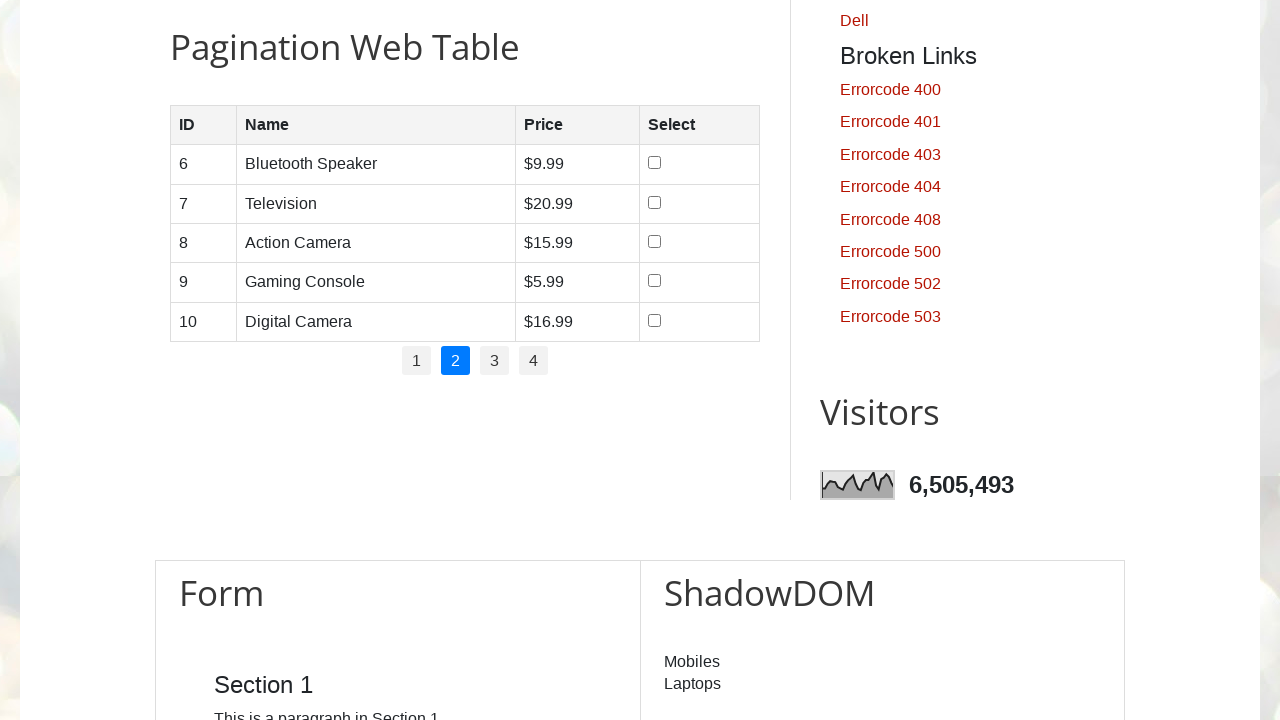

Located cells in row 1
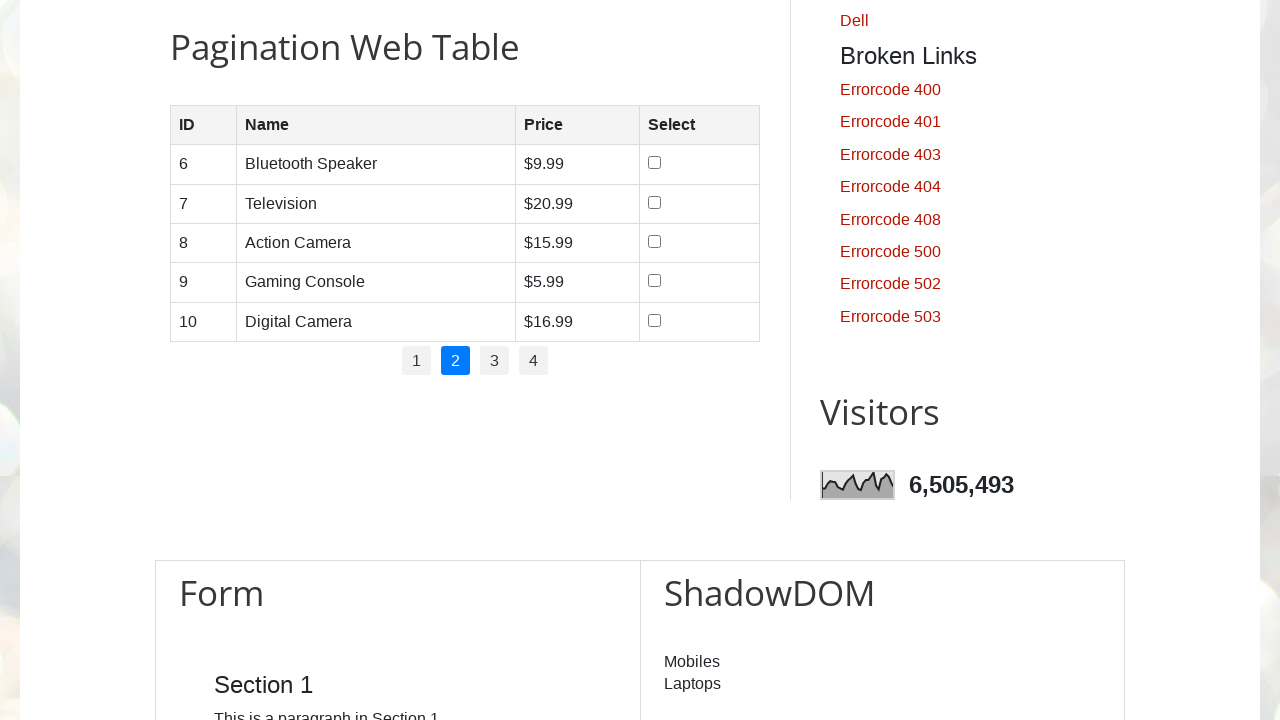

Read content from row 1, column 1
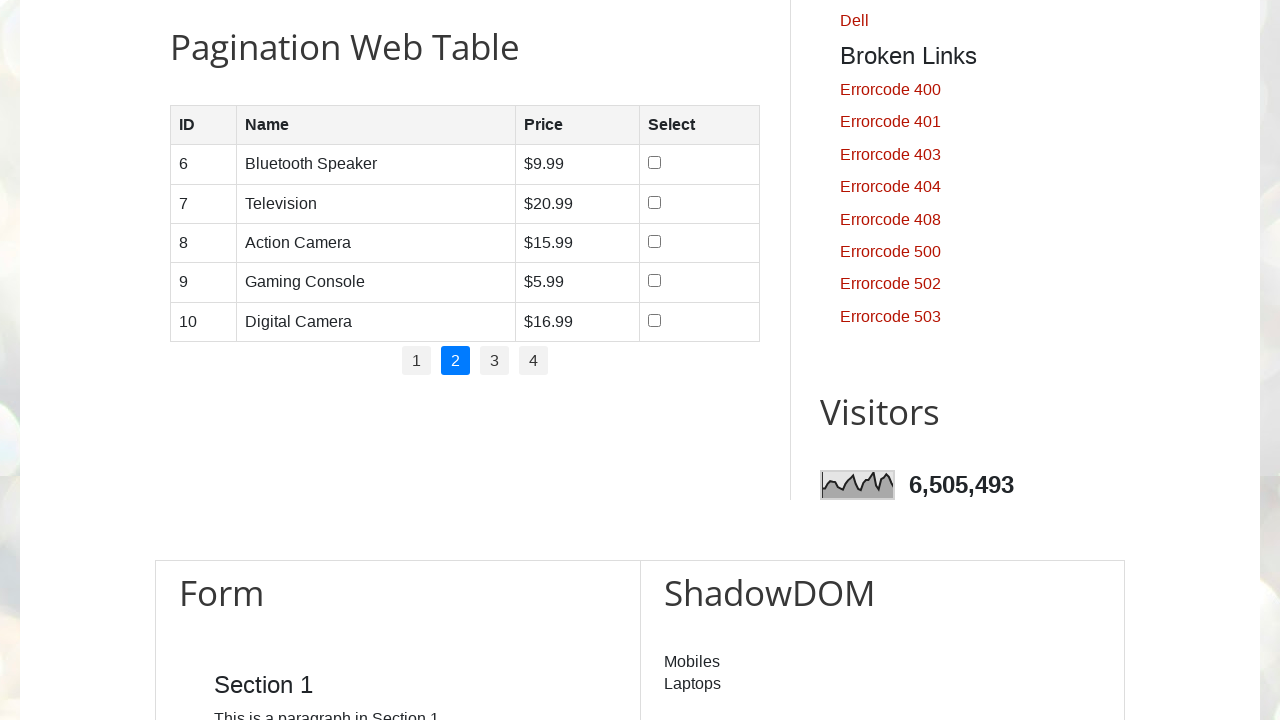

Read content from row 1, column 2
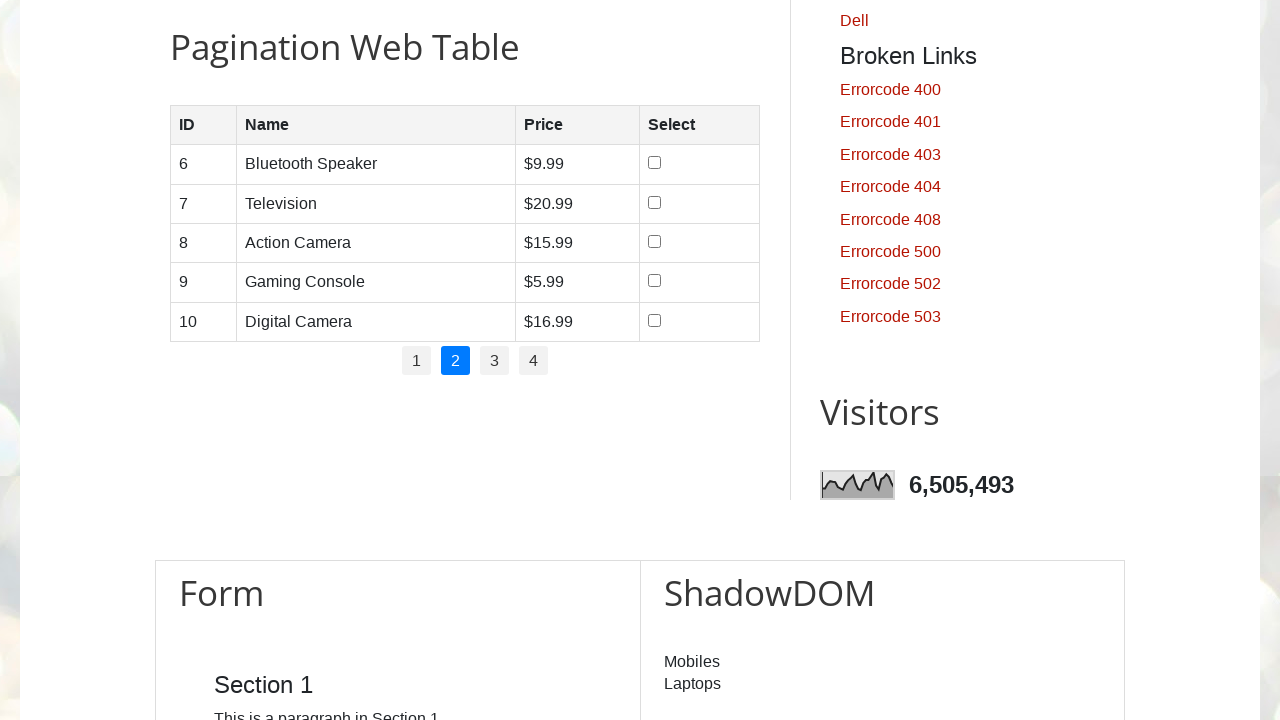

Read content from row 1, column 3
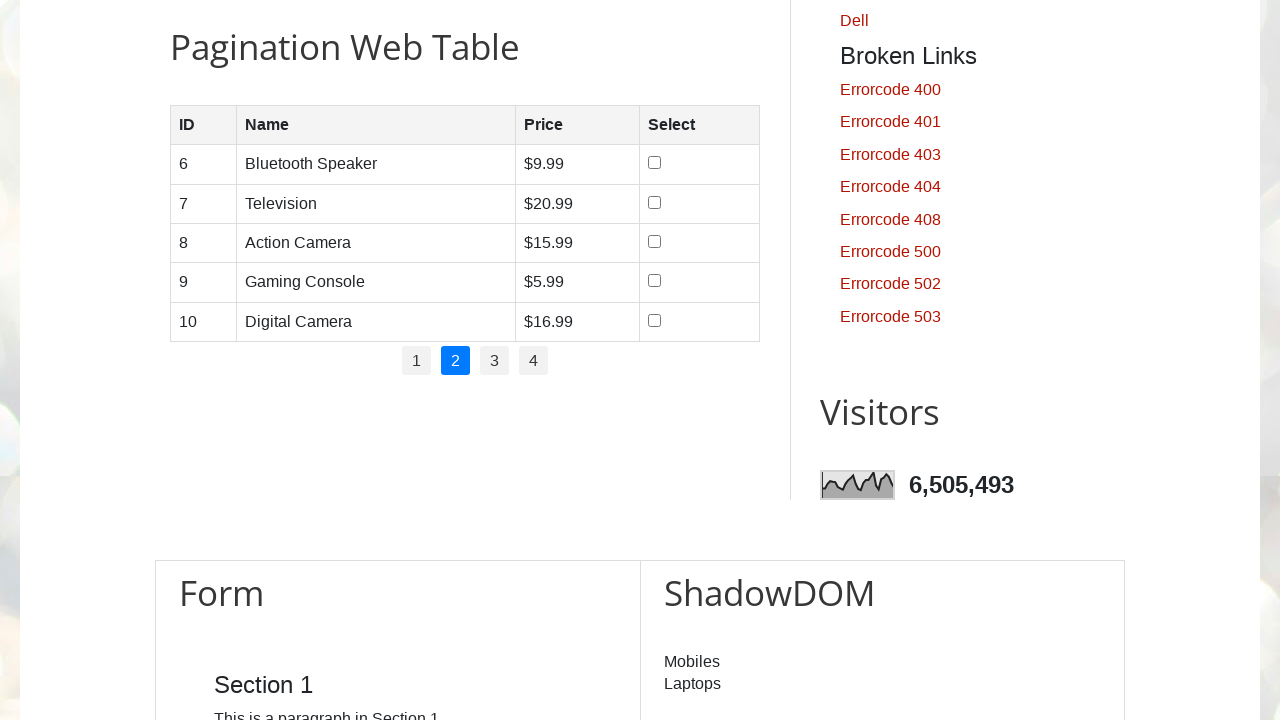

Located row 2 in the table
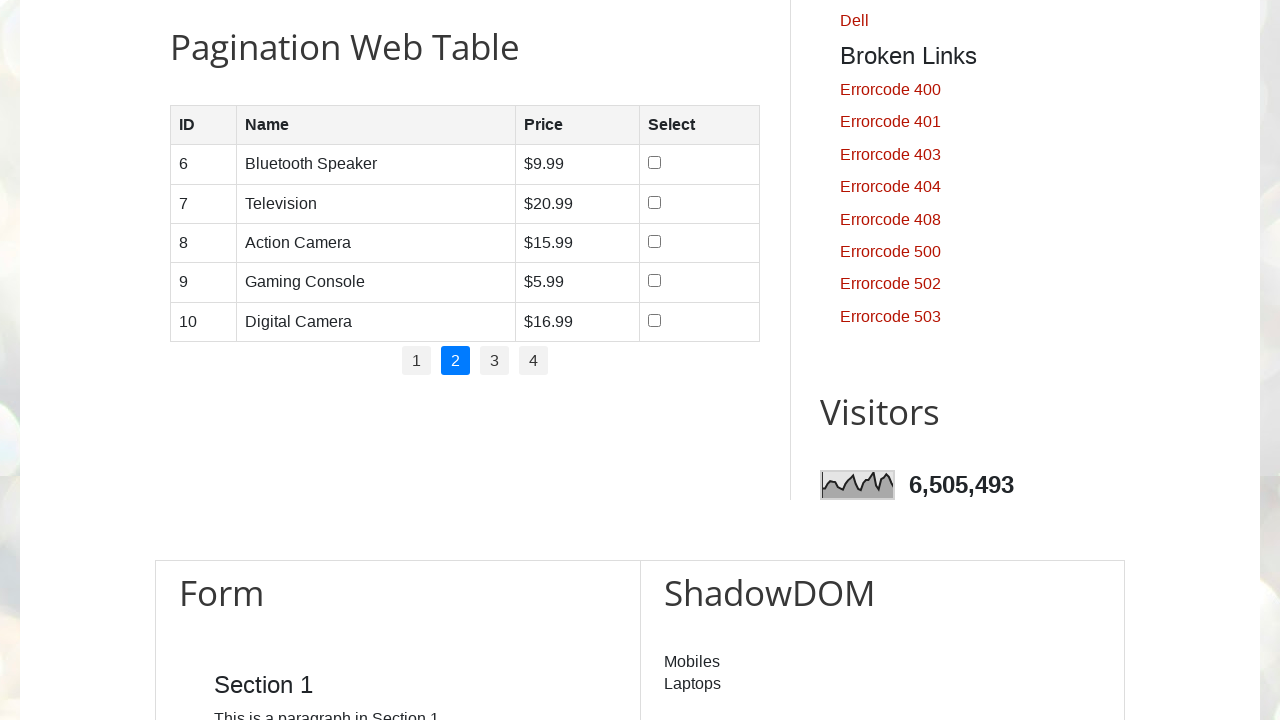

Located cells in row 2
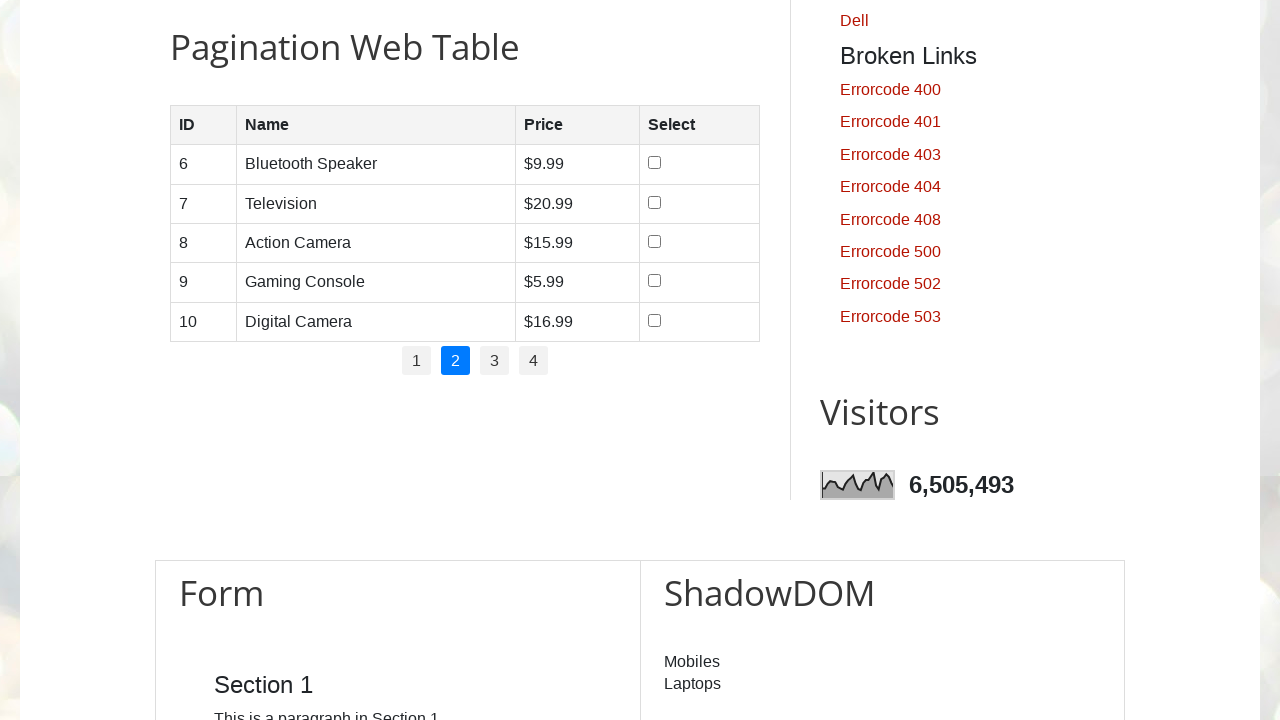

Read content from row 2, column 1
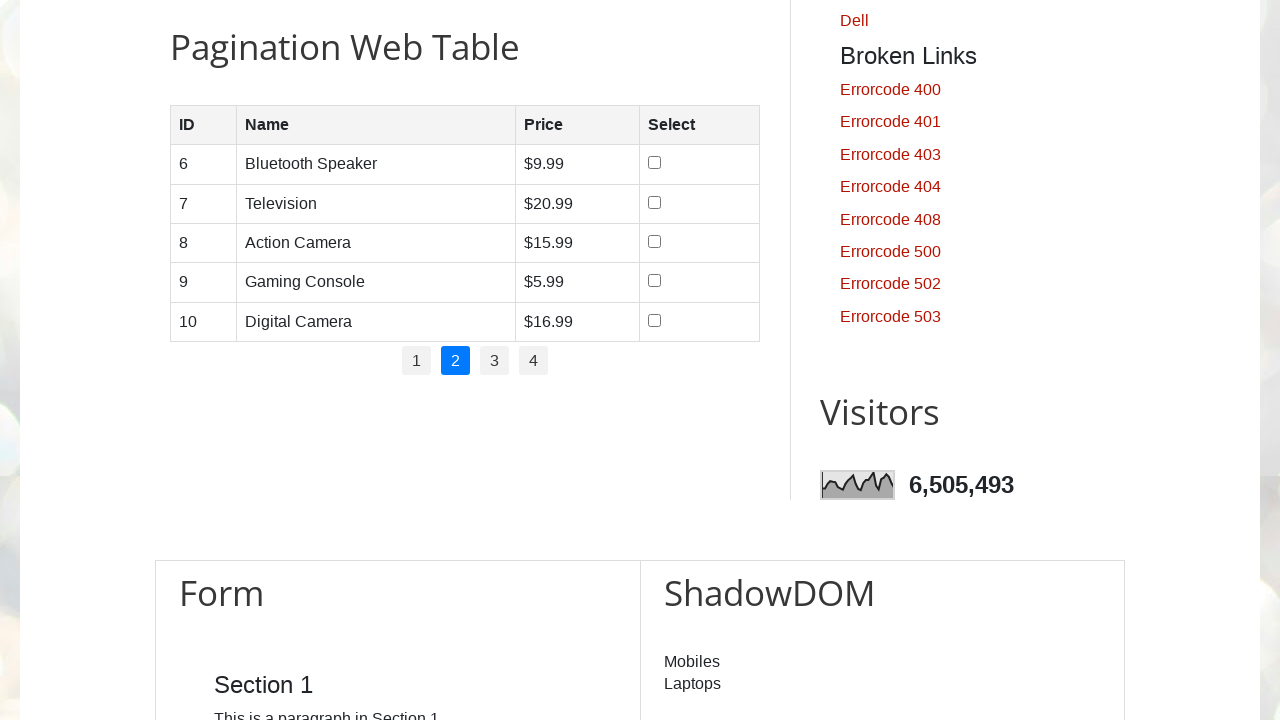

Read content from row 2, column 2
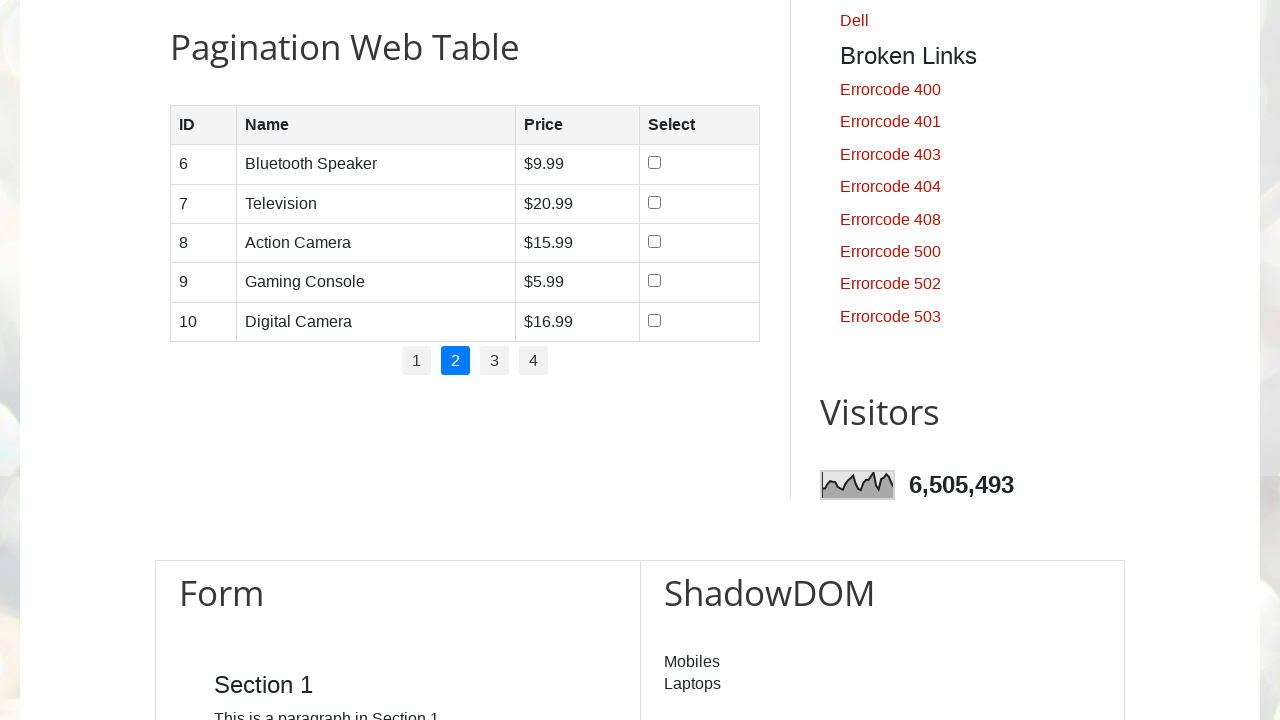

Read content from row 2, column 3
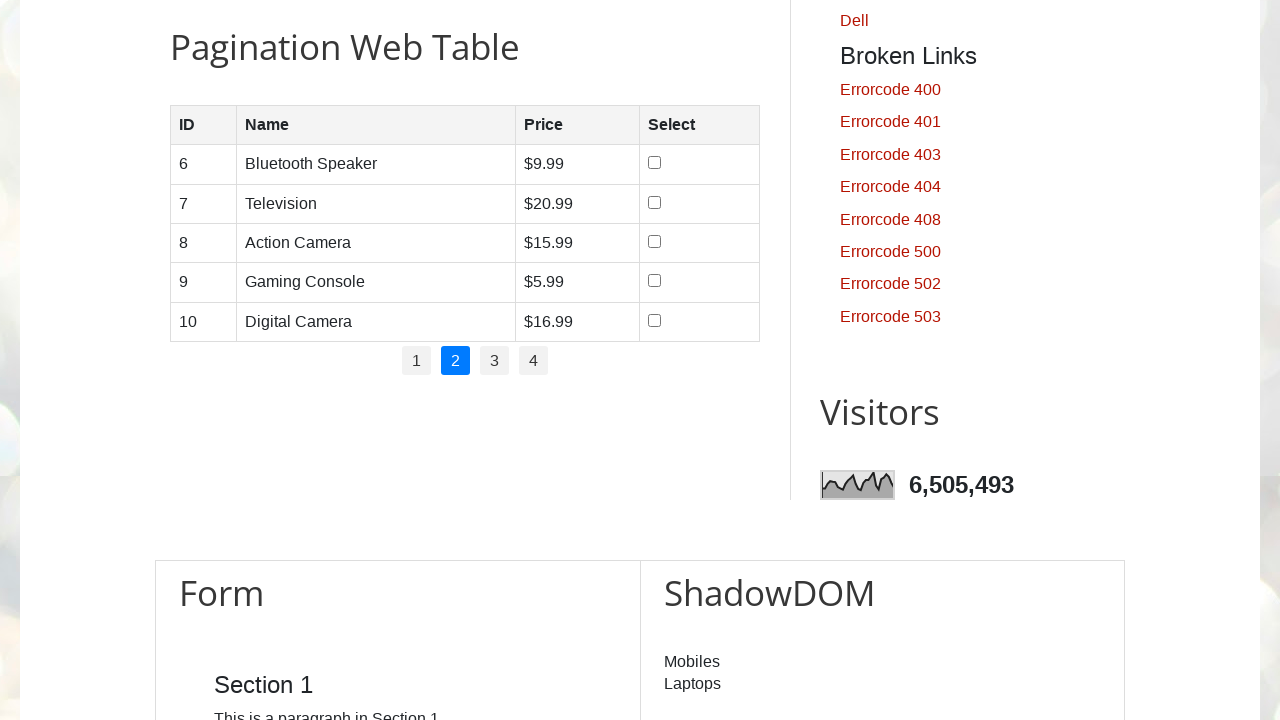

Located row 3 in the table
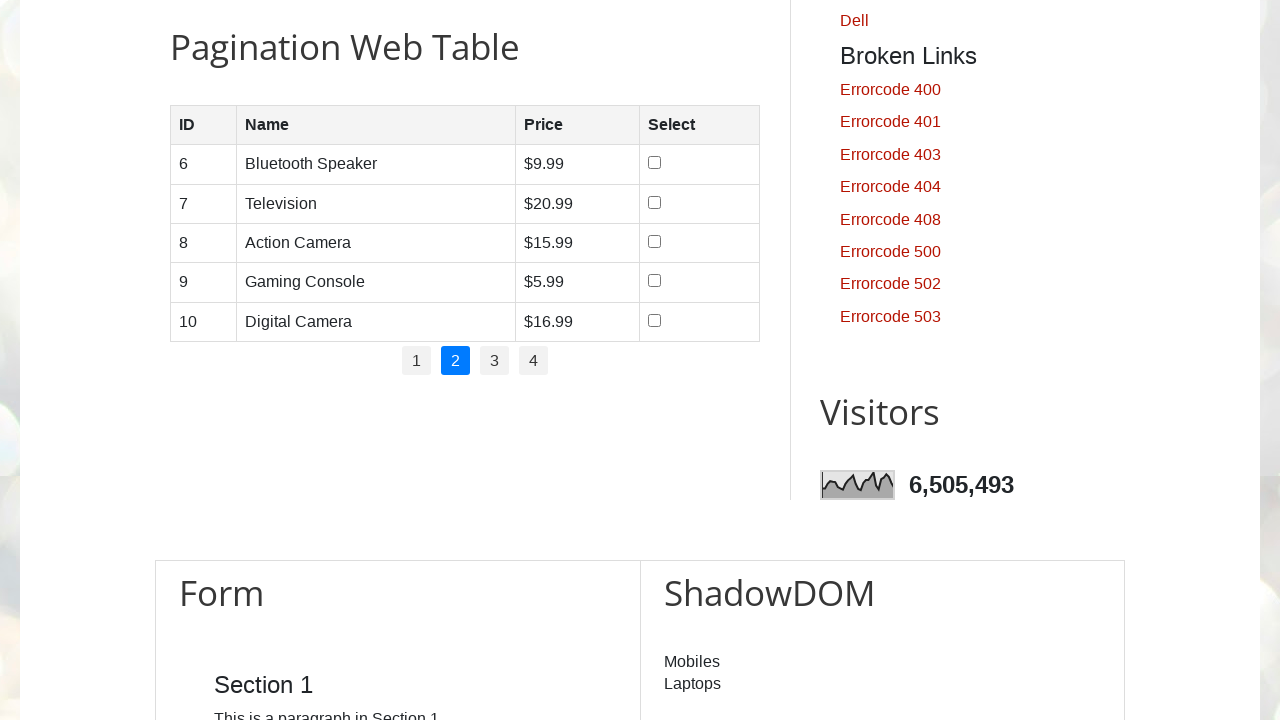

Located cells in row 3
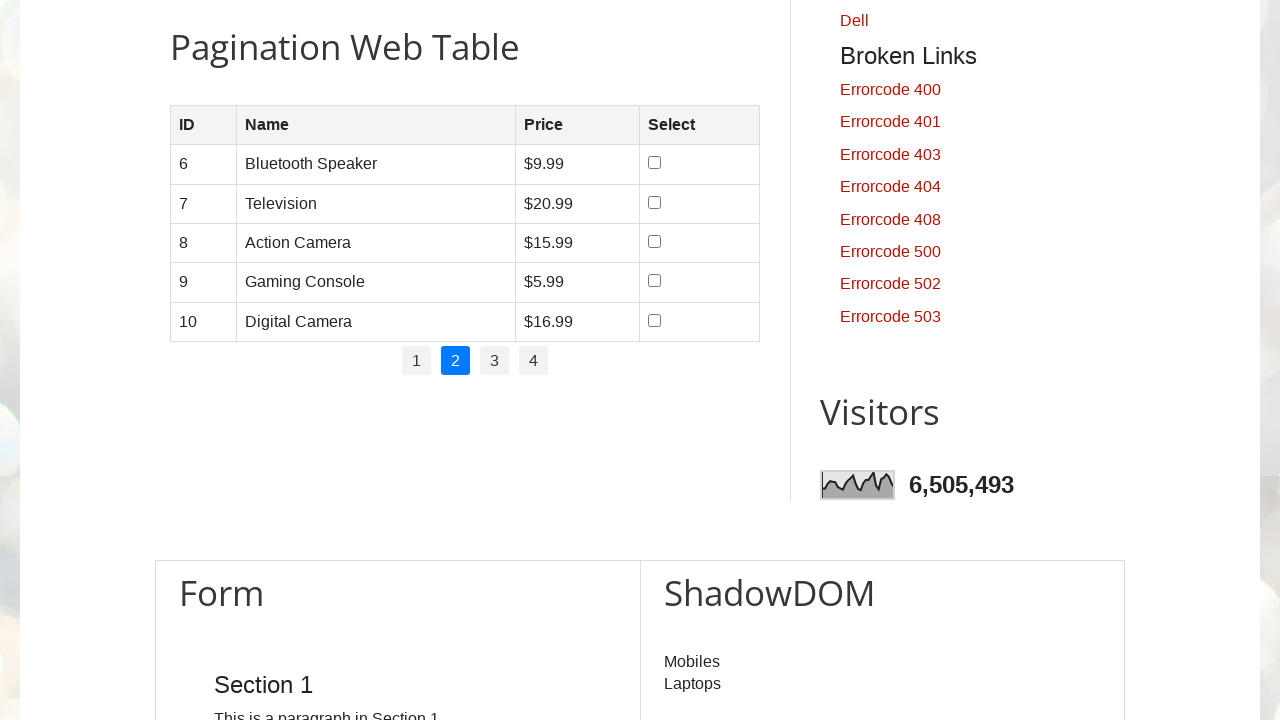

Read content from row 3, column 1
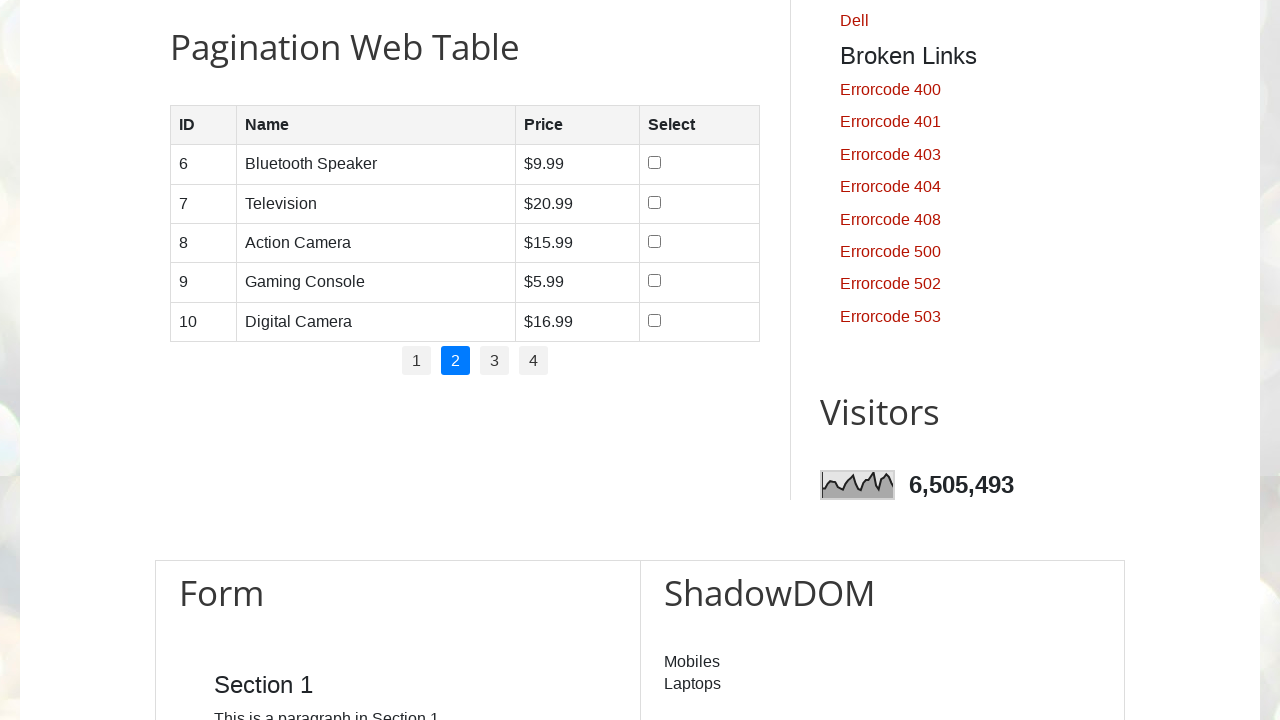

Read content from row 3, column 2
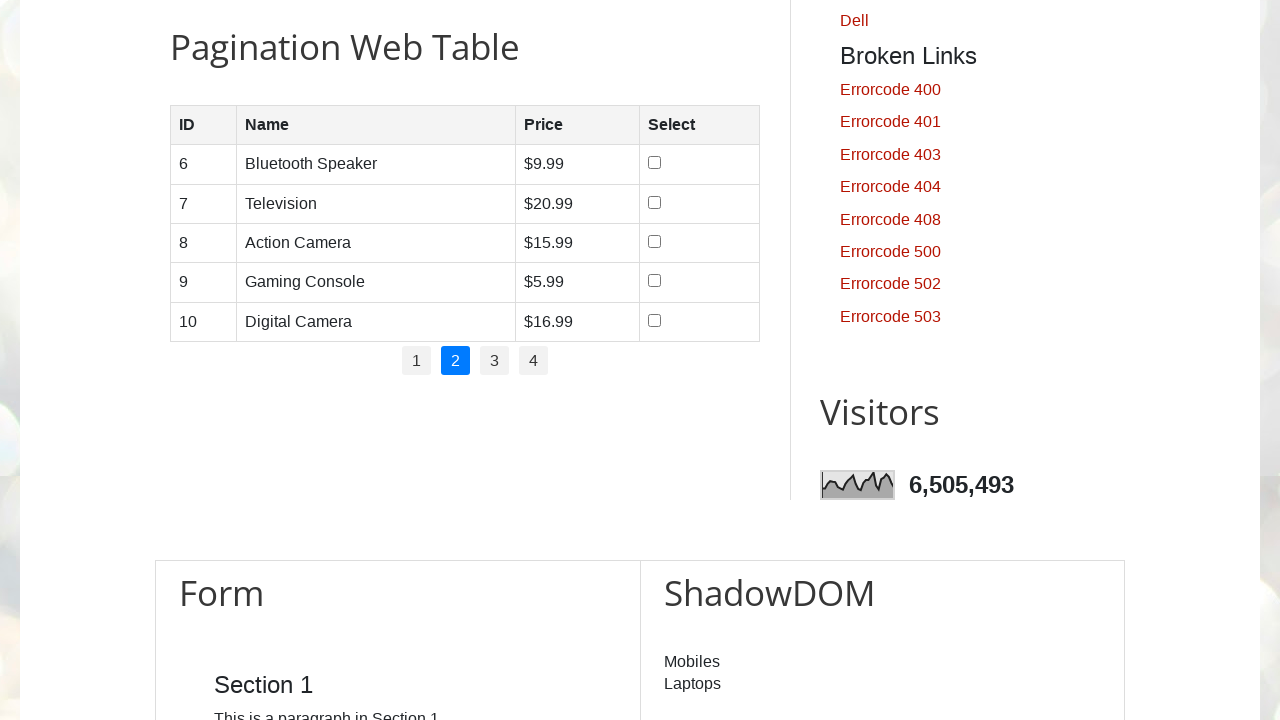

Read content from row 3, column 3
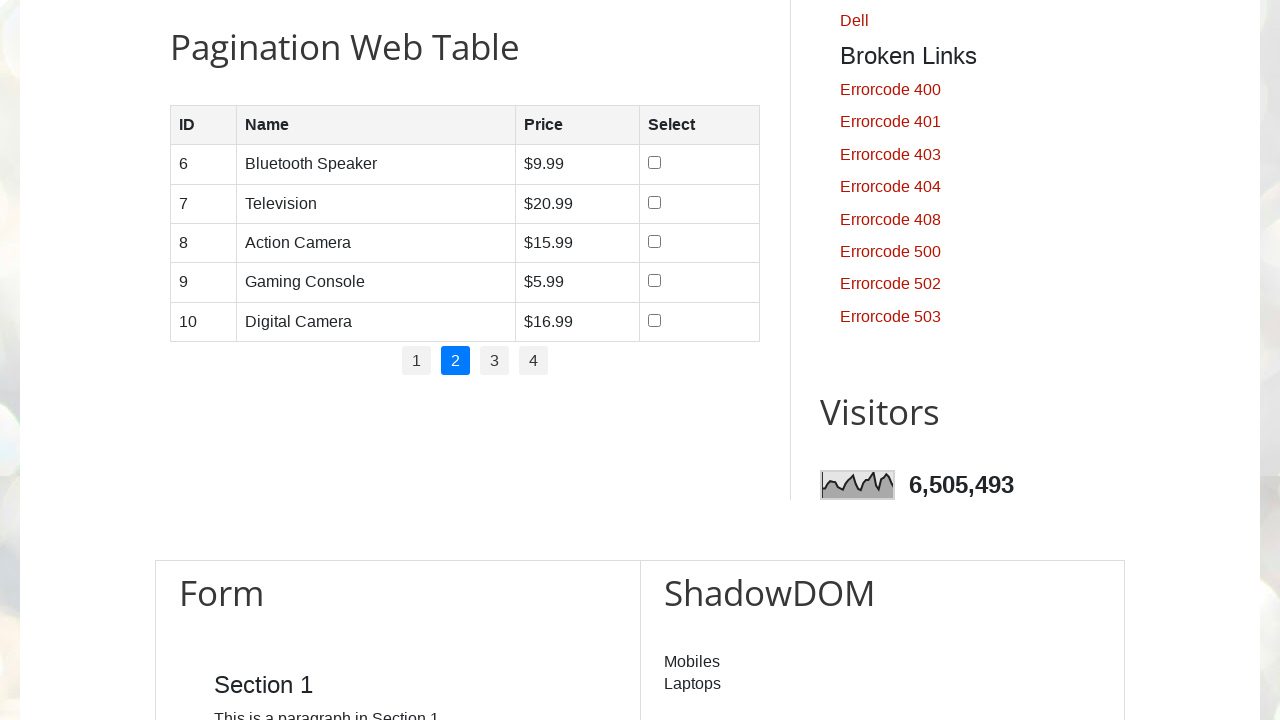

Located row 4 in the table
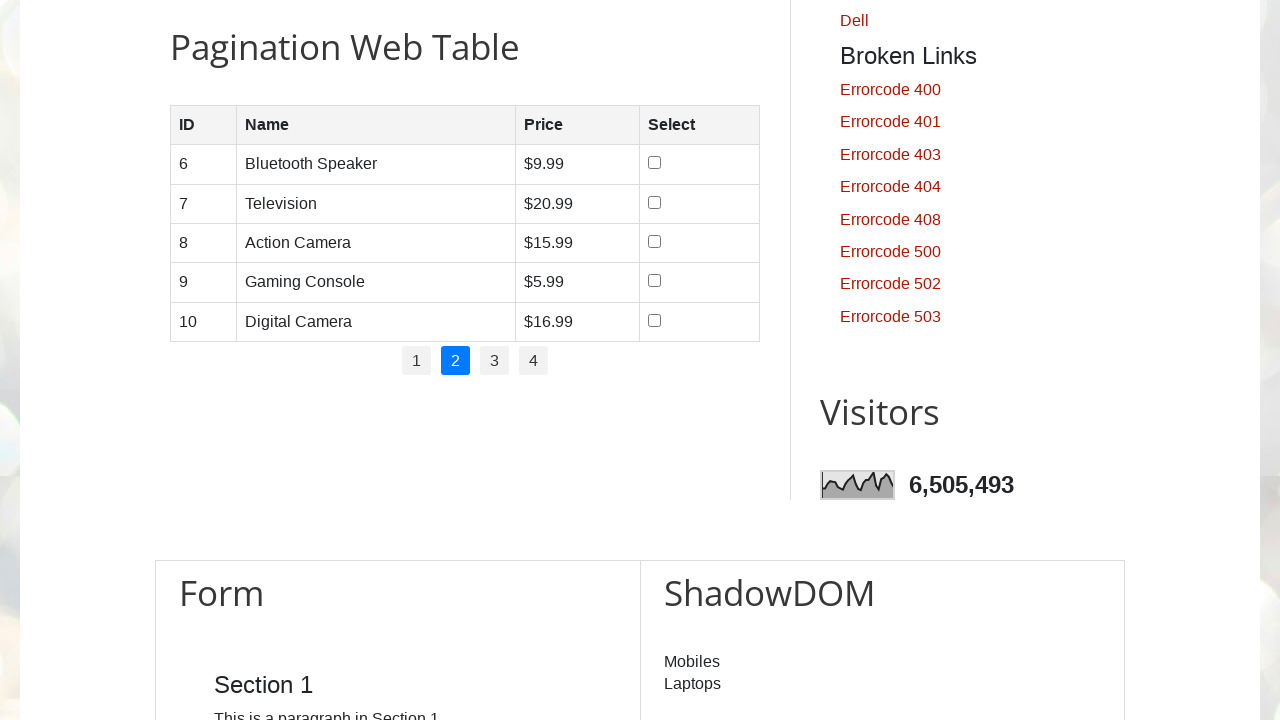

Located cells in row 4
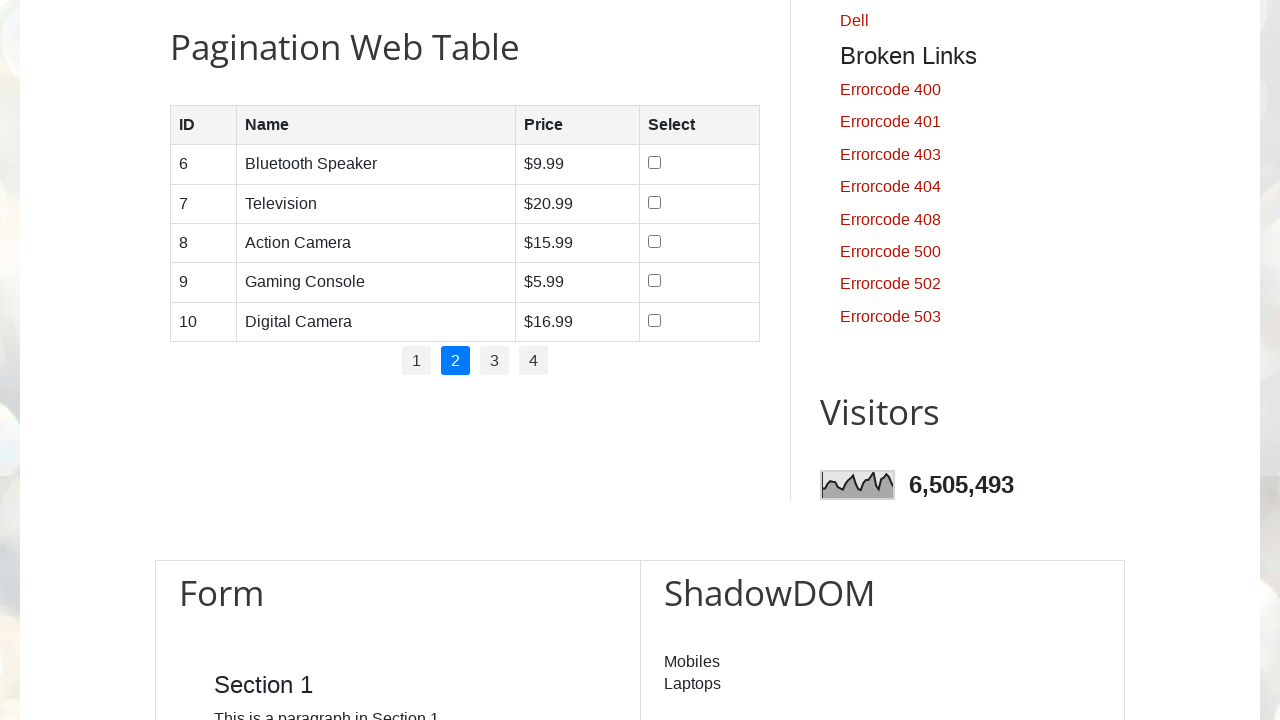

Read content from row 4, column 1
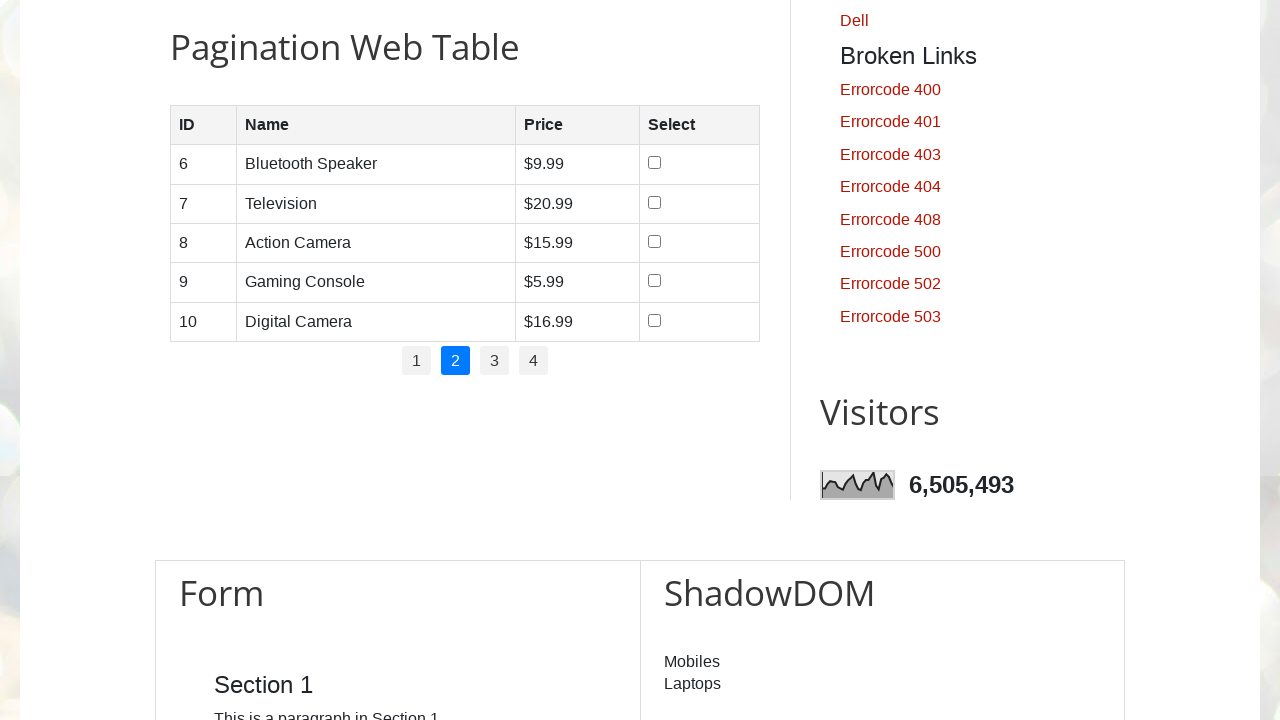

Read content from row 4, column 2
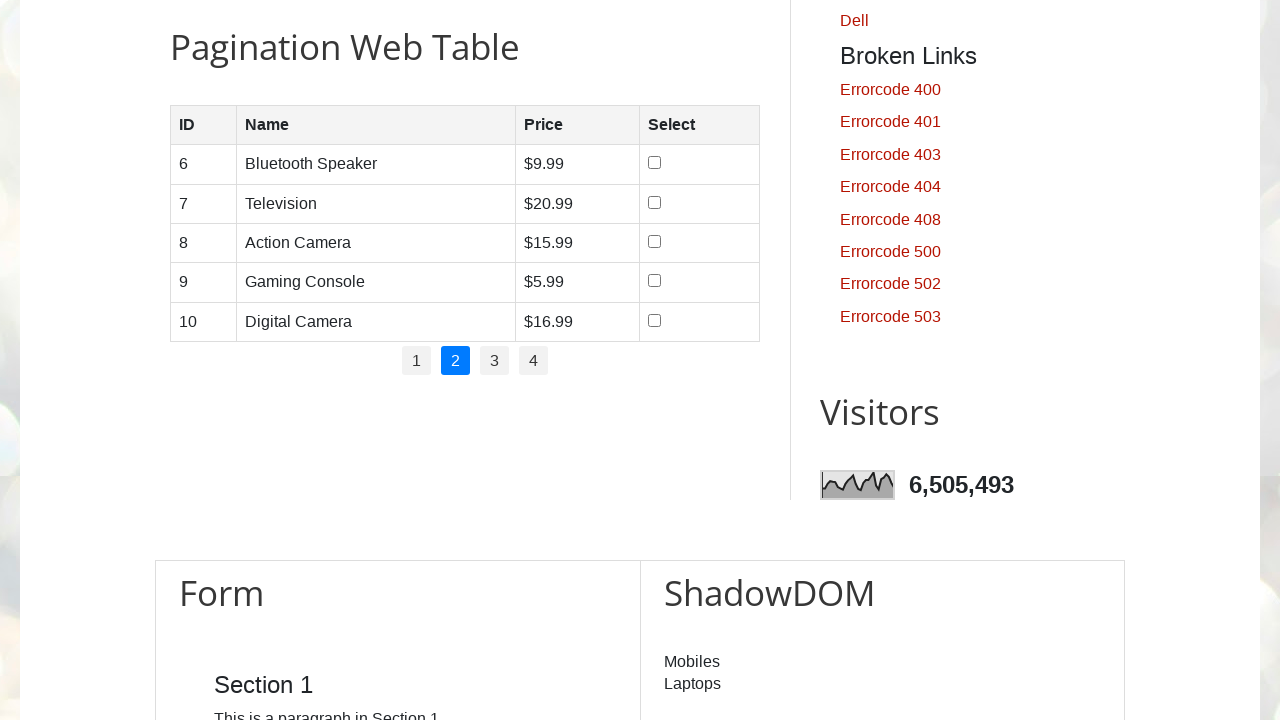

Read content from row 4, column 3
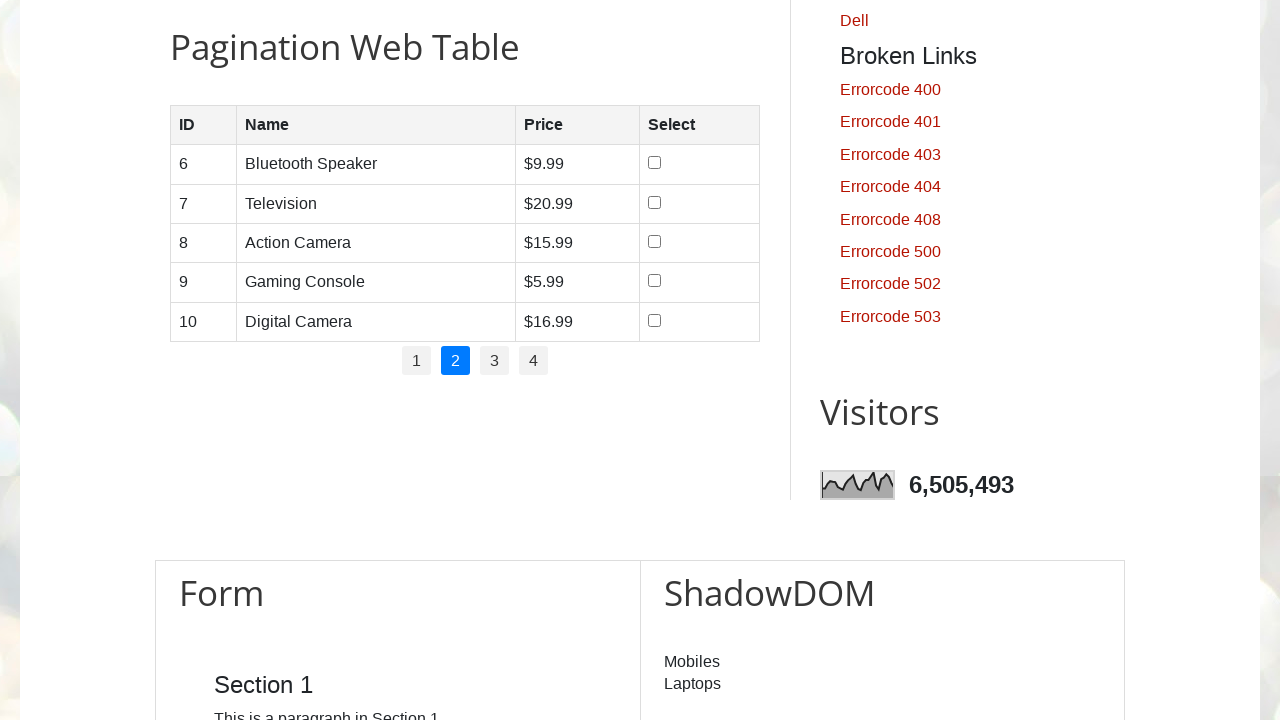

Located row 5 in the table
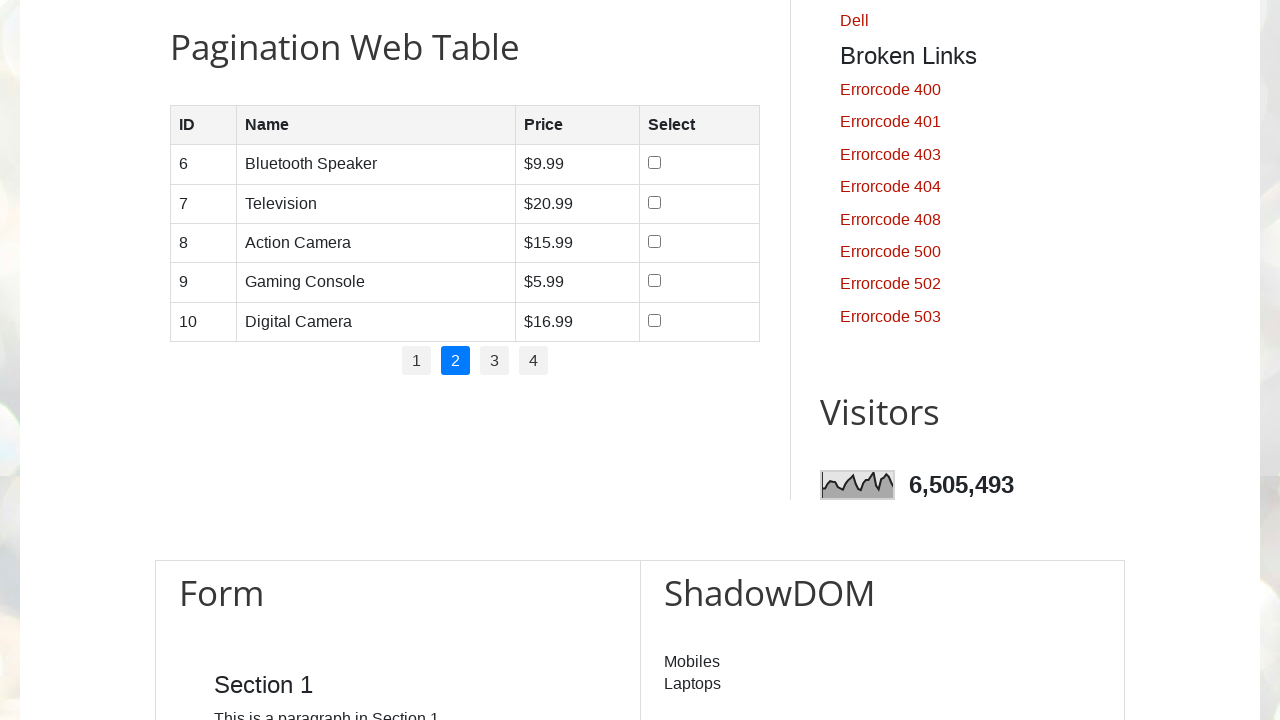

Located cells in row 5
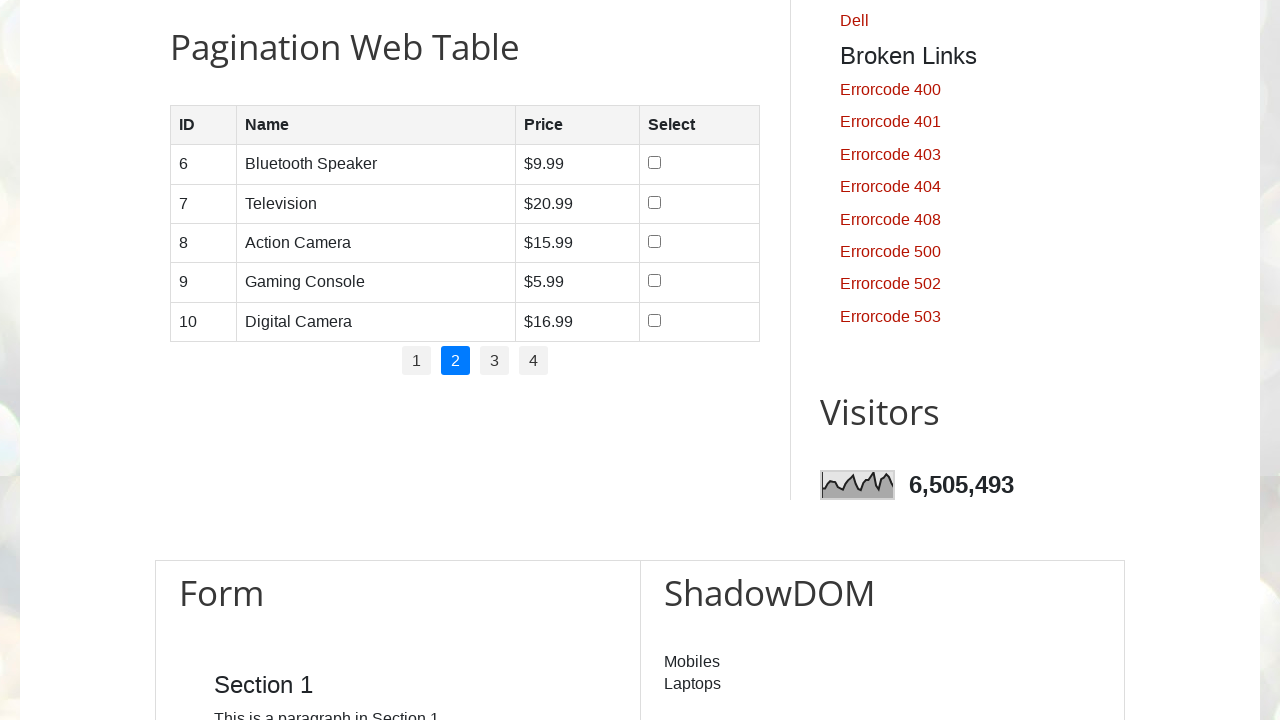

Read content from row 5, column 1
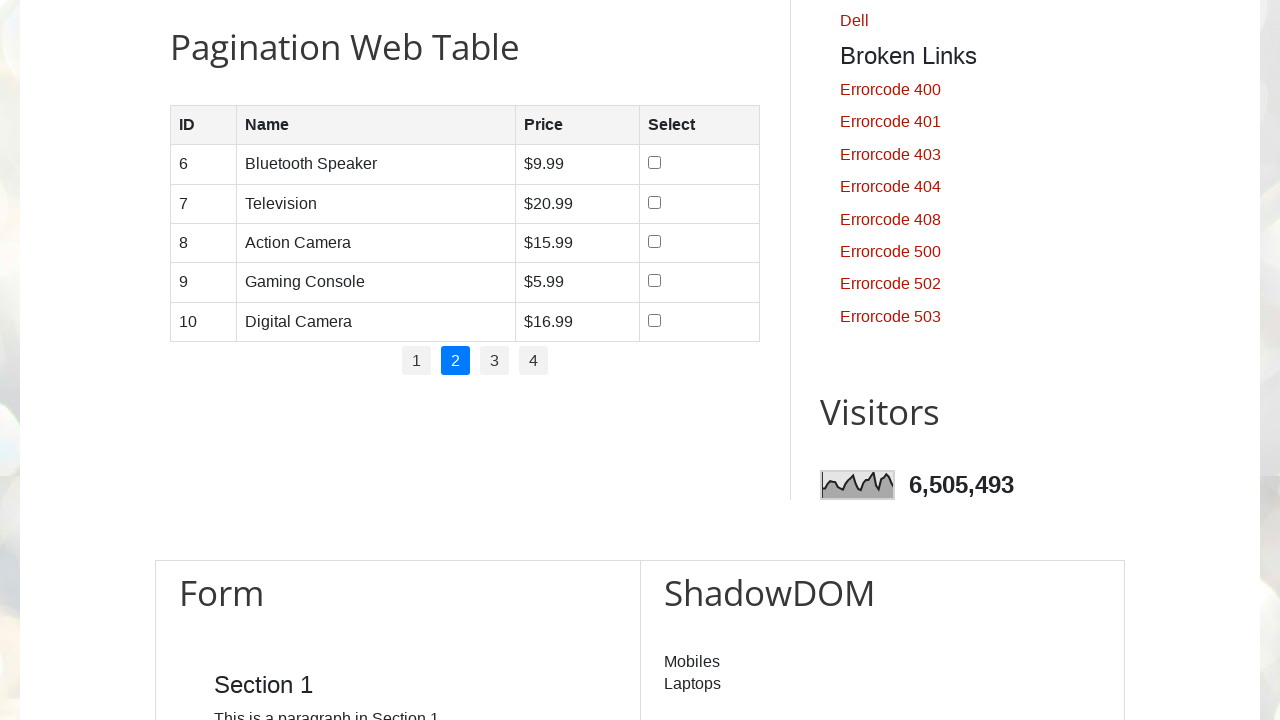

Read content from row 5, column 2
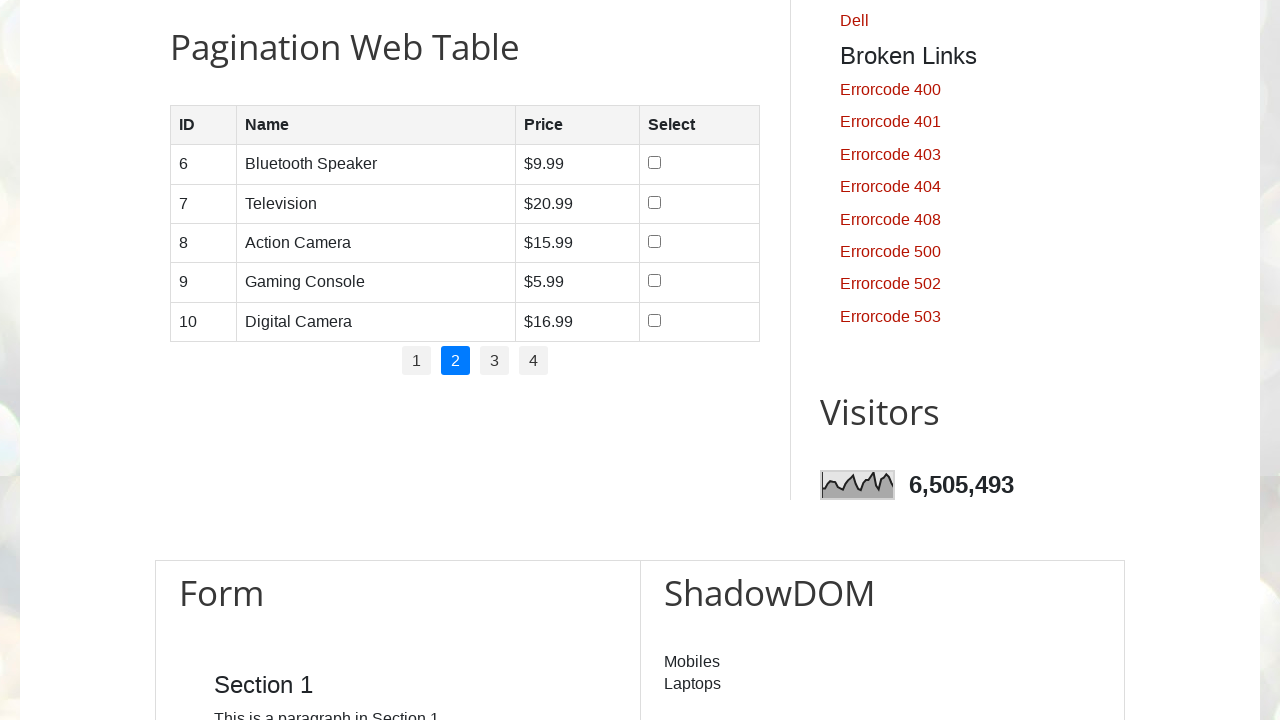

Read content from row 5, column 3
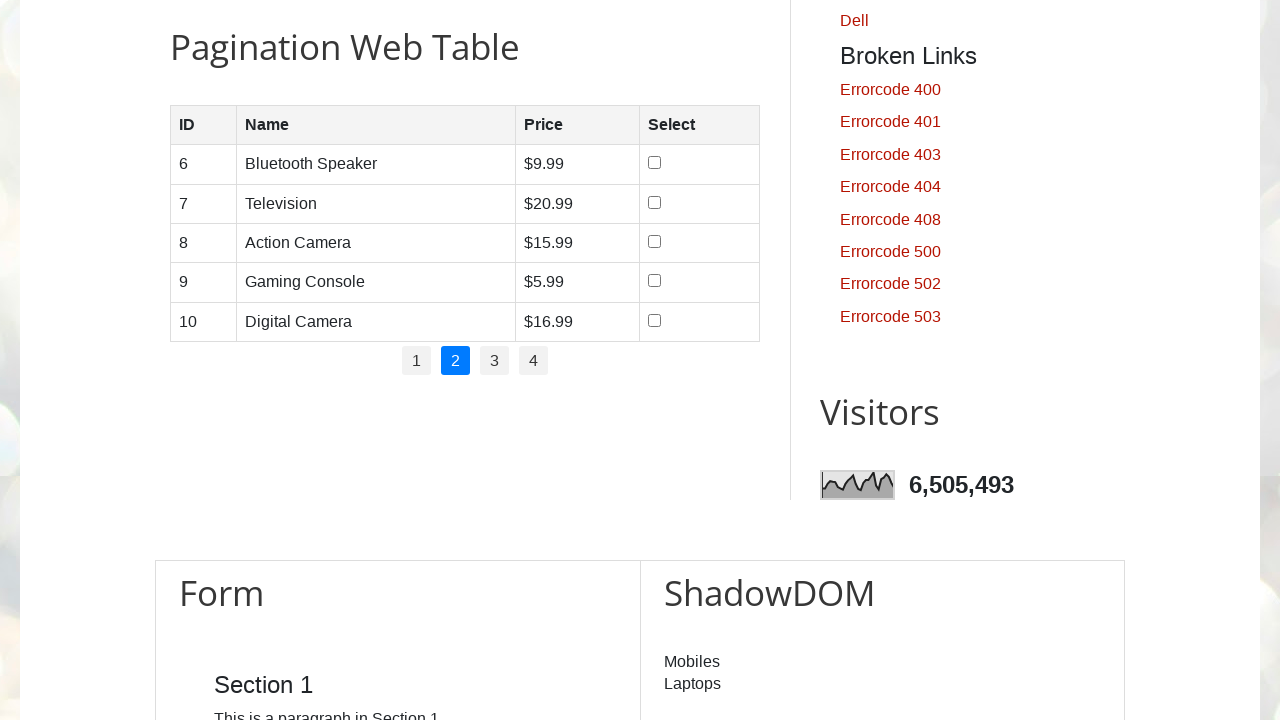

Waited 2 seconds for page to load
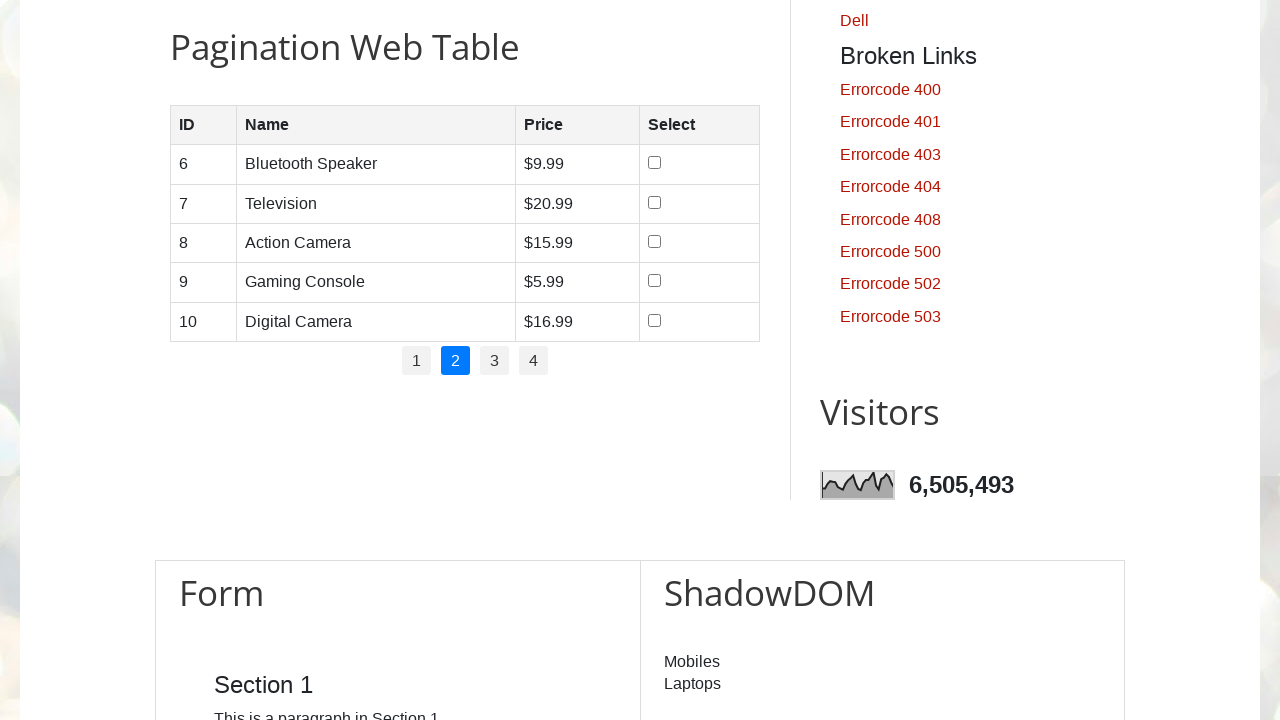

Clicked pagination button to navigate to page 3 at (494, 361) on .pagination li a >> nth=2
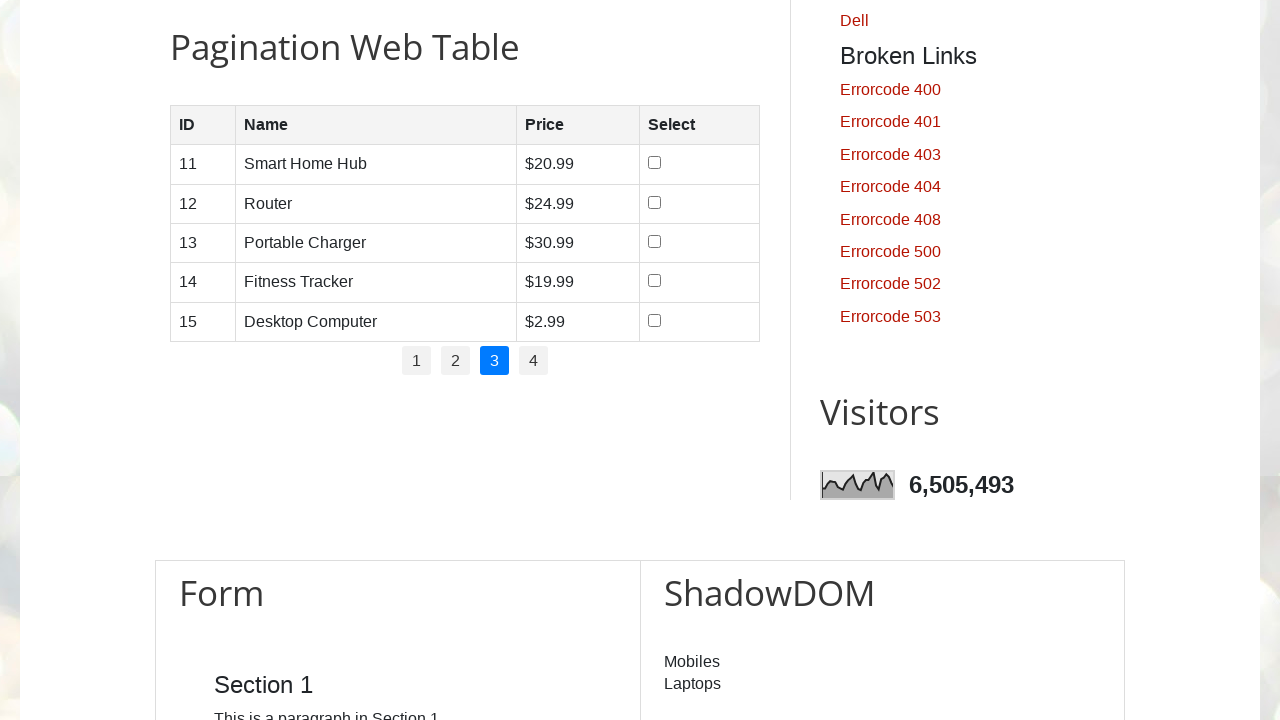

Located row 1 in the table
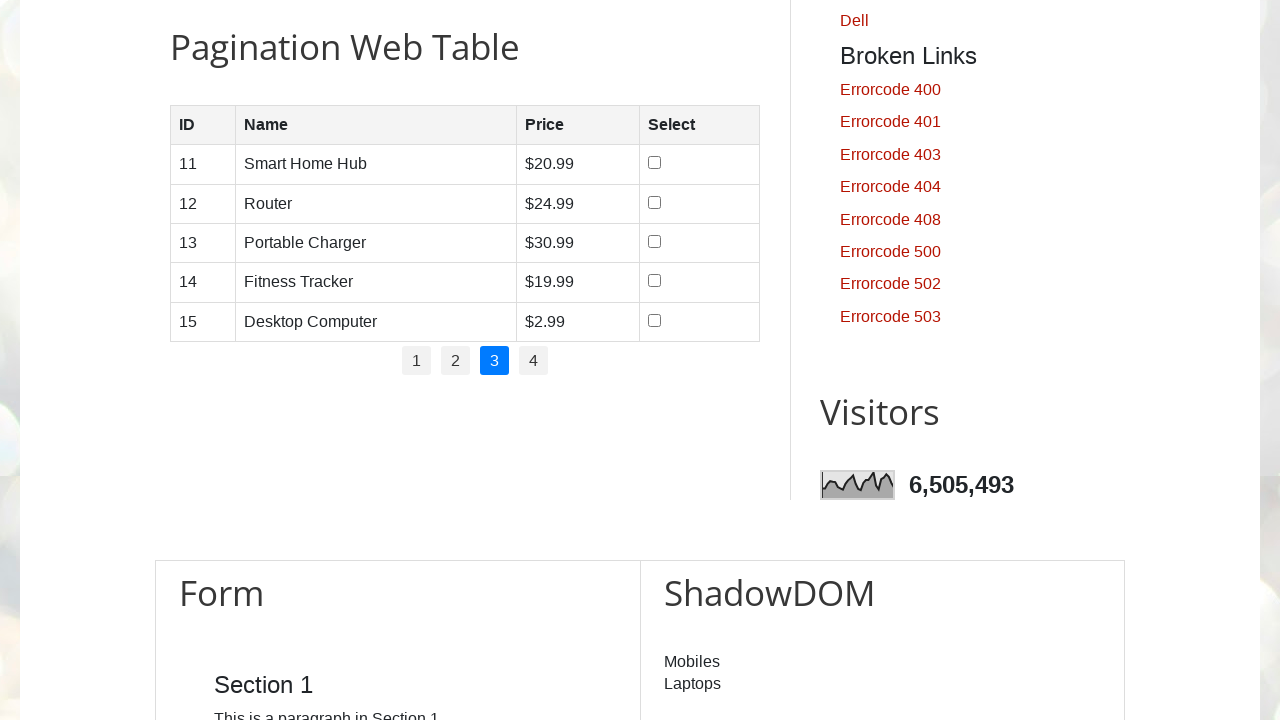

Located cells in row 1
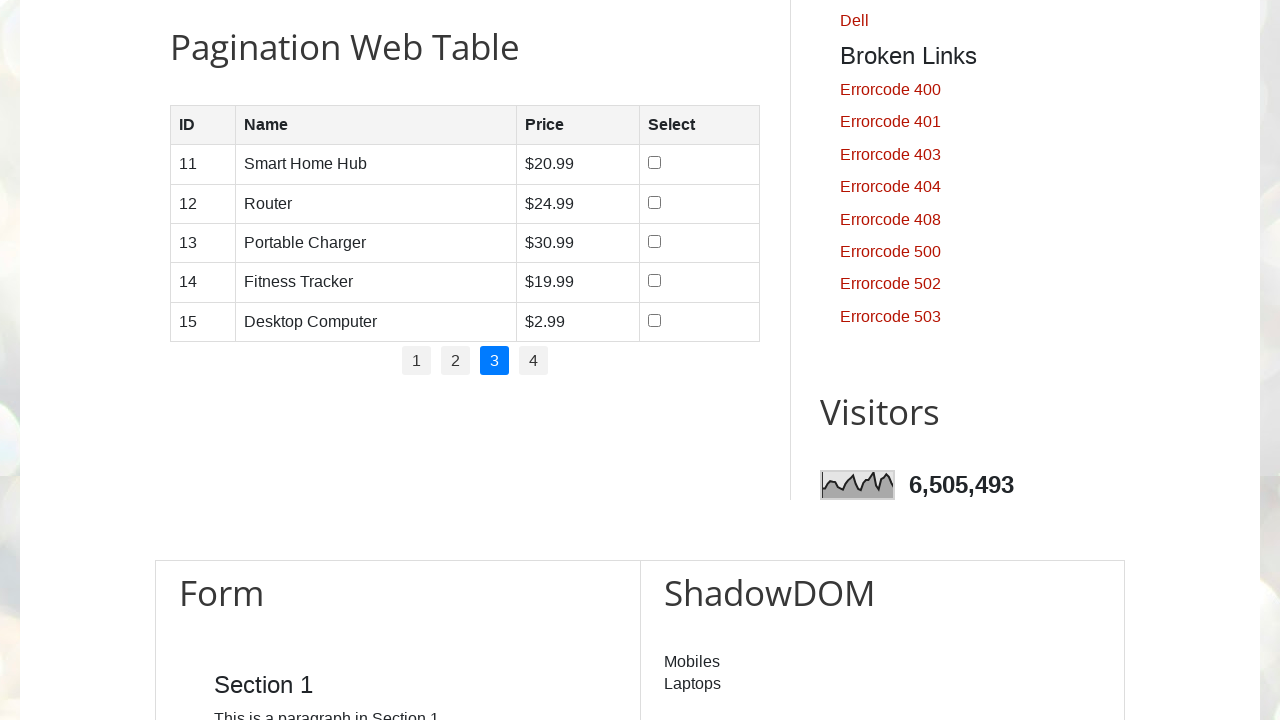

Read content from row 1, column 1
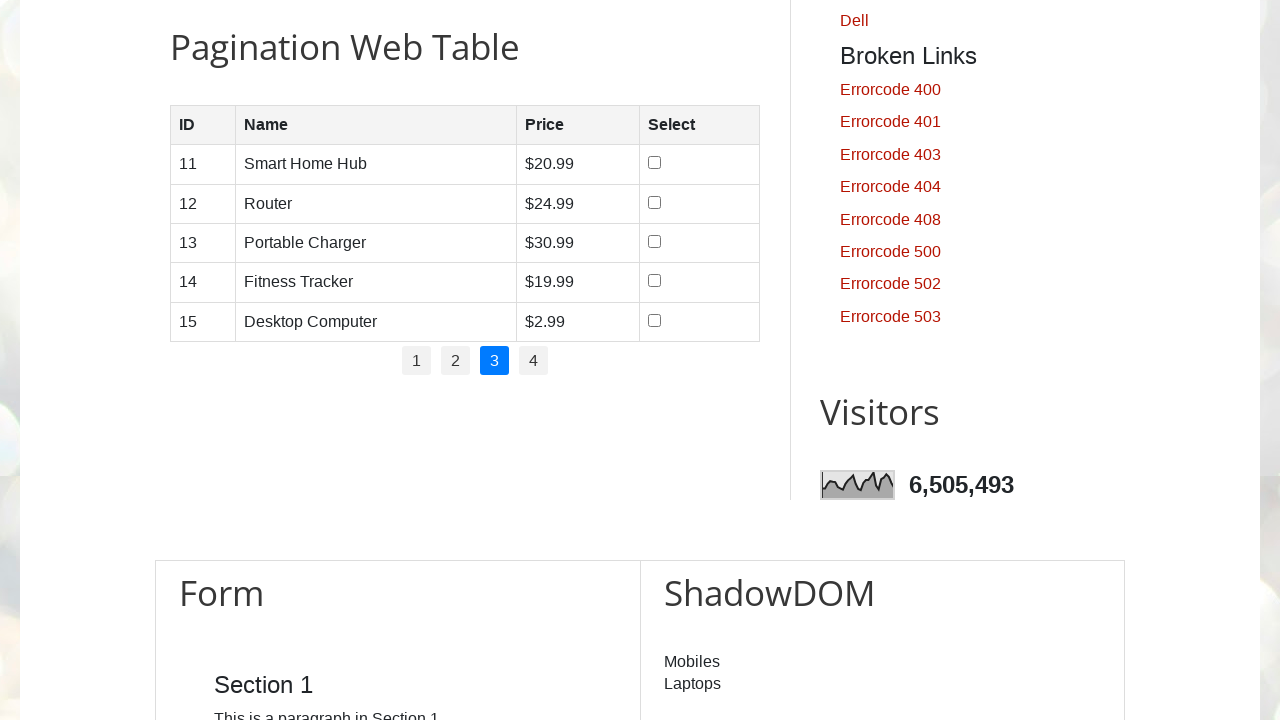

Read content from row 1, column 2
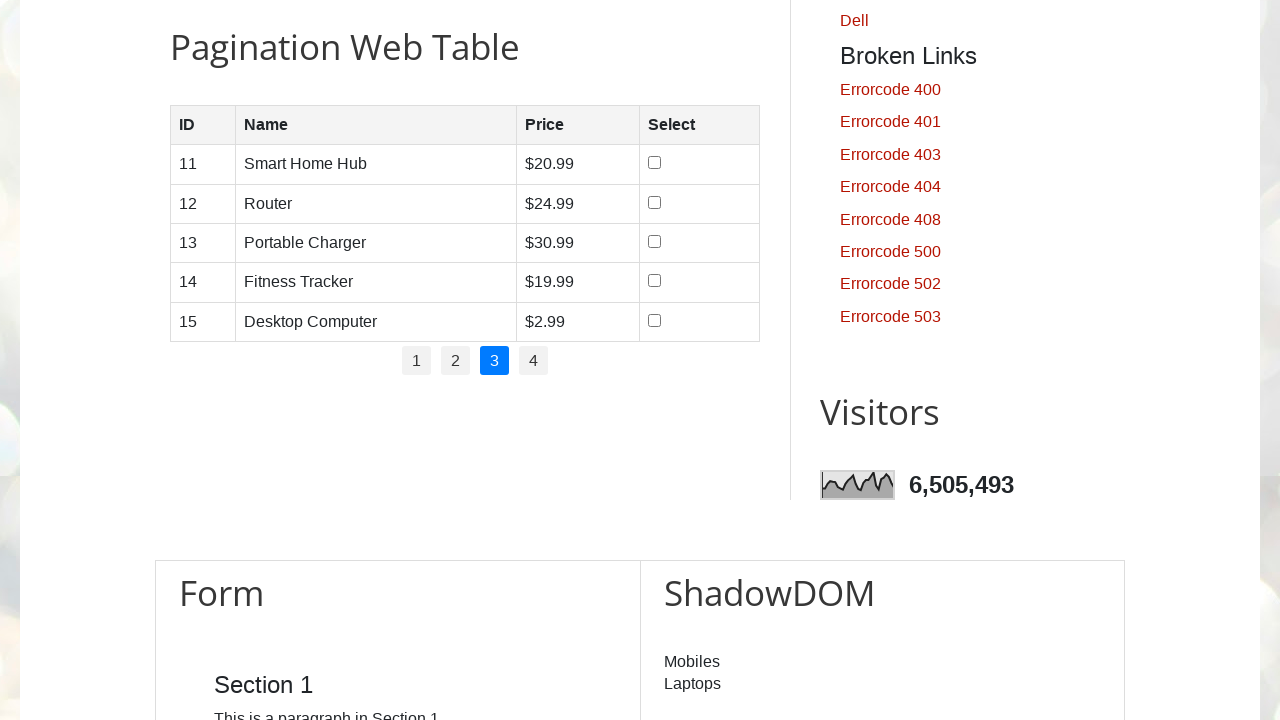

Read content from row 1, column 3
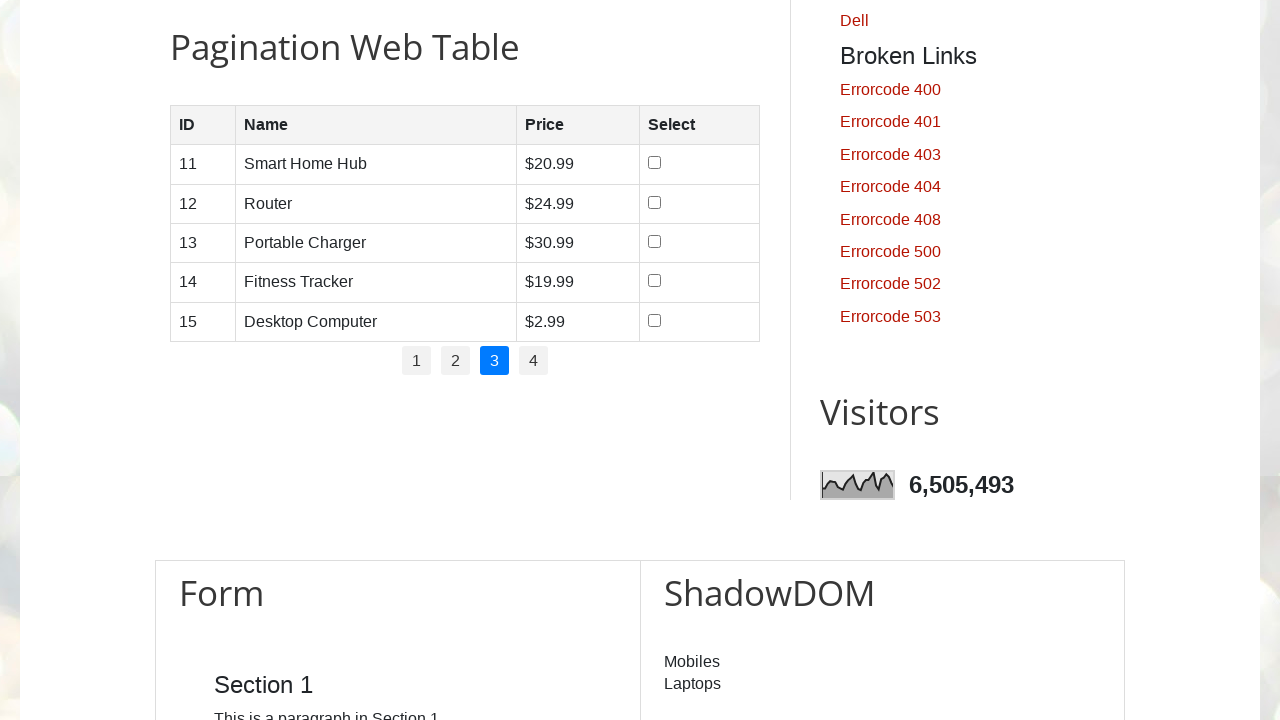

Located row 2 in the table
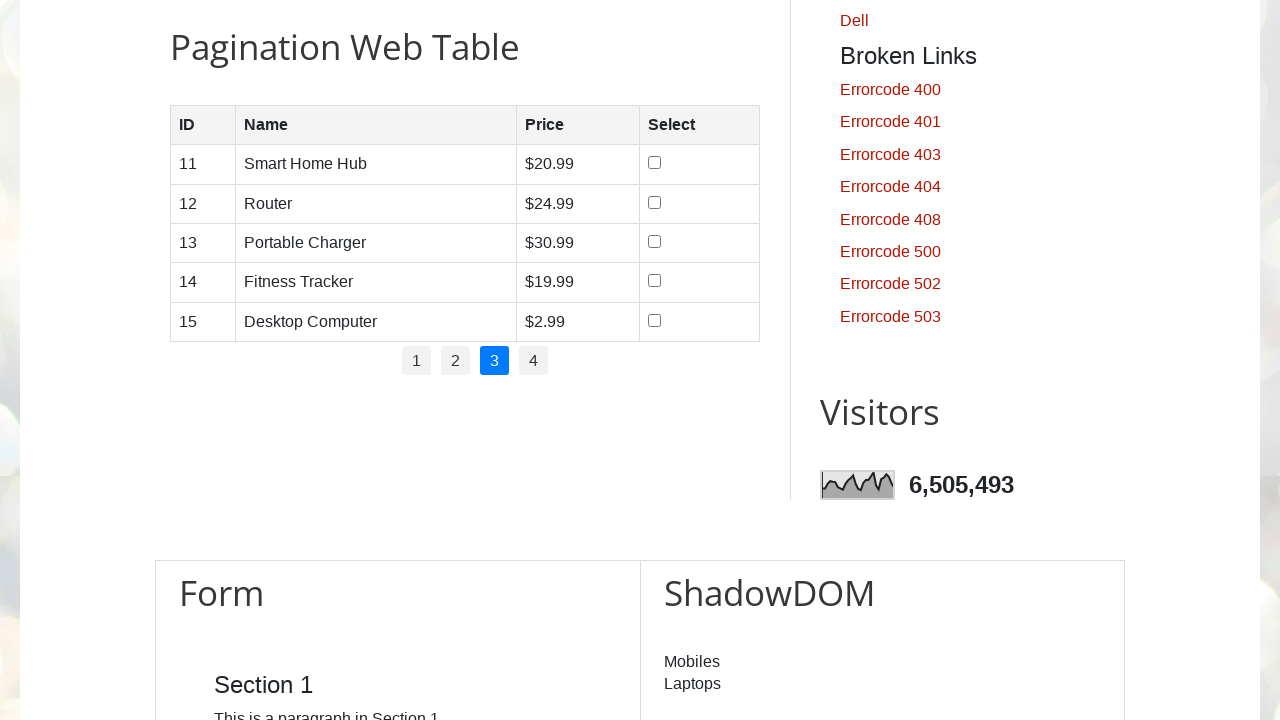

Located cells in row 2
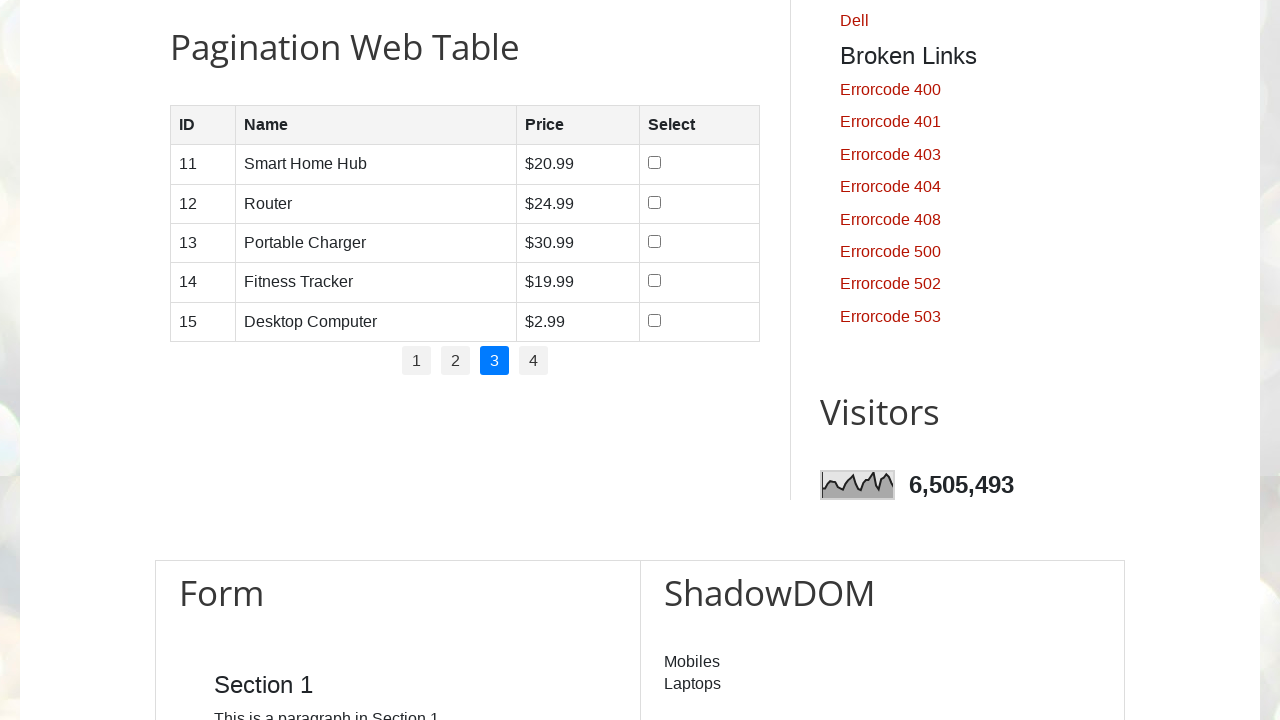

Read content from row 2, column 1
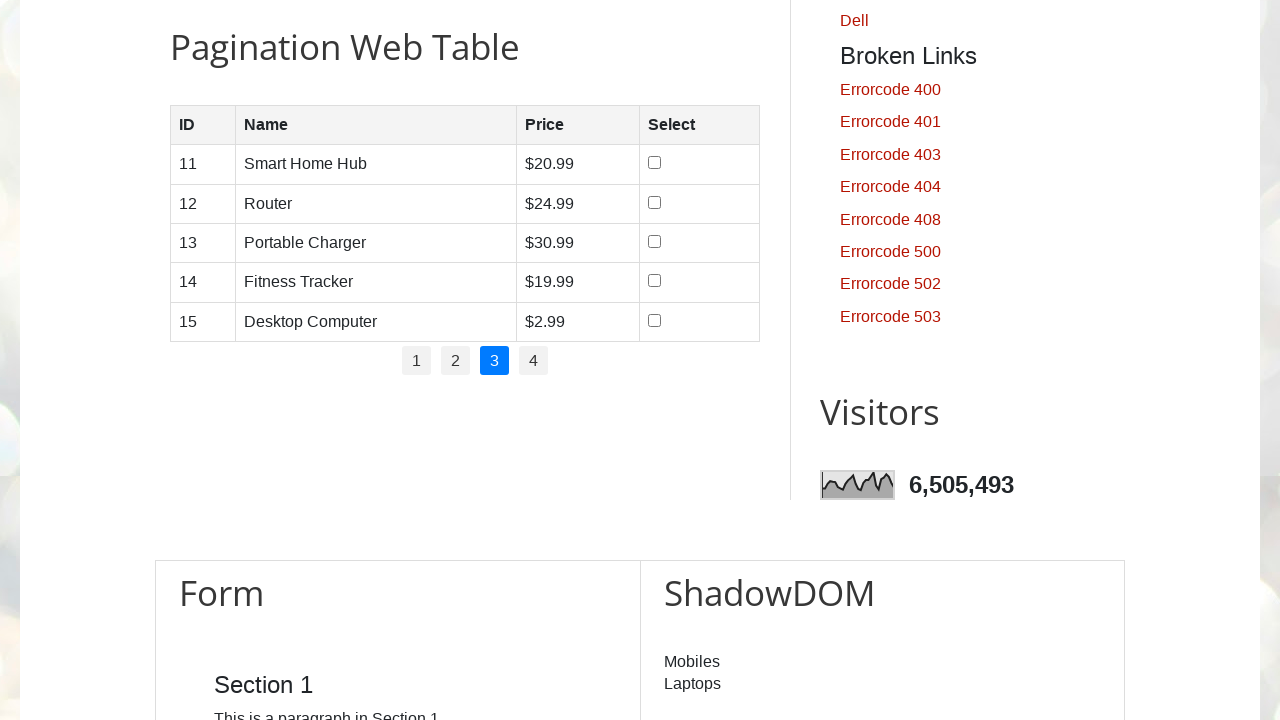

Read content from row 2, column 2
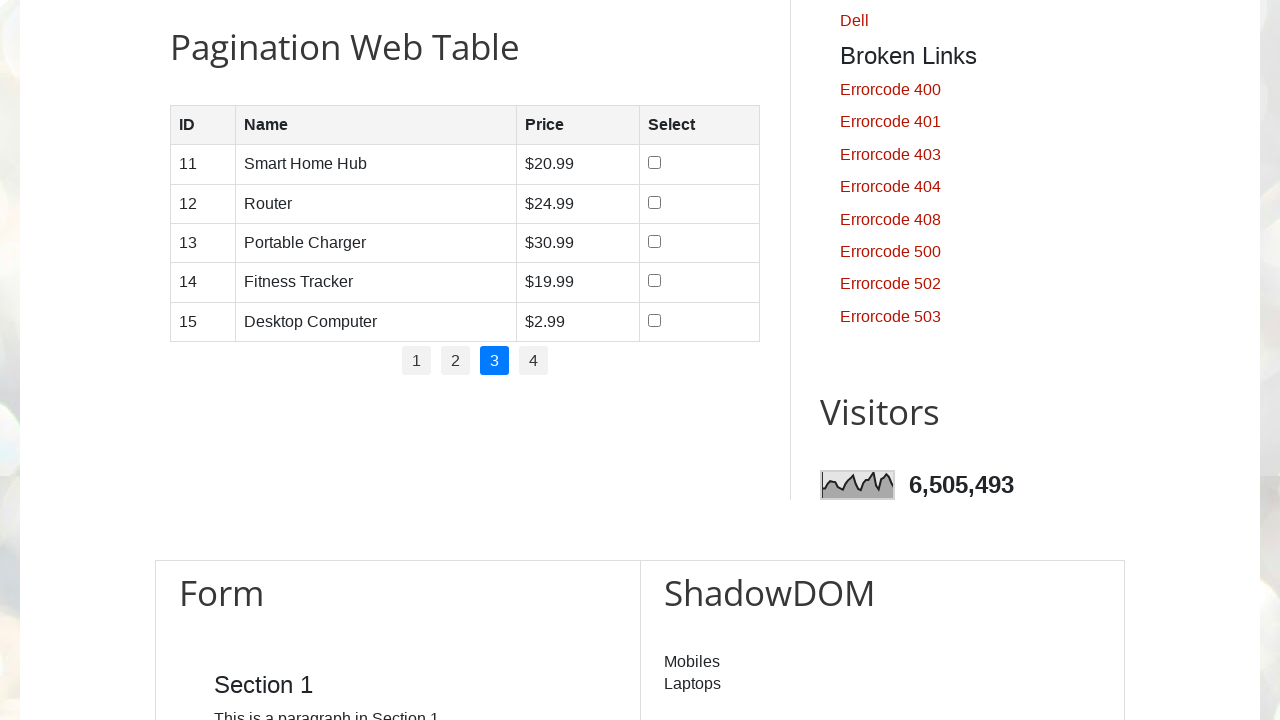

Read content from row 2, column 3
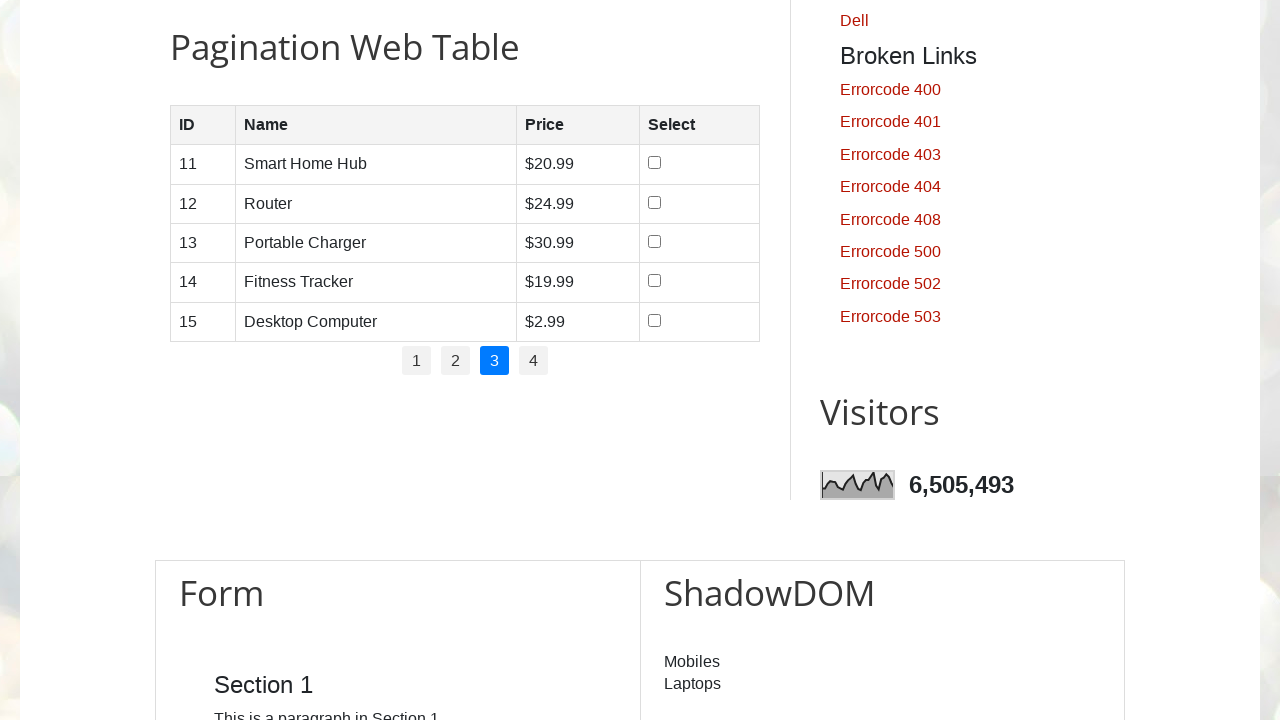

Located row 3 in the table
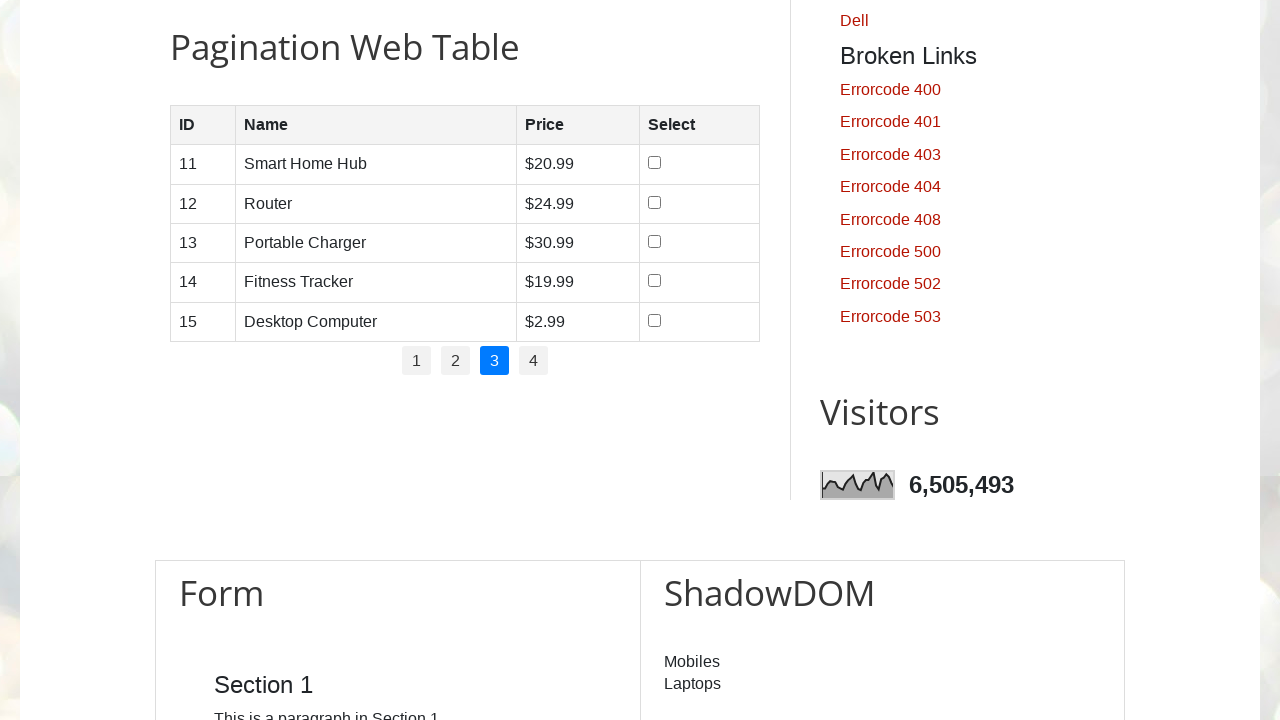

Located cells in row 3
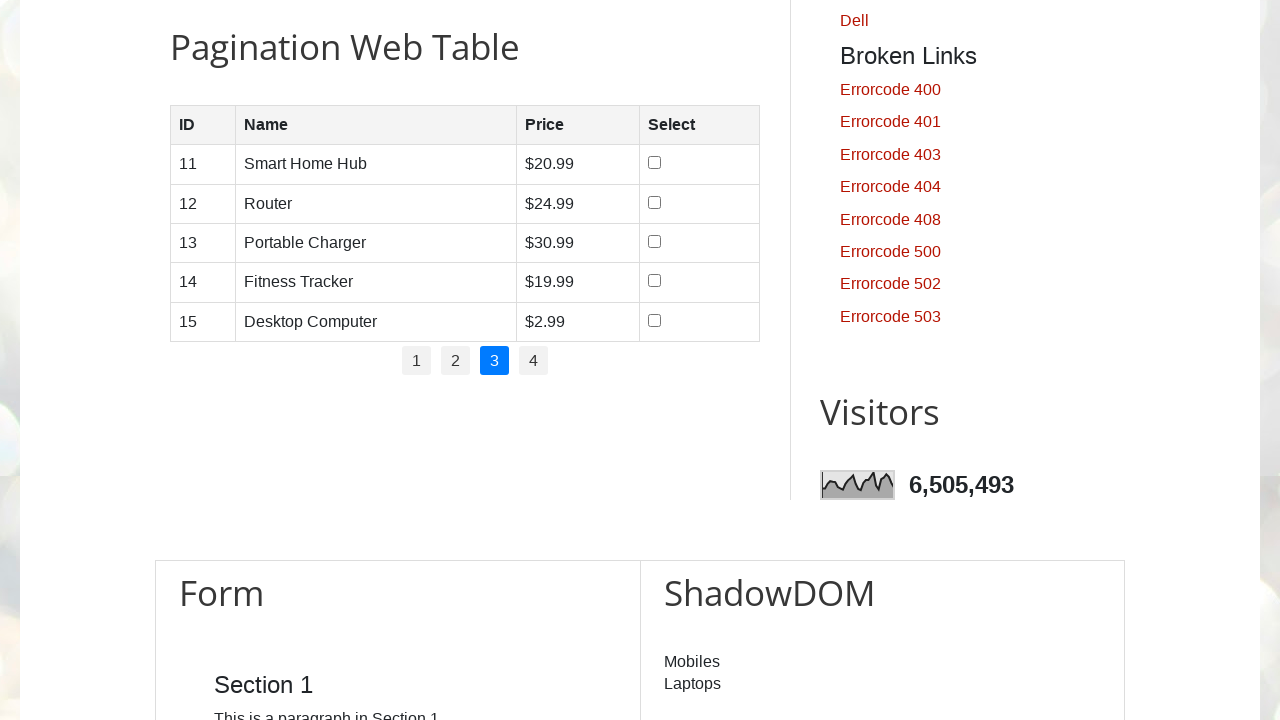

Read content from row 3, column 1
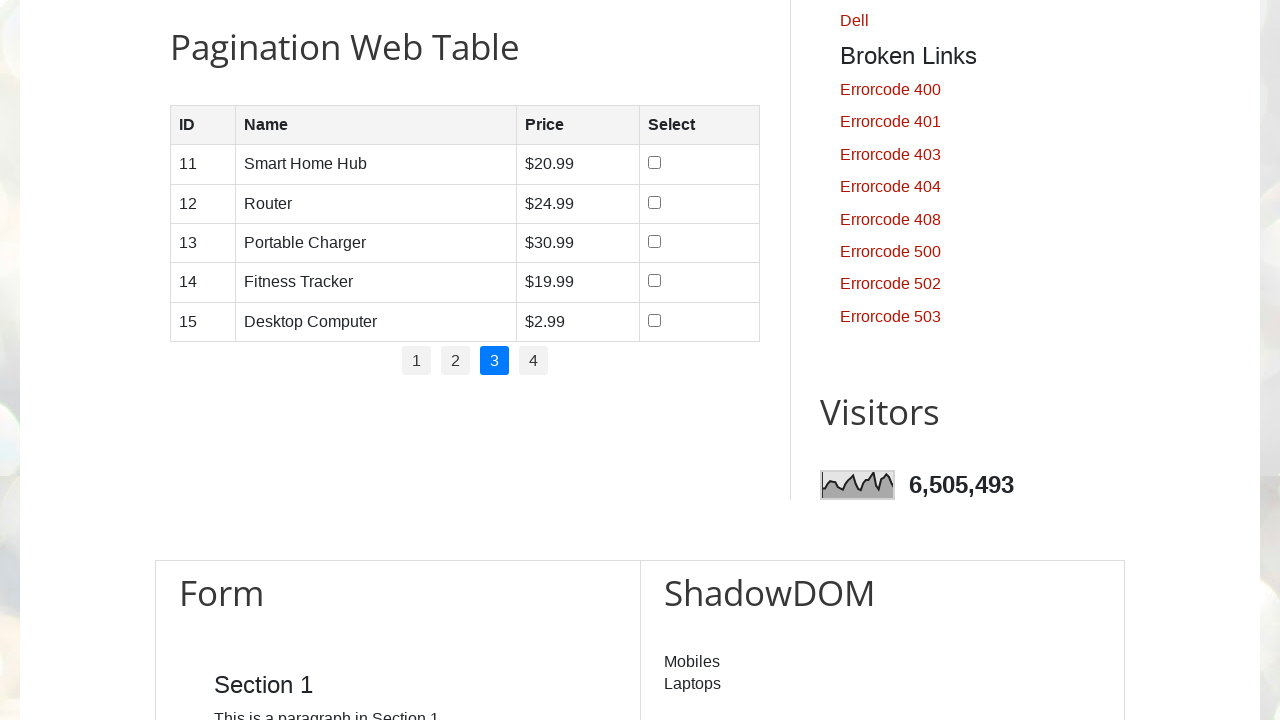

Read content from row 3, column 2
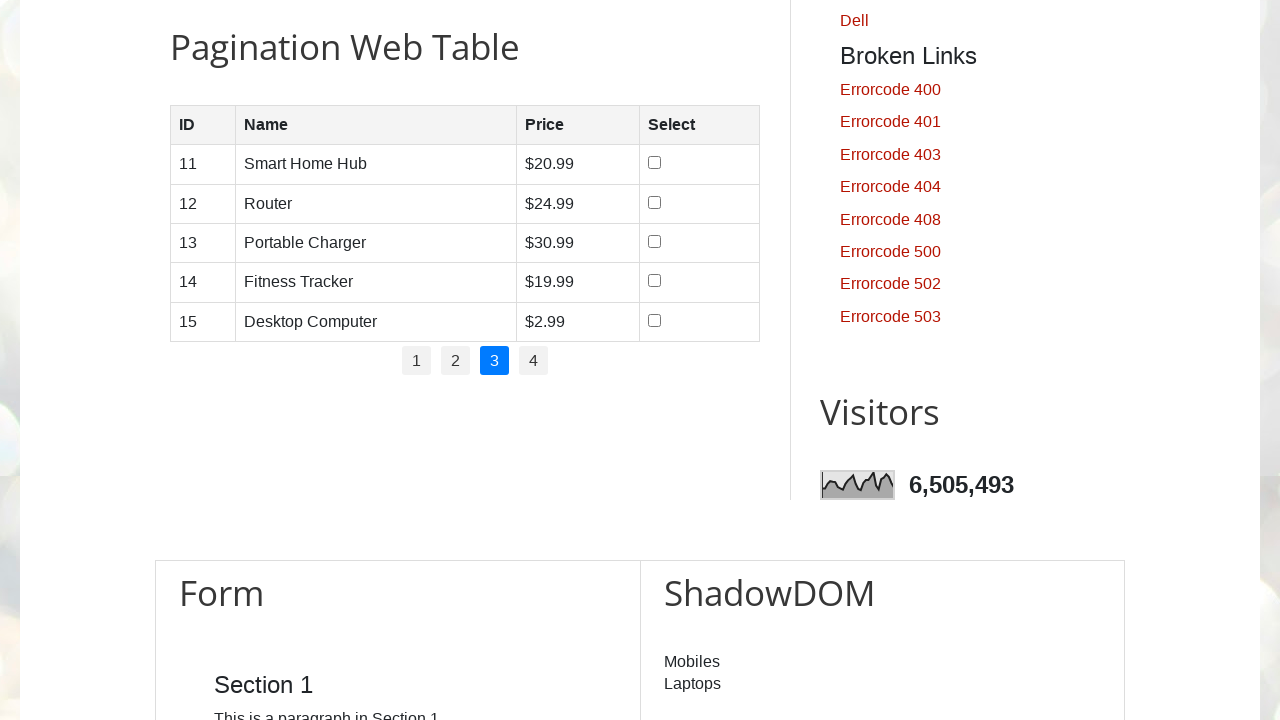

Read content from row 3, column 3
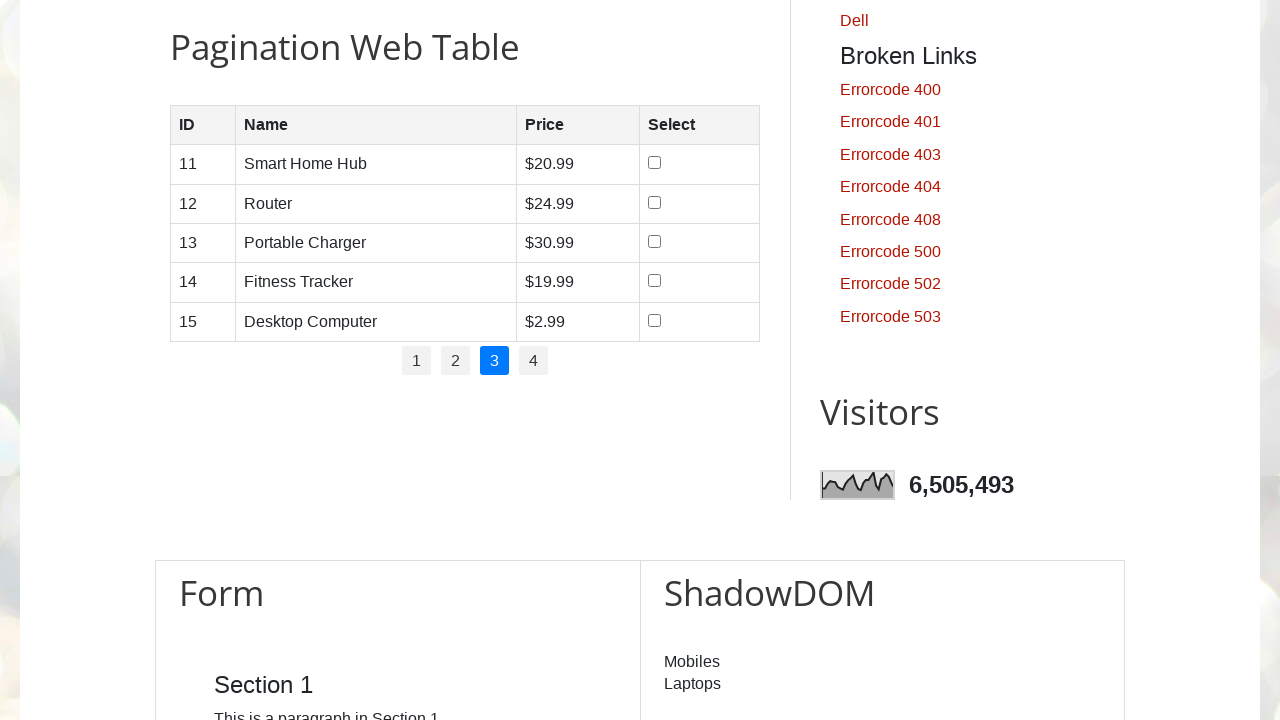

Located row 4 in the table
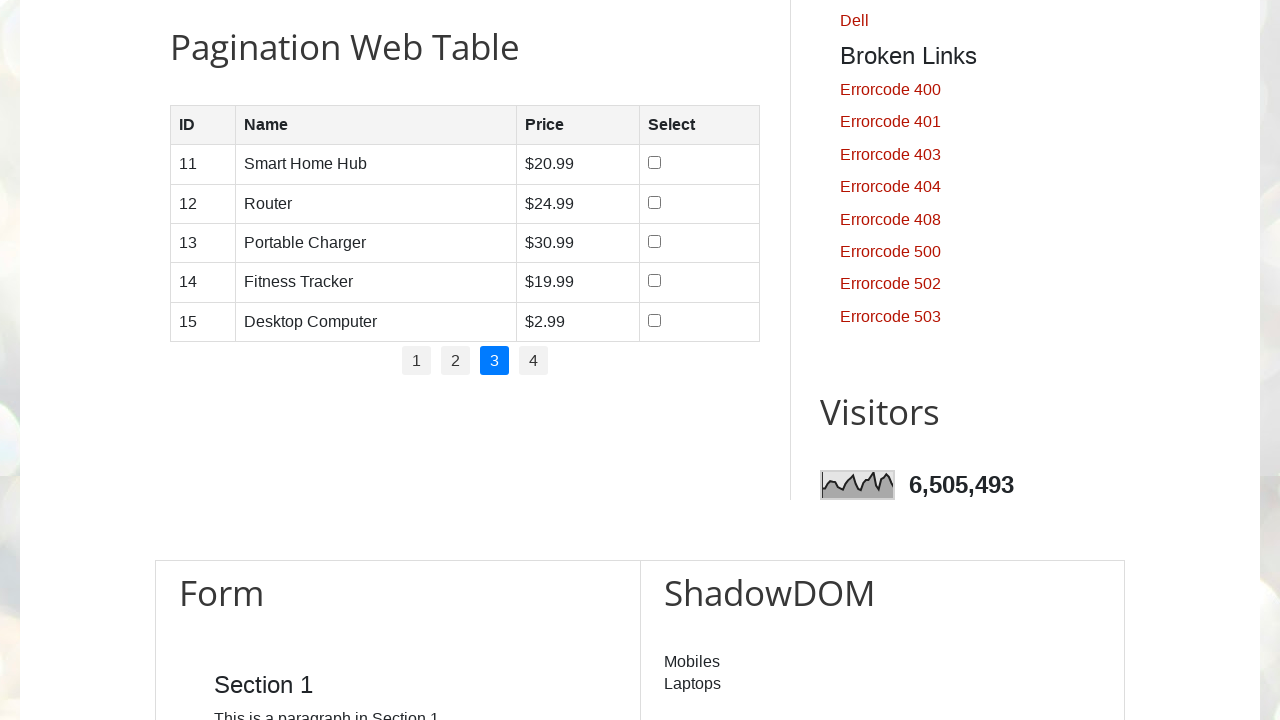

Located cells in row 4
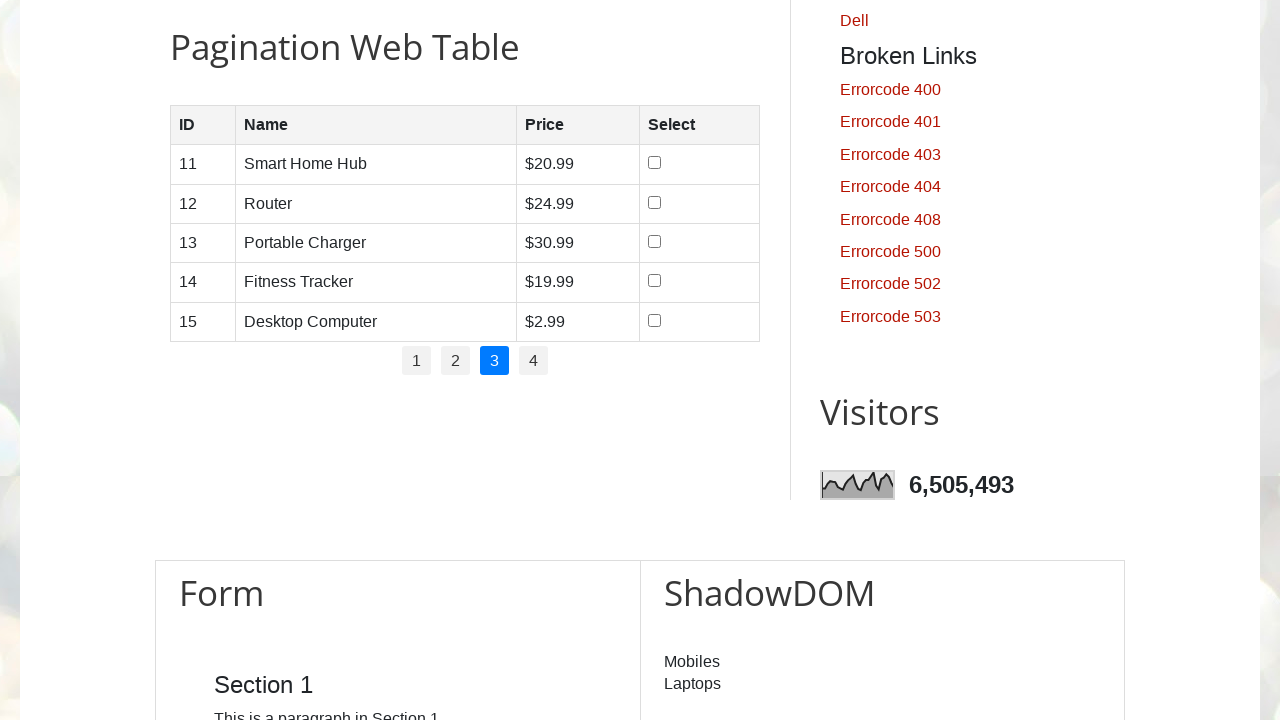

Read content from row 4, column 1
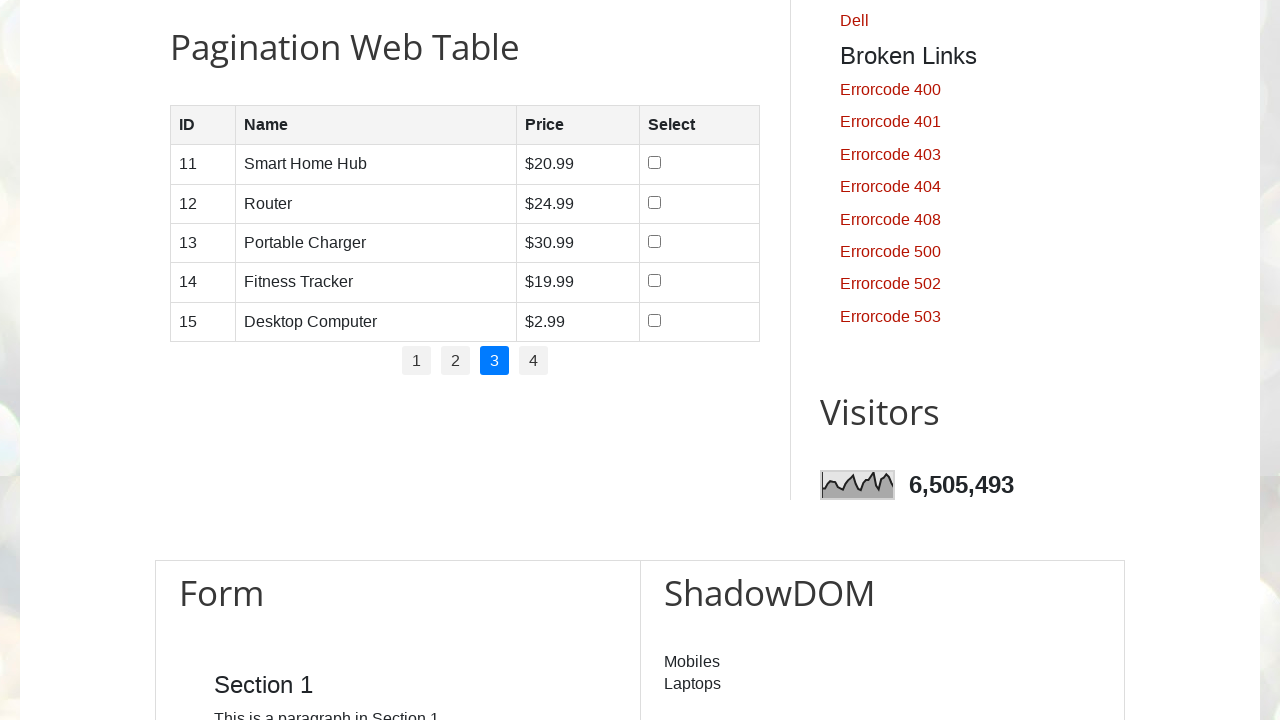

Read content from row 4, column 2
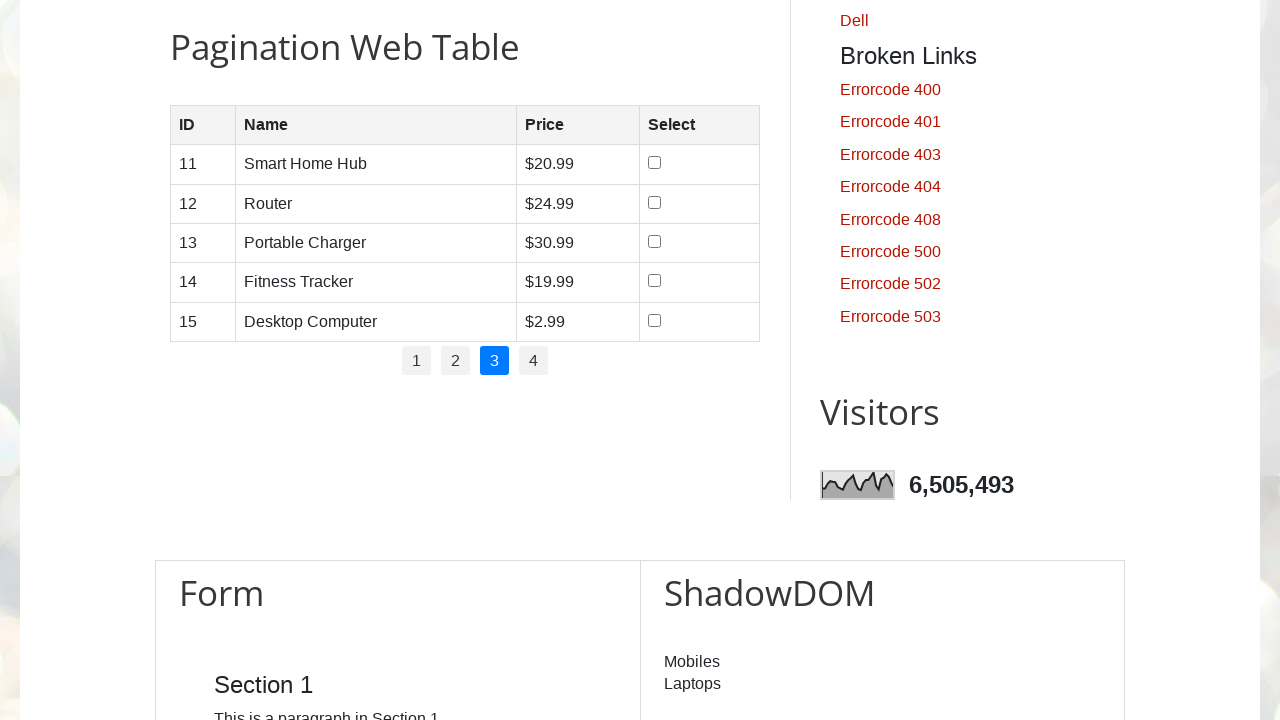

Read content from row 4, column 3
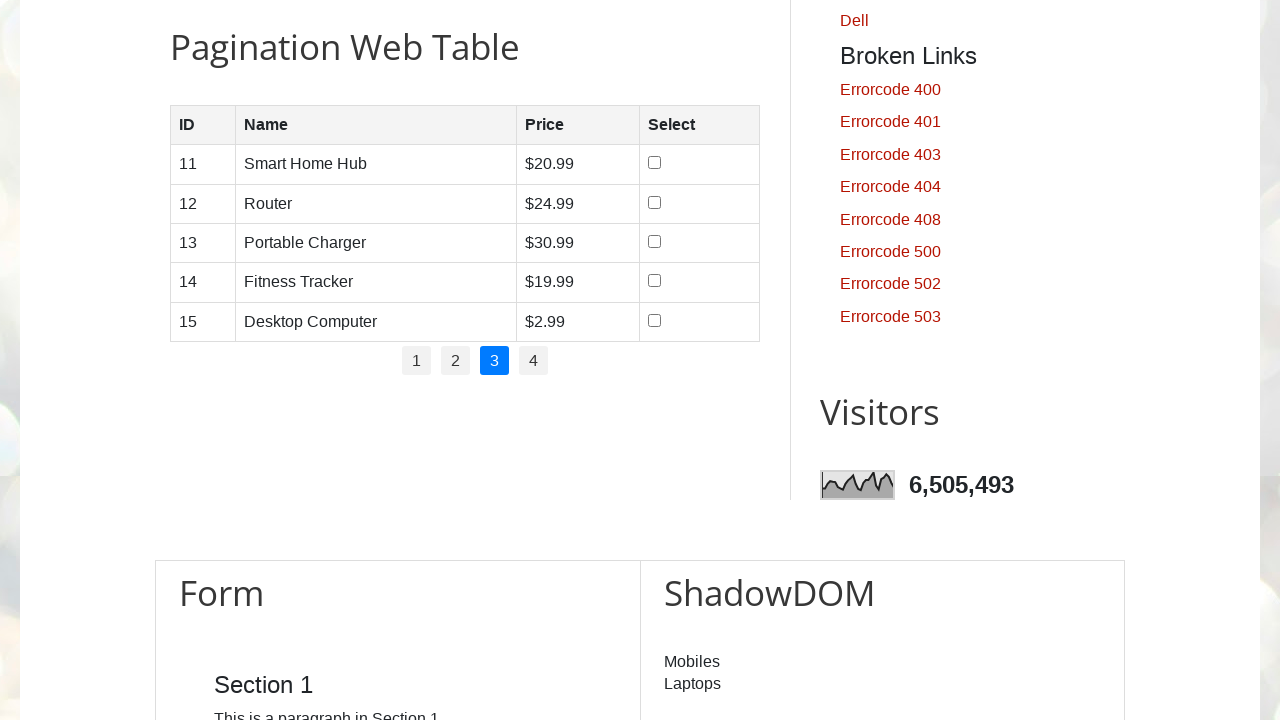

Located row 5 in the table
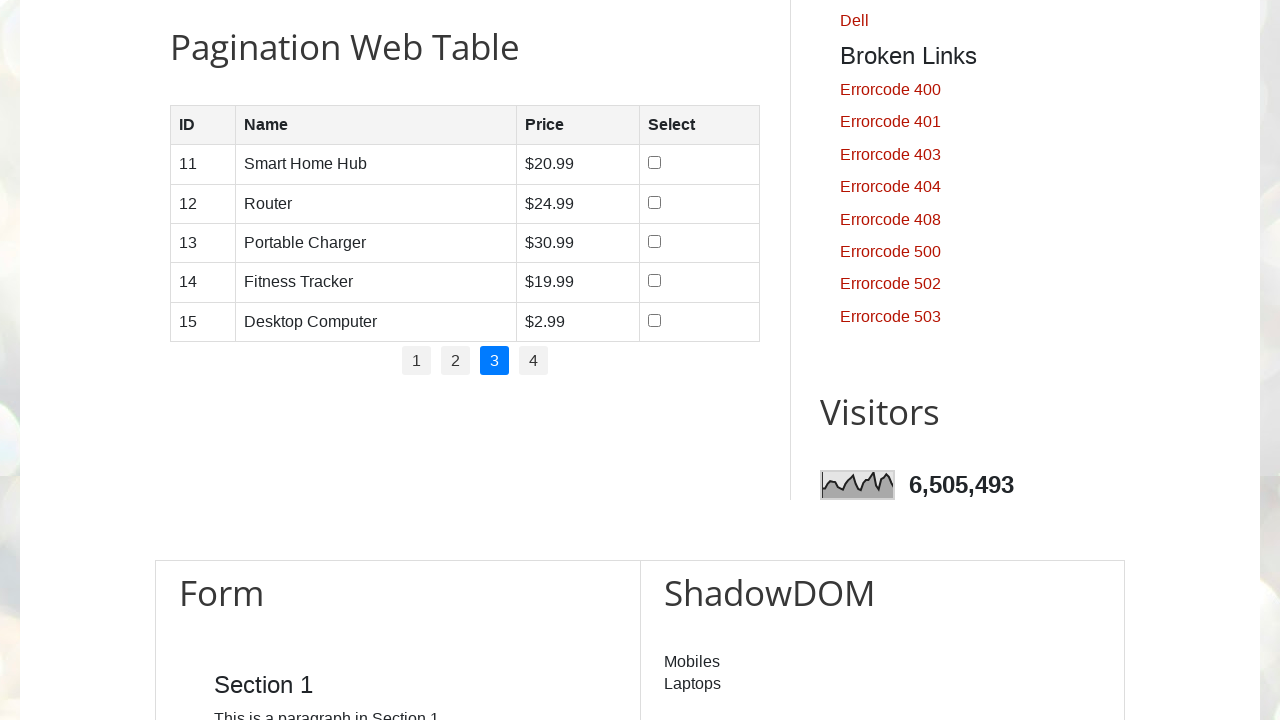

Located cells in row 5
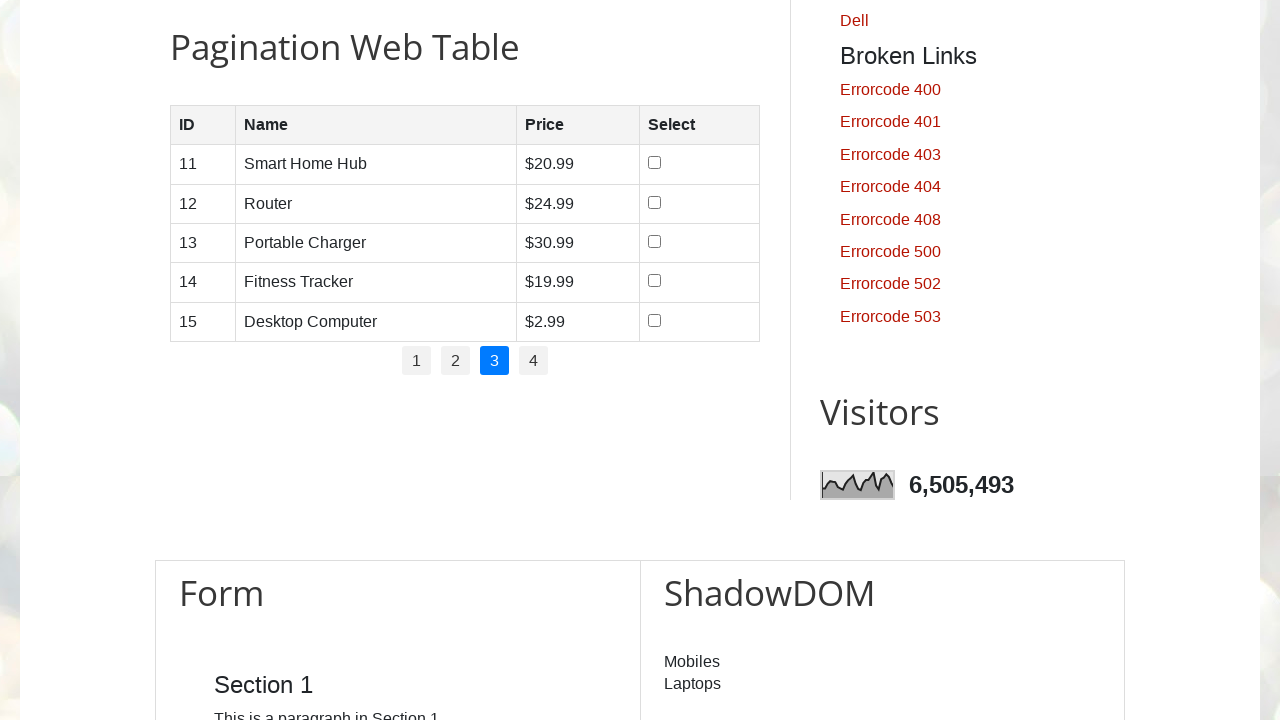

Read content from row 5, column 1
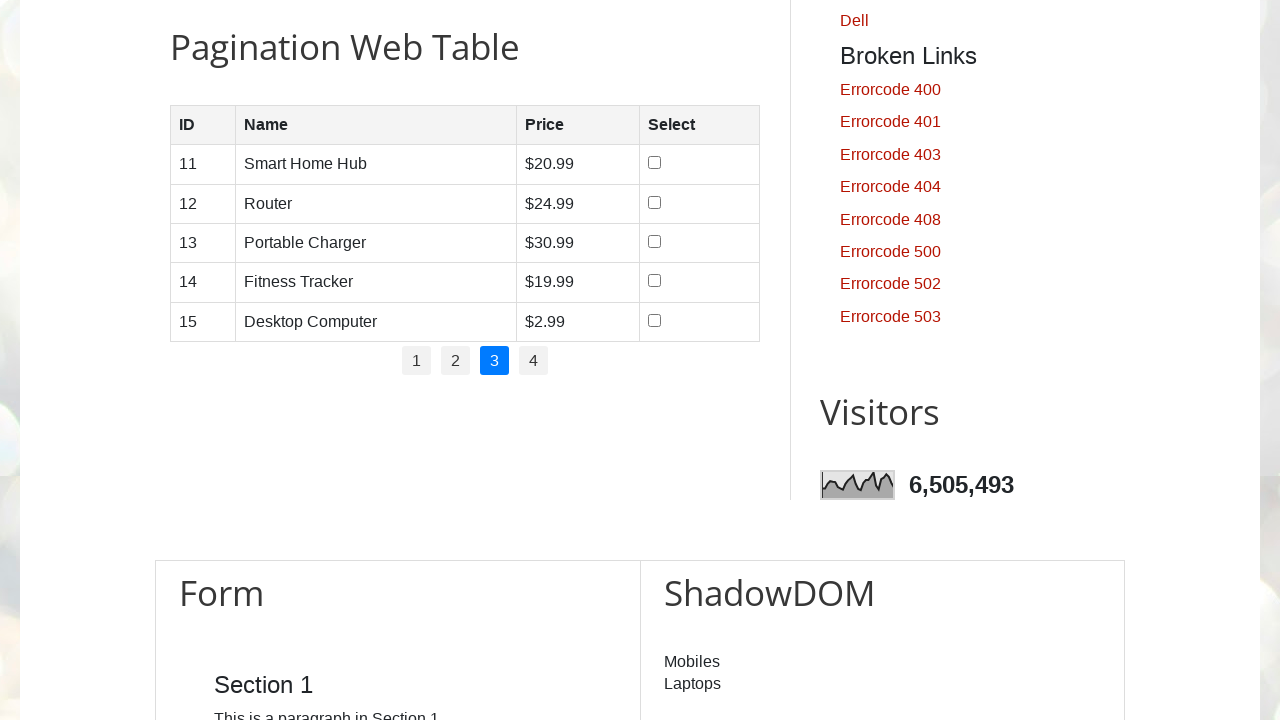

Read content from row 5, column 2
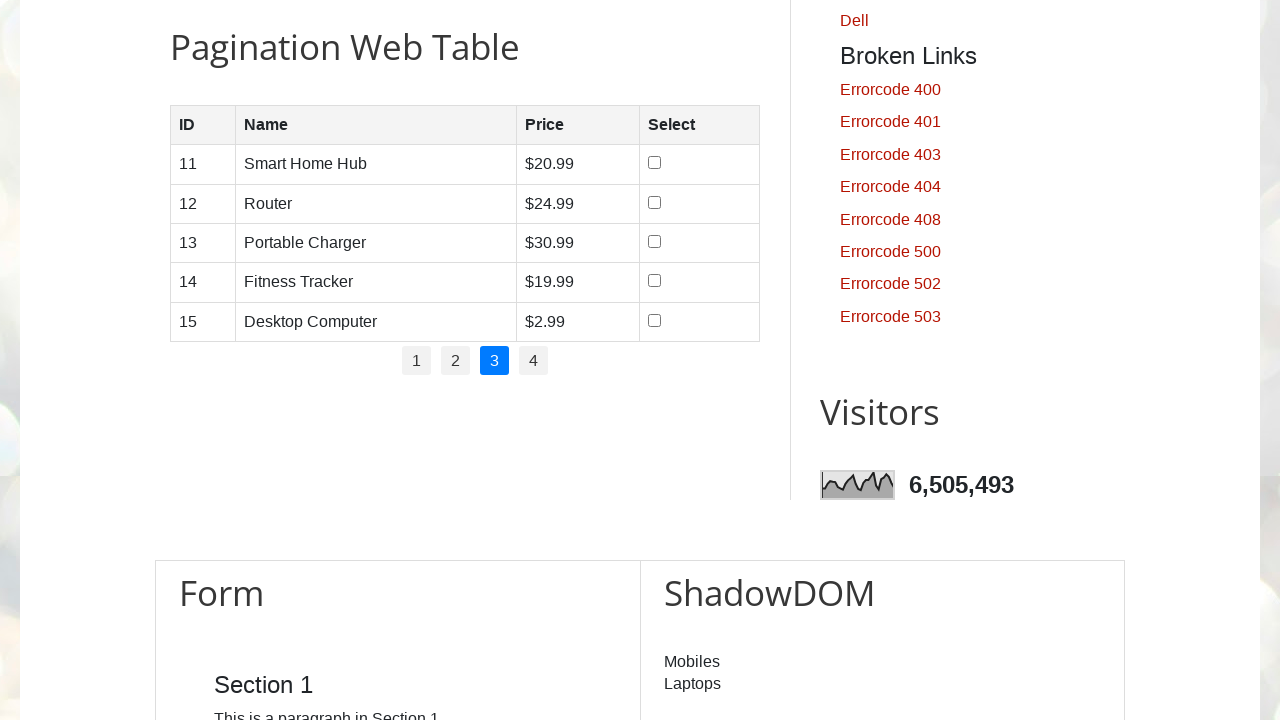

Read content from row 5, column 3
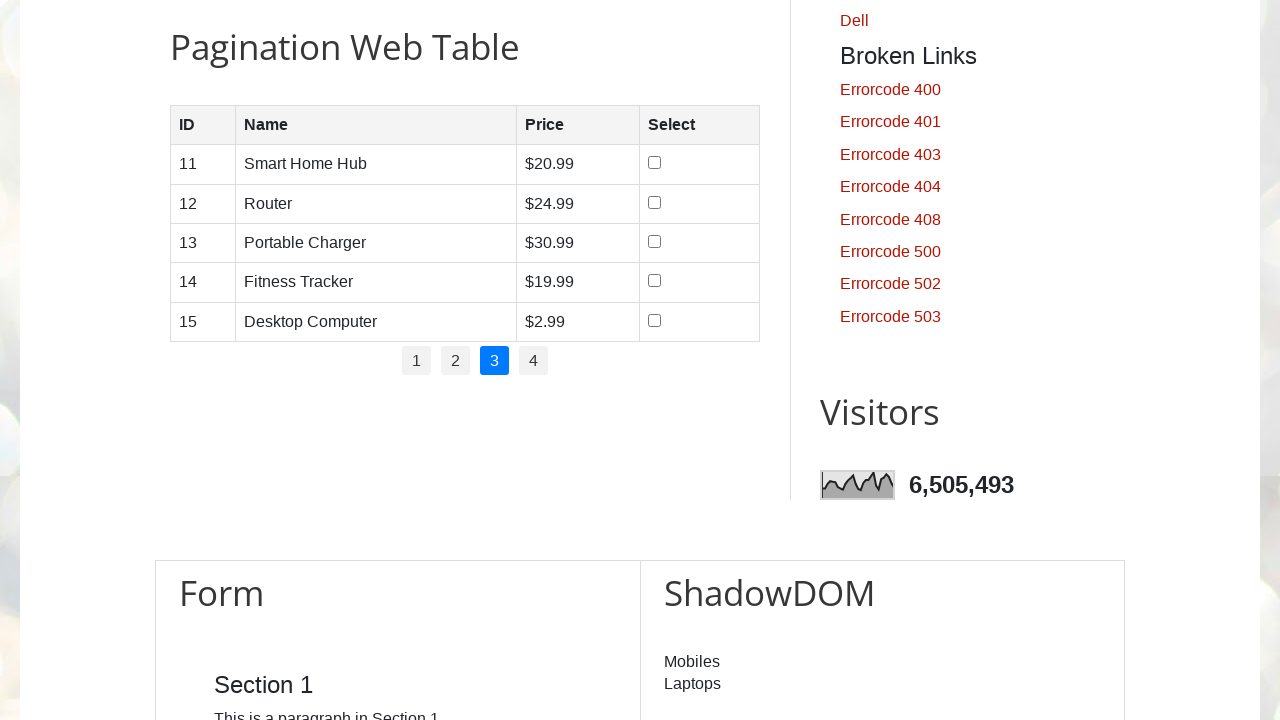

Waited 2 seconds for page to load
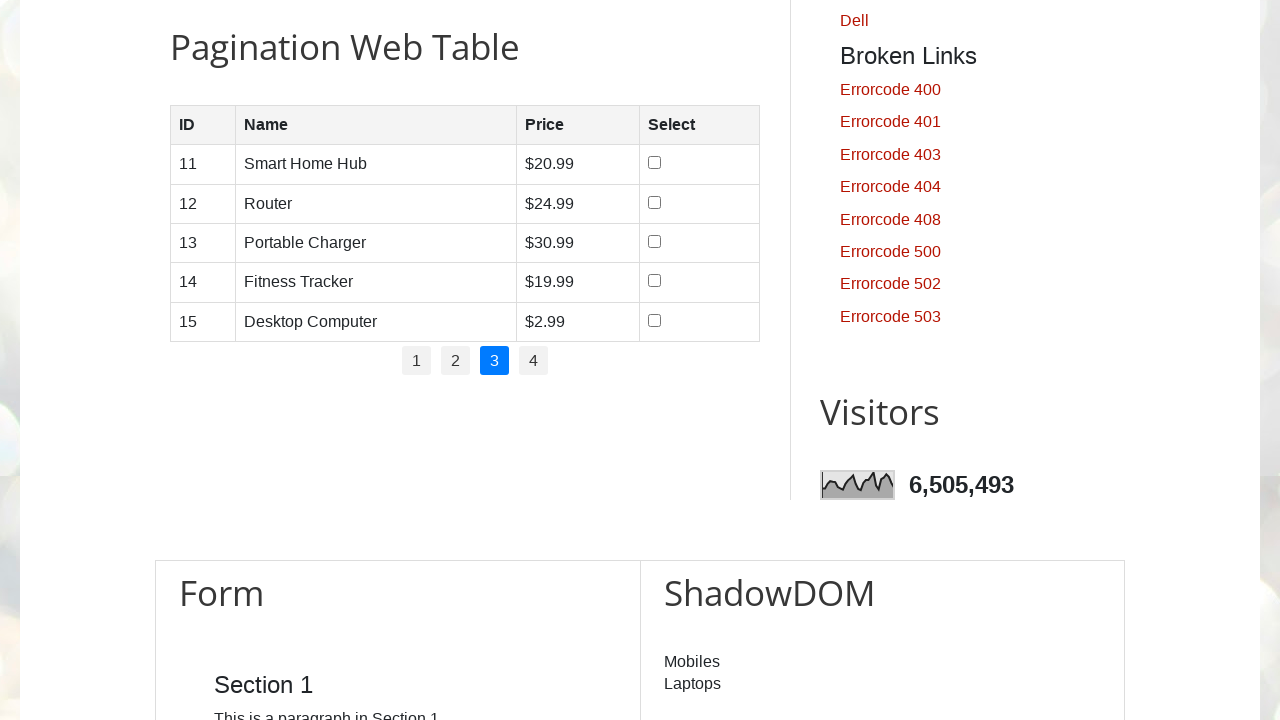

Clicked pagination button to navigate to page 4 at (534, 361) on .pagination li a >> nth=3
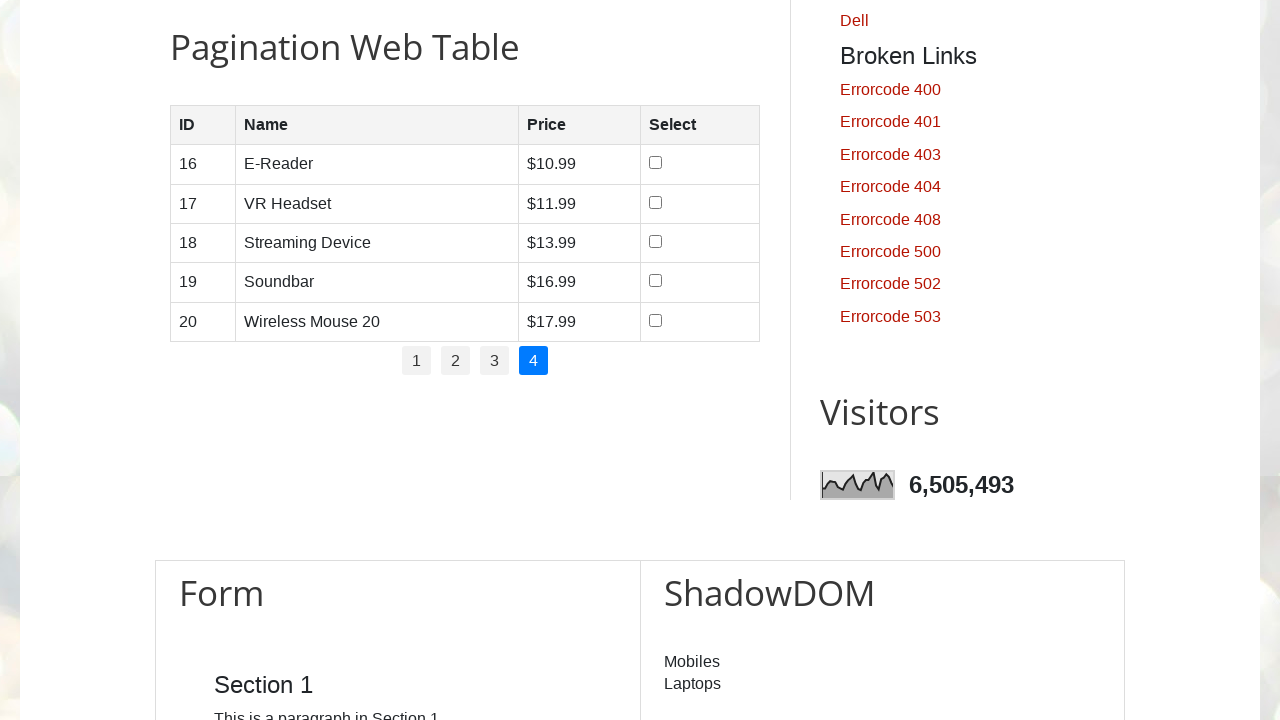

Located row 1 in the table
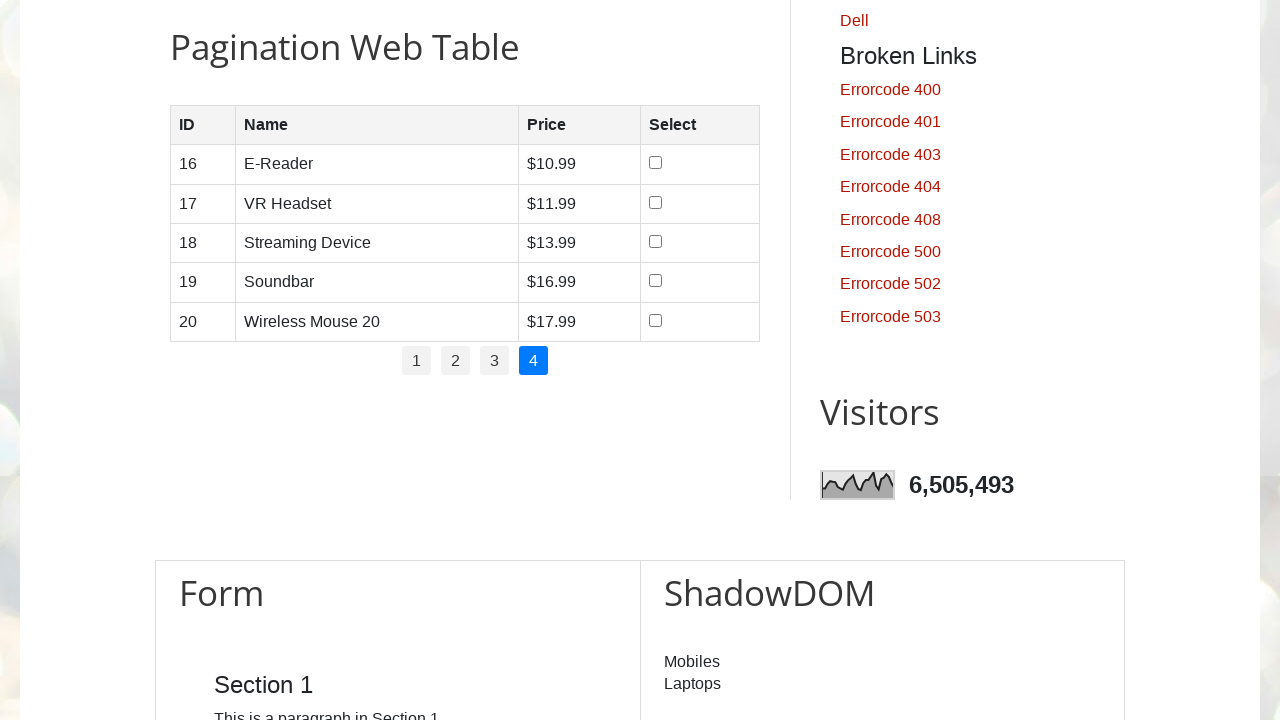

Located cells in row 1
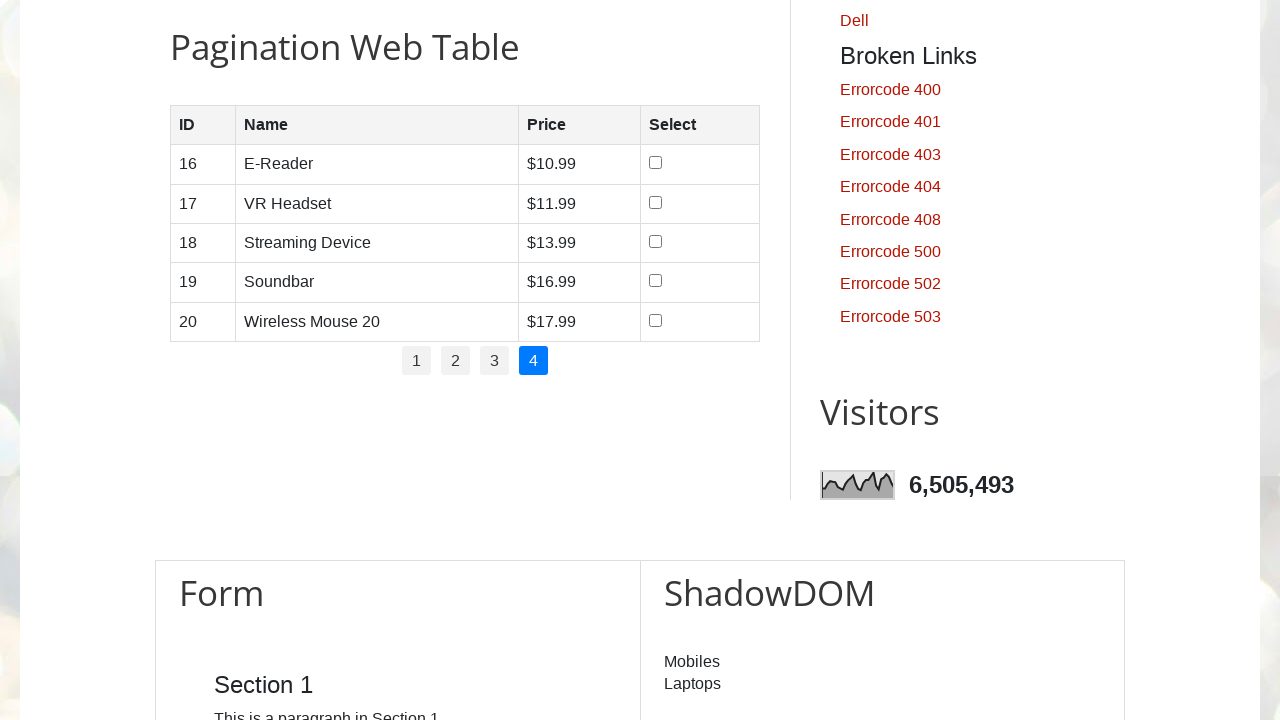

Read content from row 1, column 1
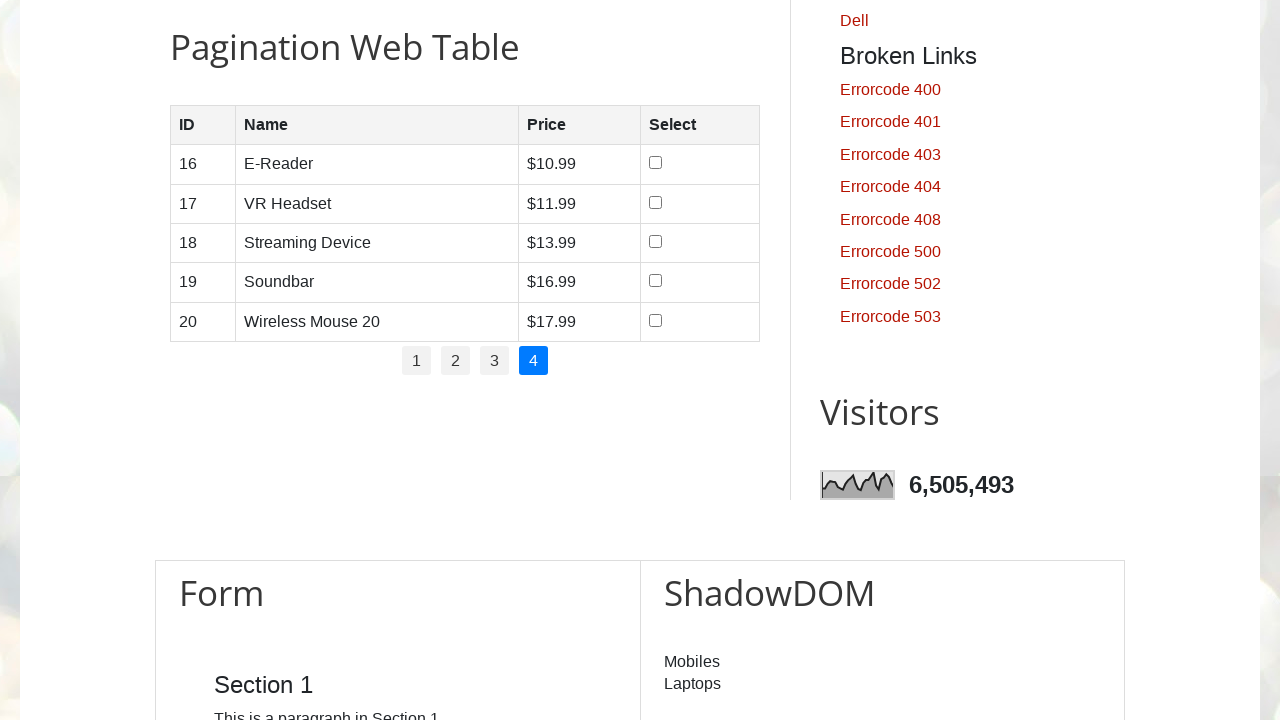

Read content from row 1, column 2
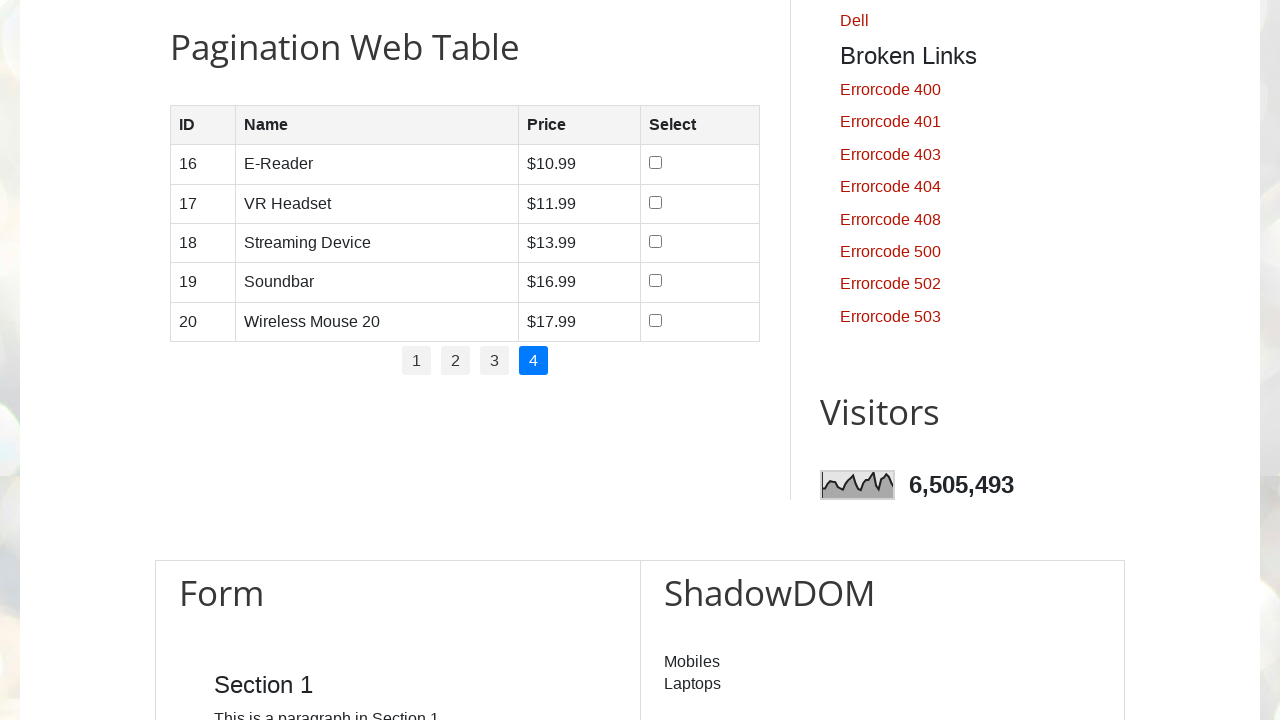

Read content from row 1, column 3
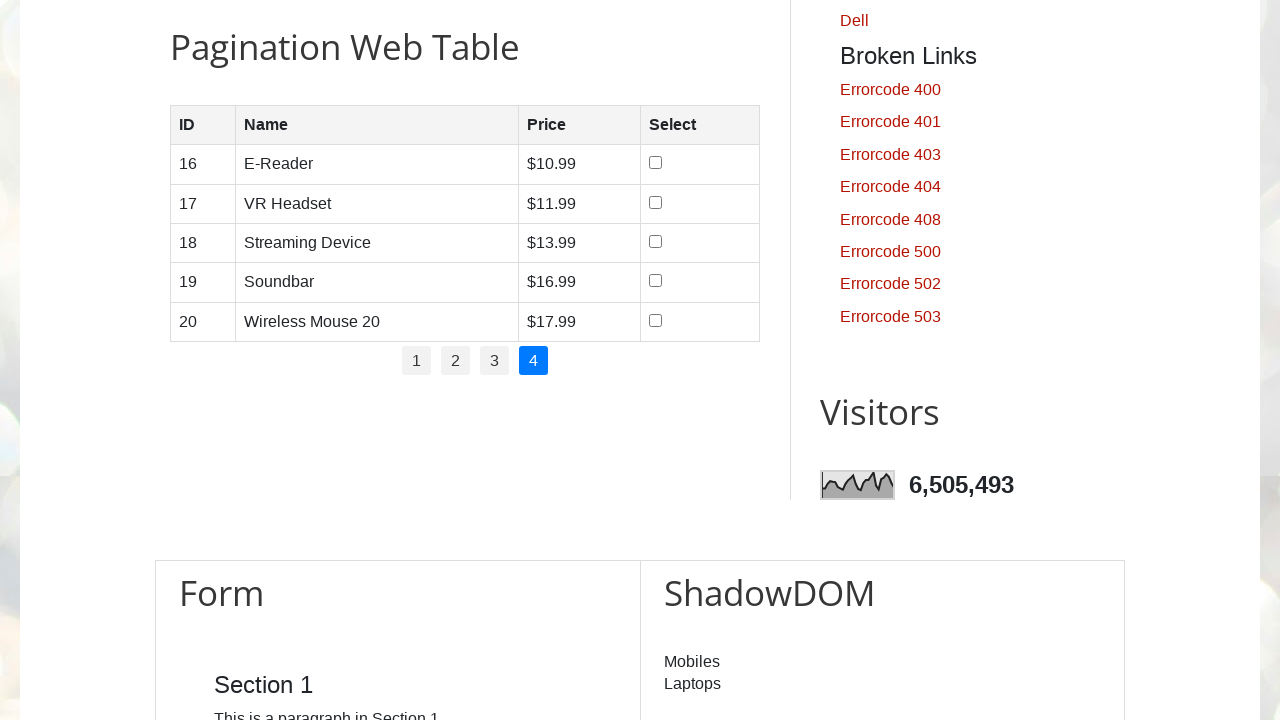

Located row 2 in the table
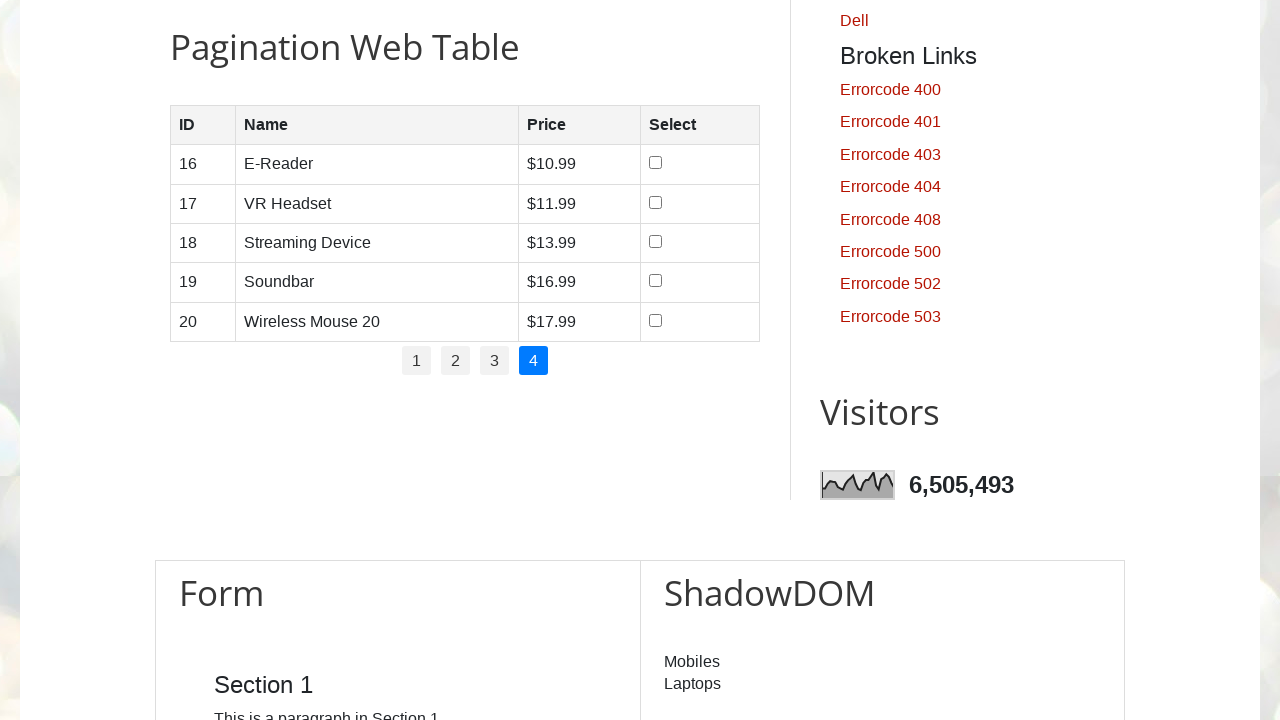

Located cells in row 2
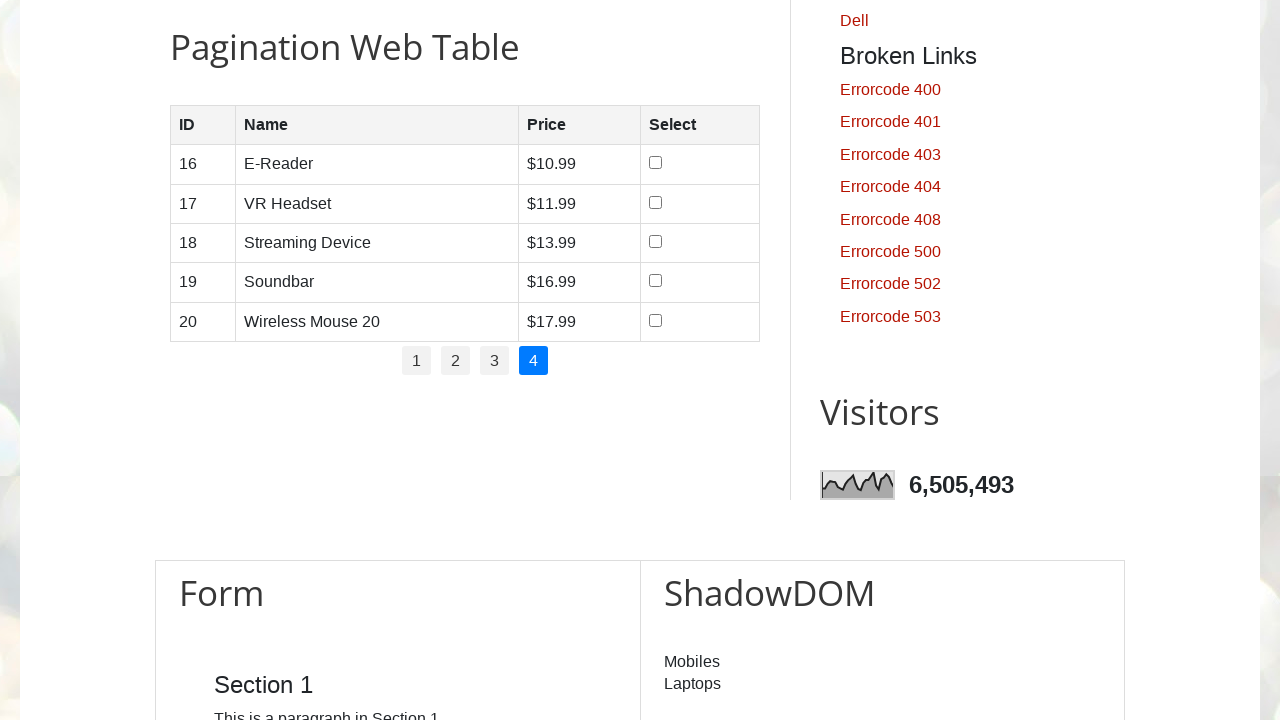

Read content from row 2, column 1
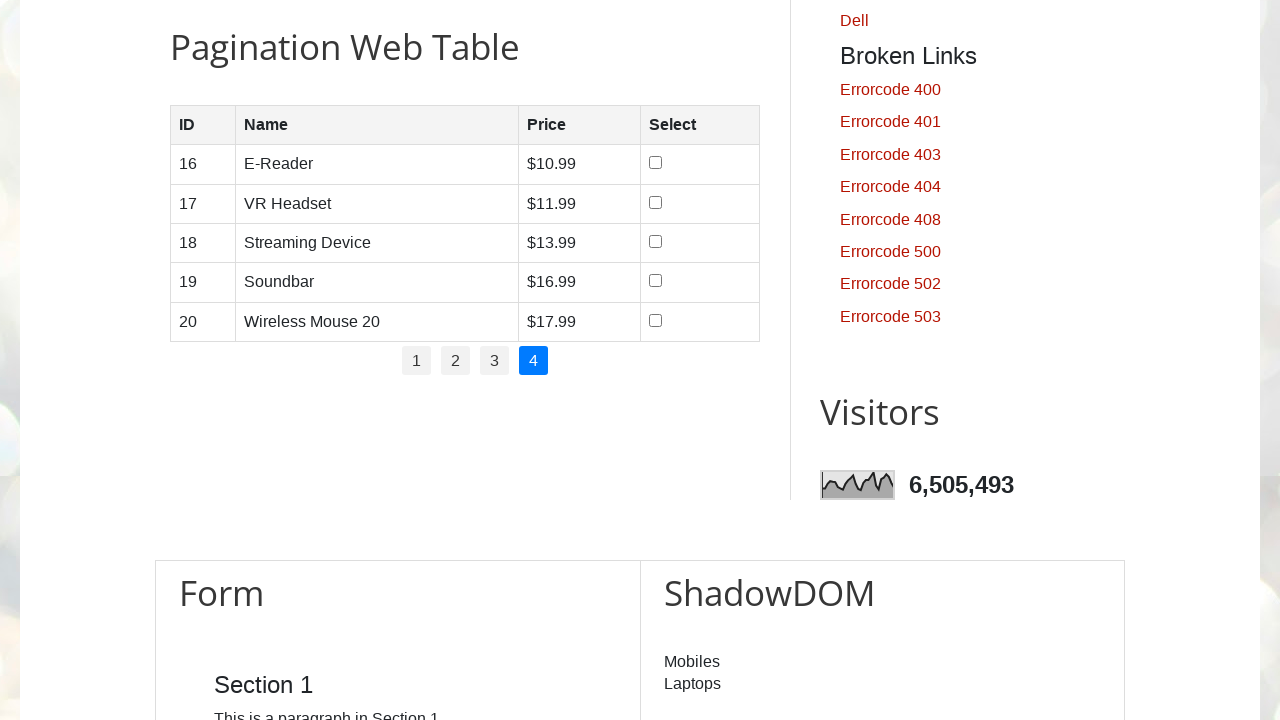

Read content from row 2, column 2
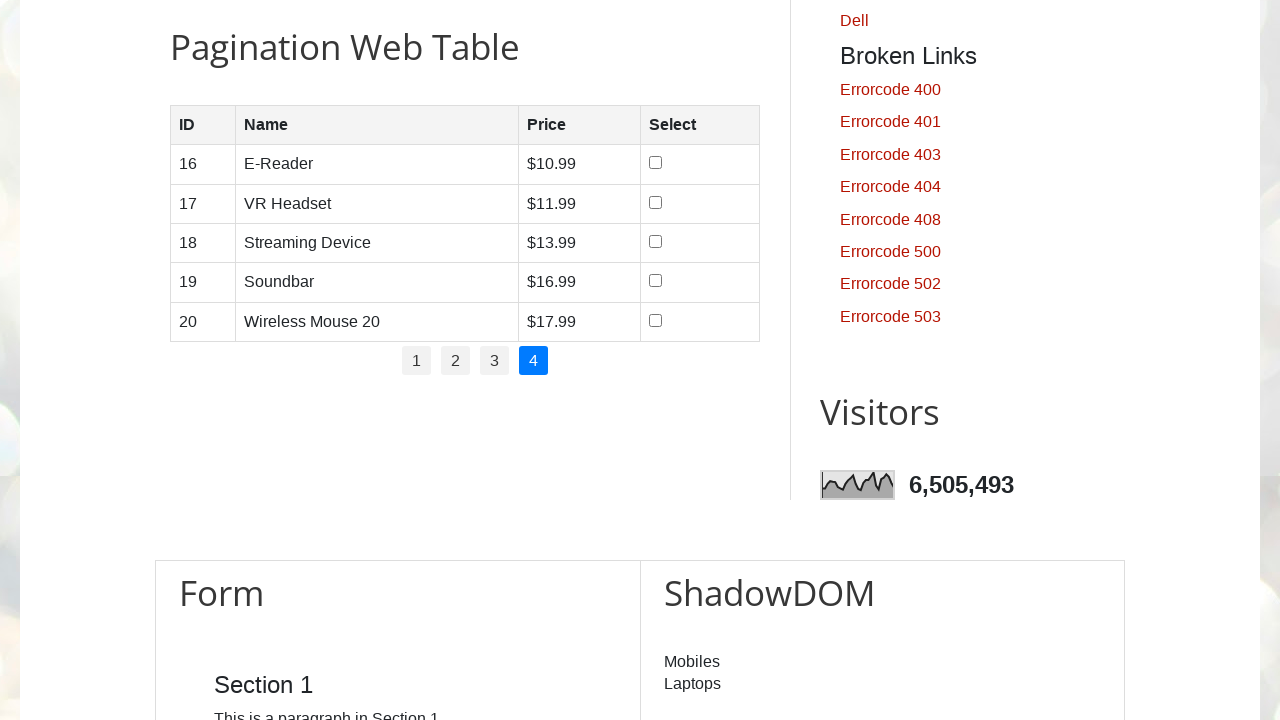

Read content from row 2, column 3
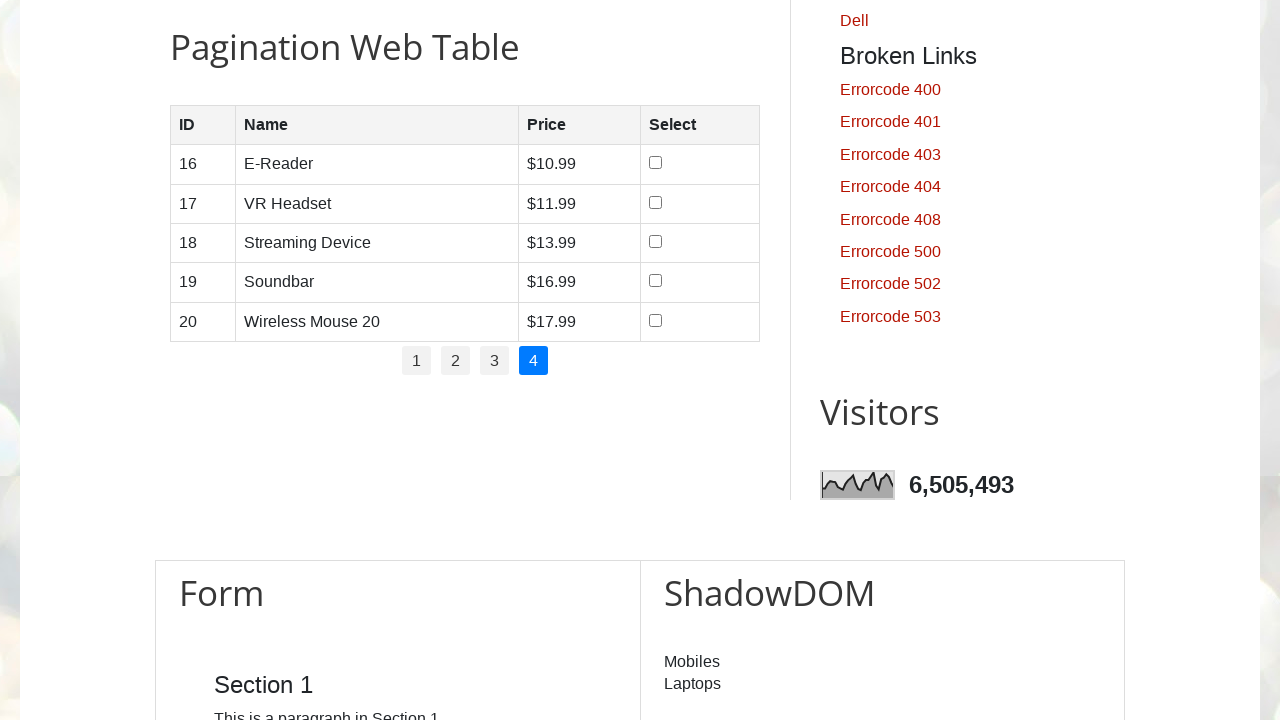

Located row 3 in the table
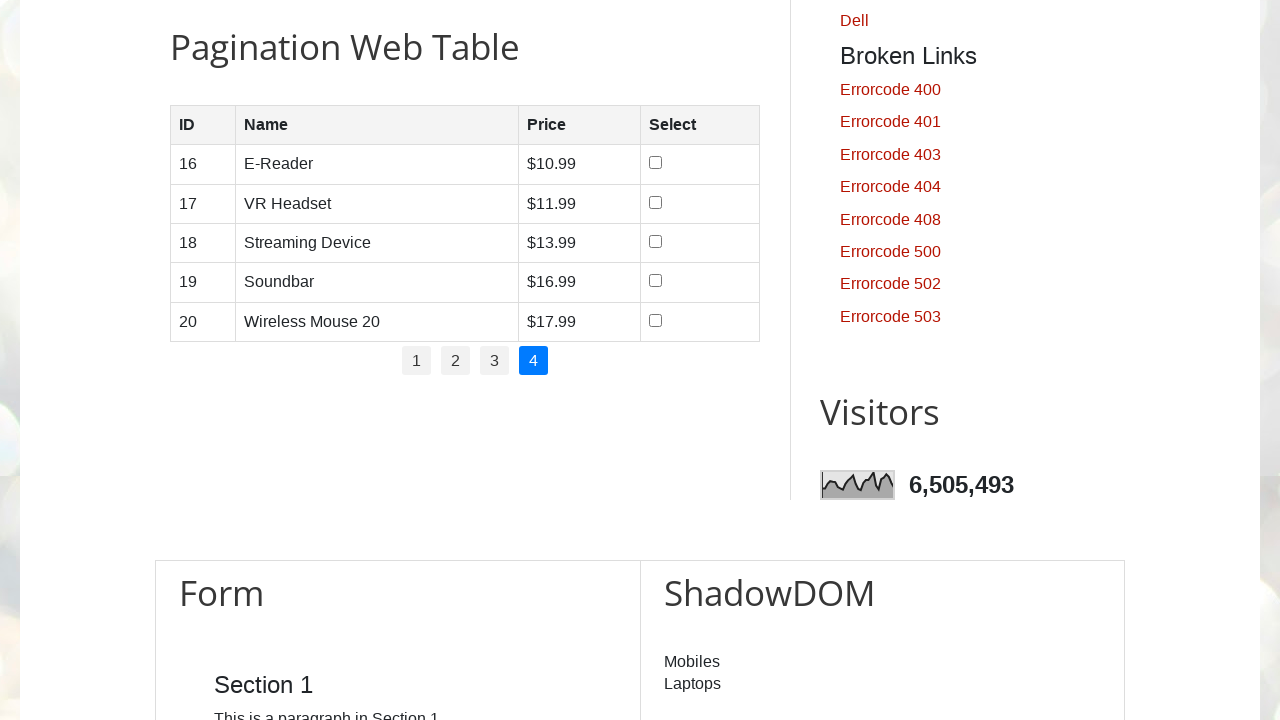

Located cells in row 3
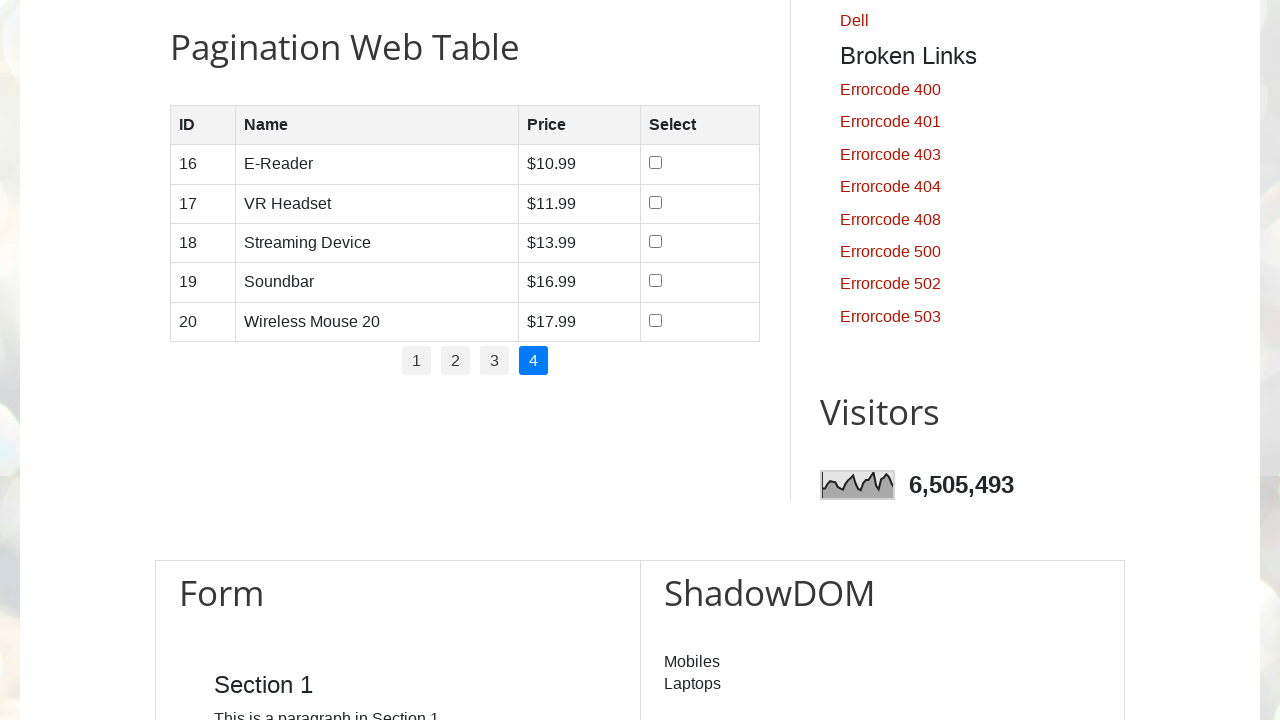

Read content from row 3, column 1
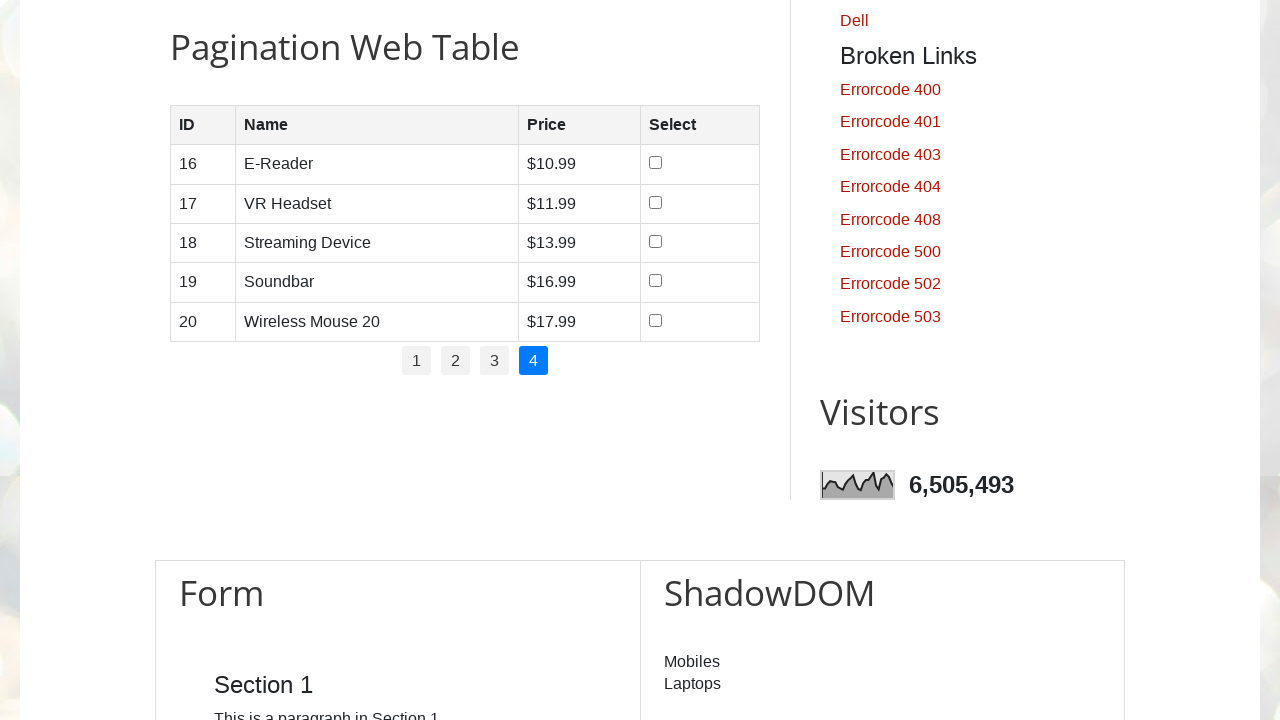

Read content from row 3, column 2
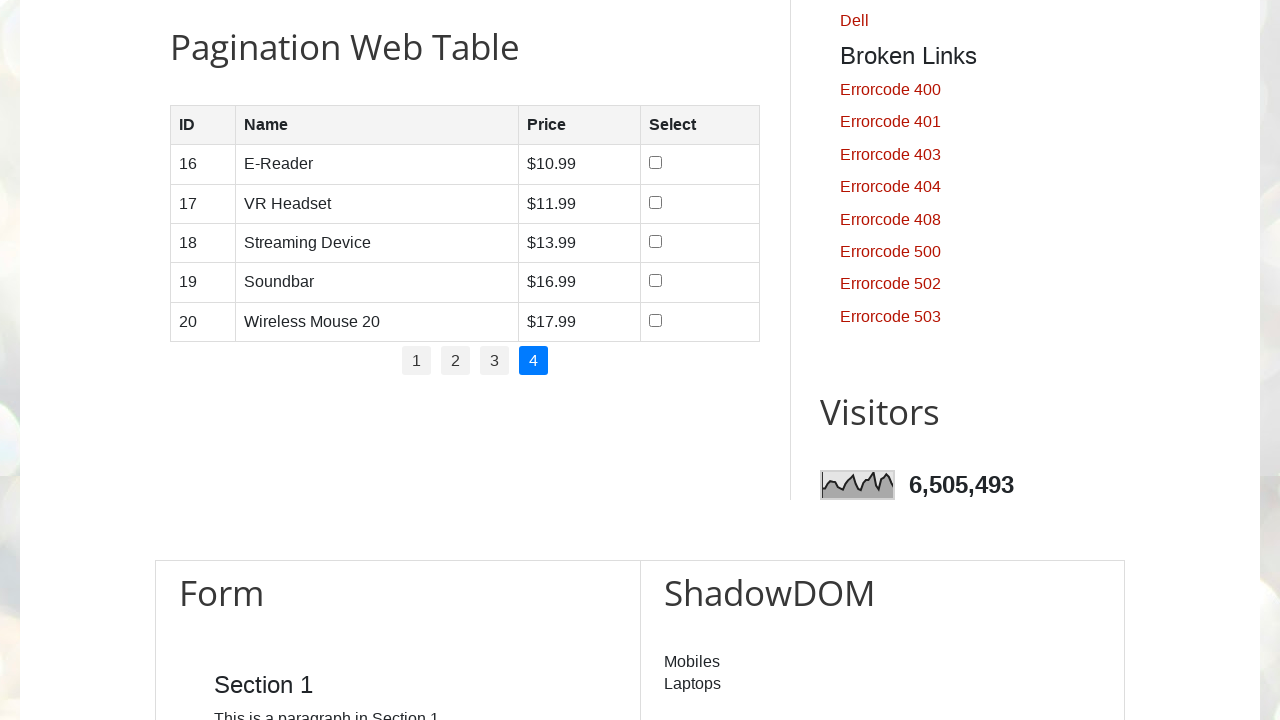

Read content from row 3, column 3
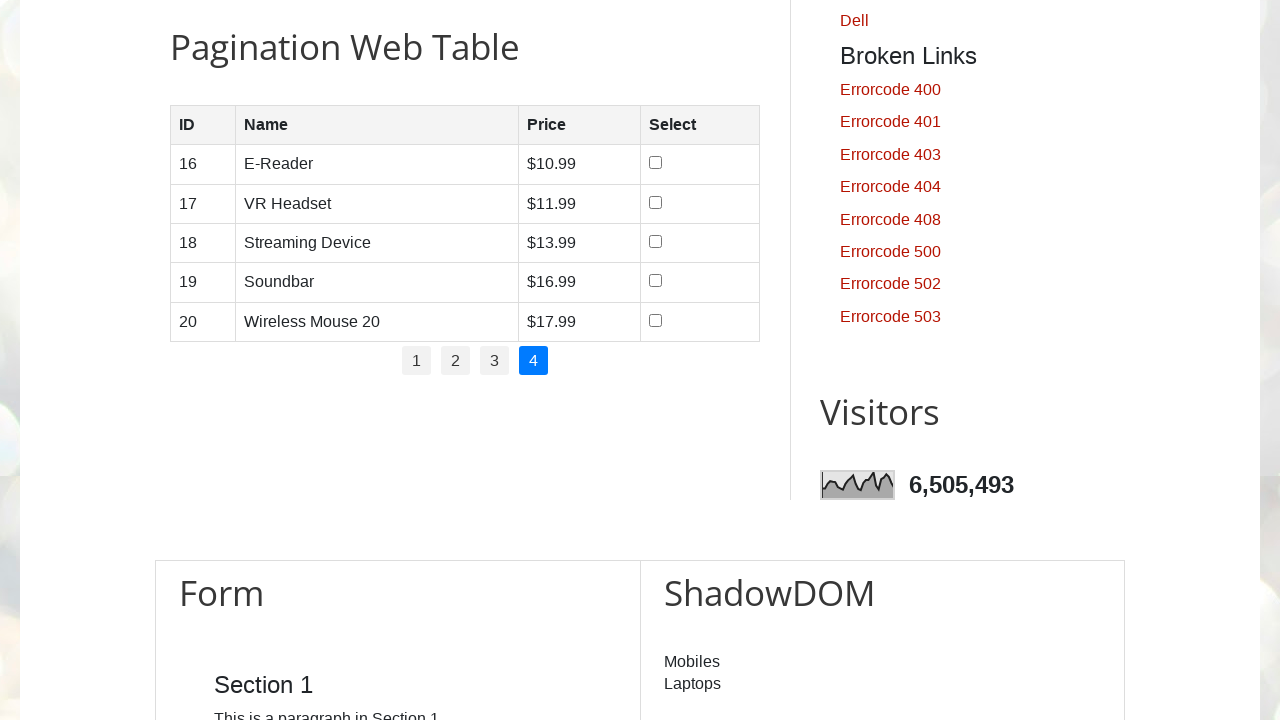

Located row 4 in the table
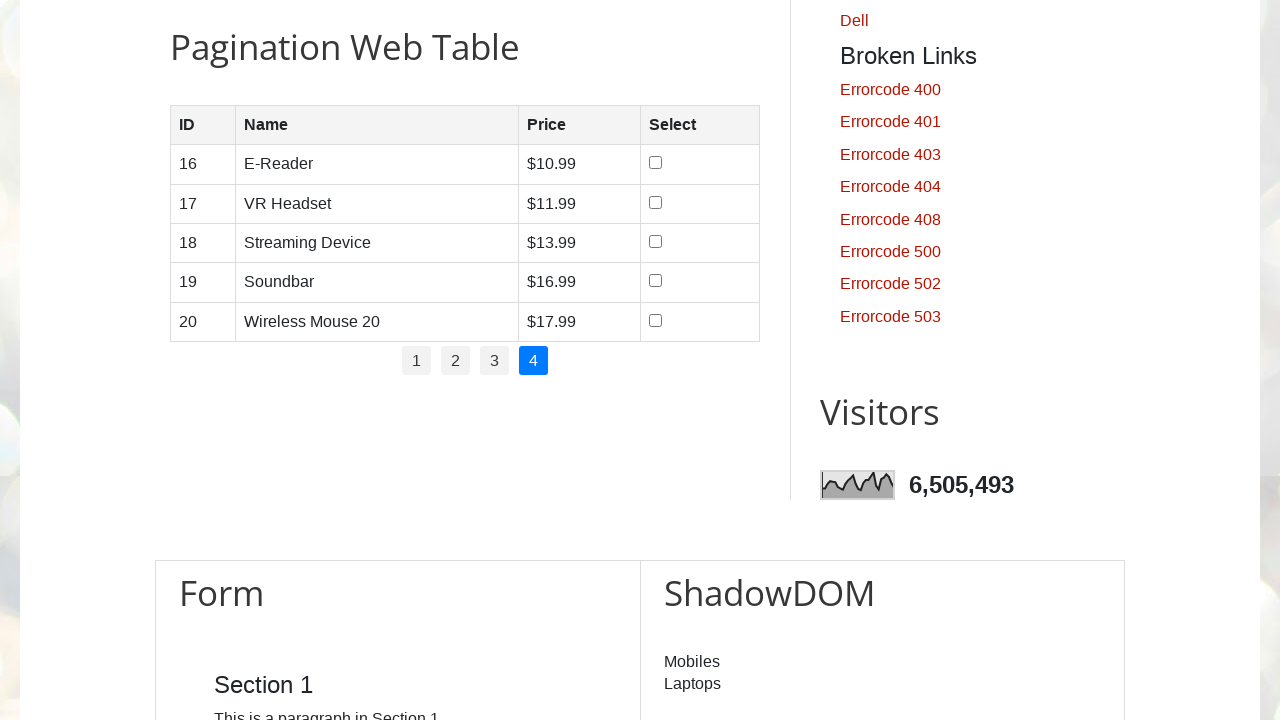

Located cells in row 4
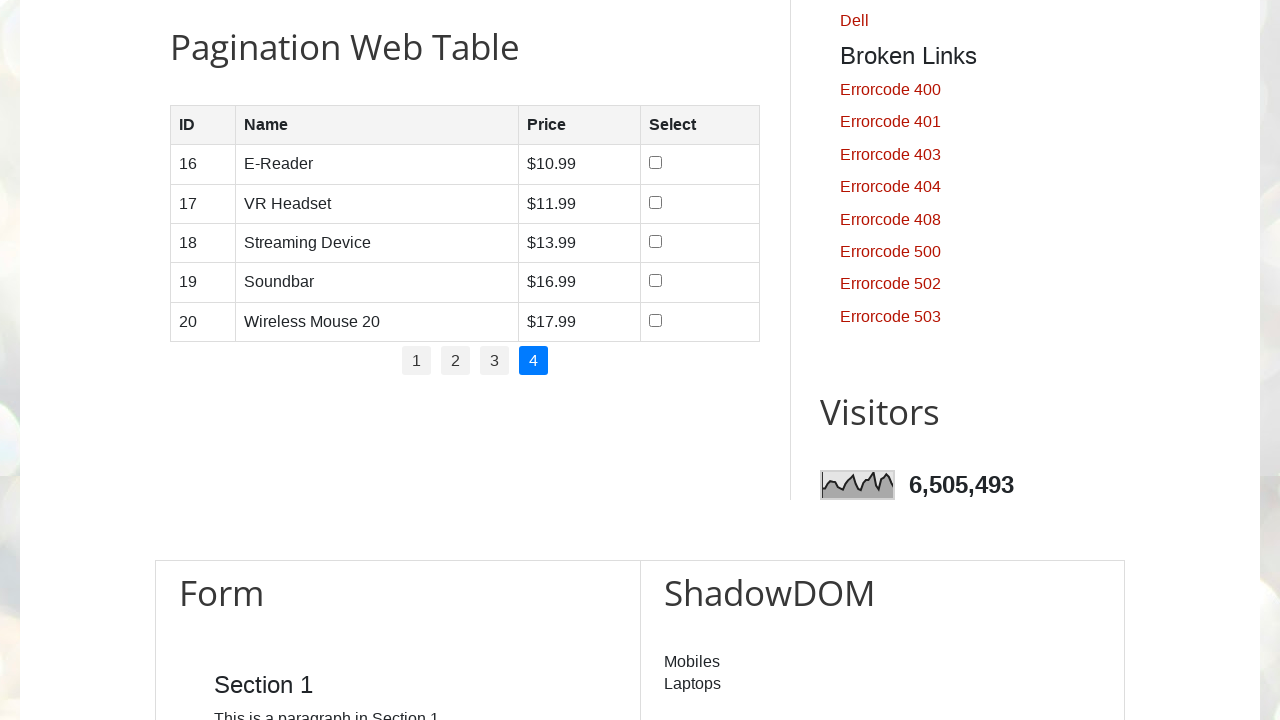

Read content from row 4, column 1
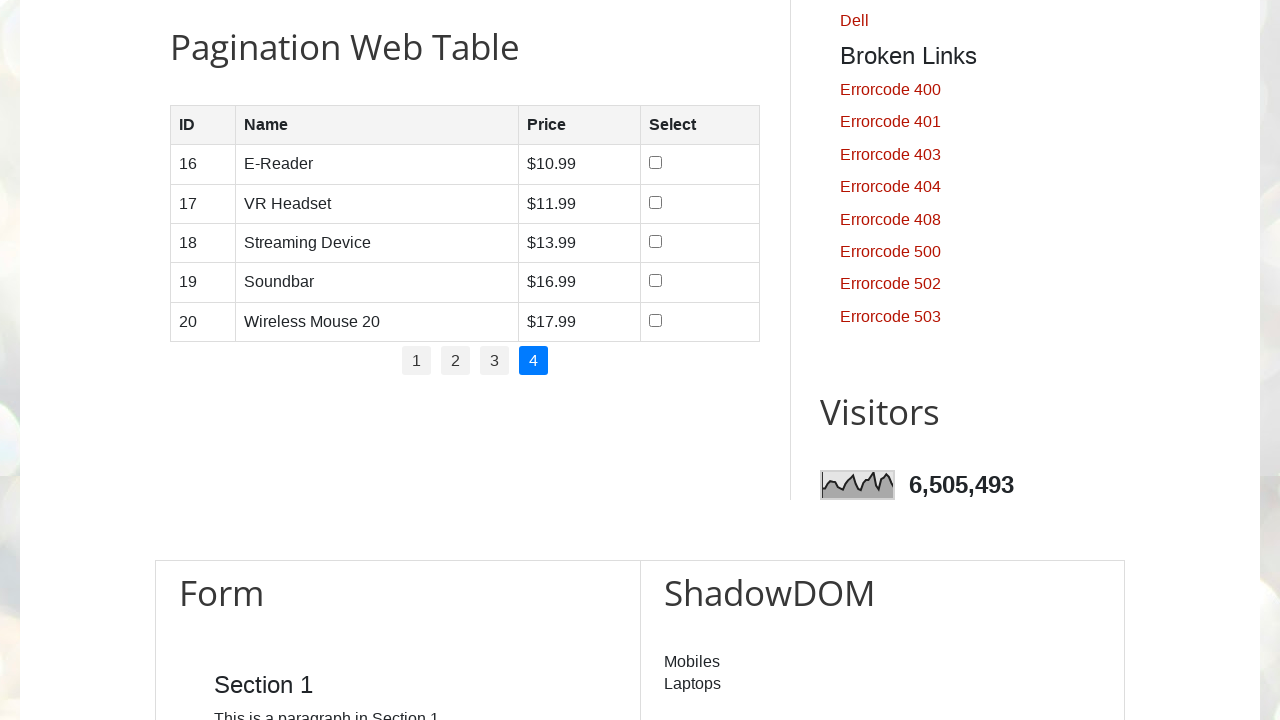

Read content from row 4, column 2
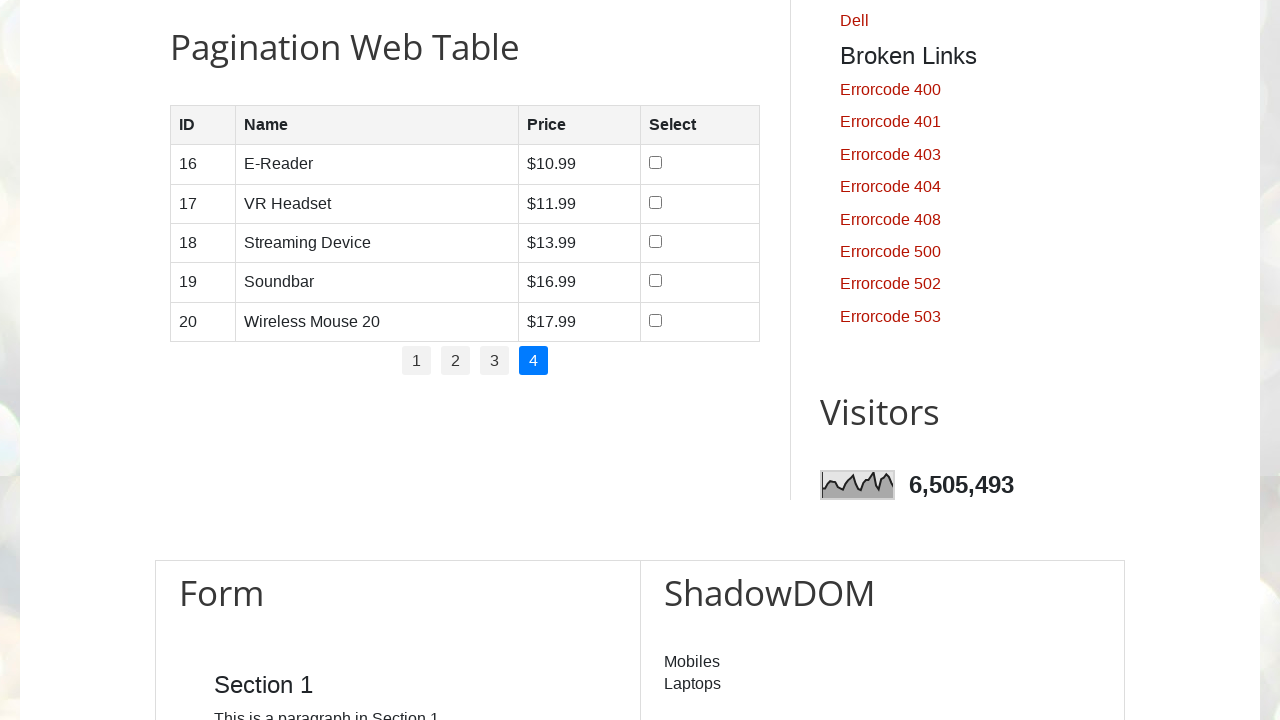

Read content from row 4, column 3
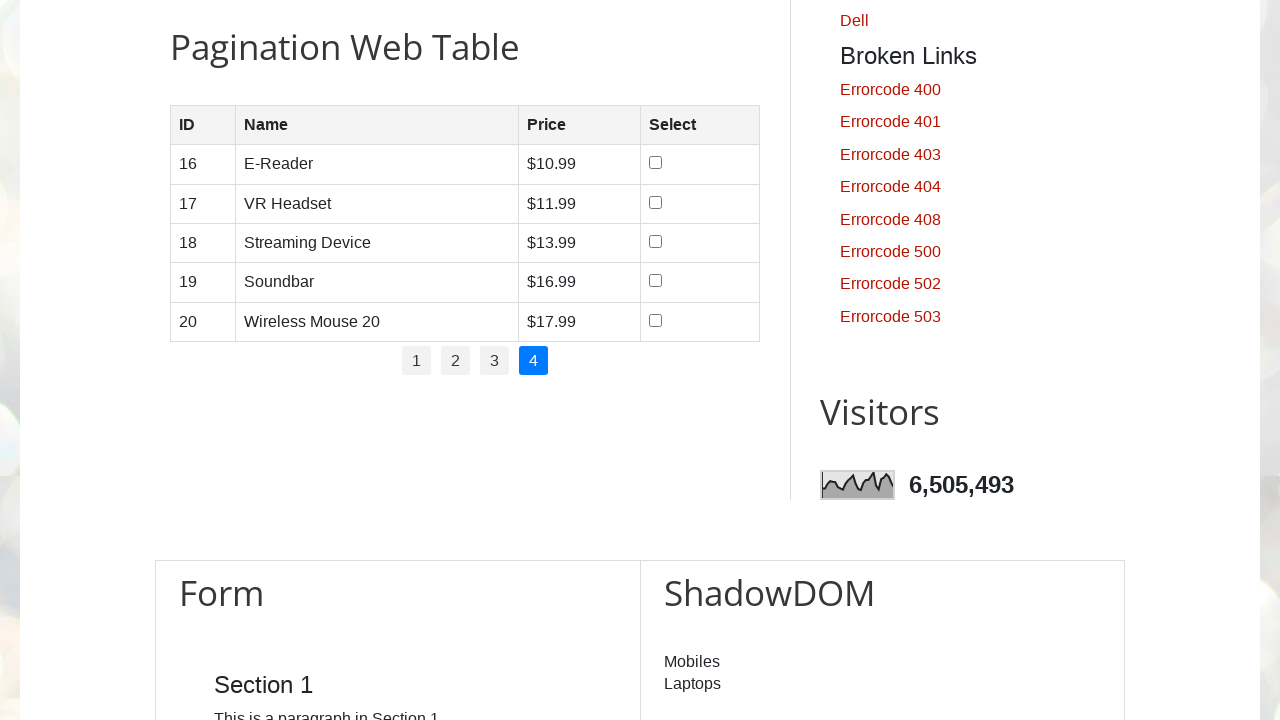

Located row 5 in the table
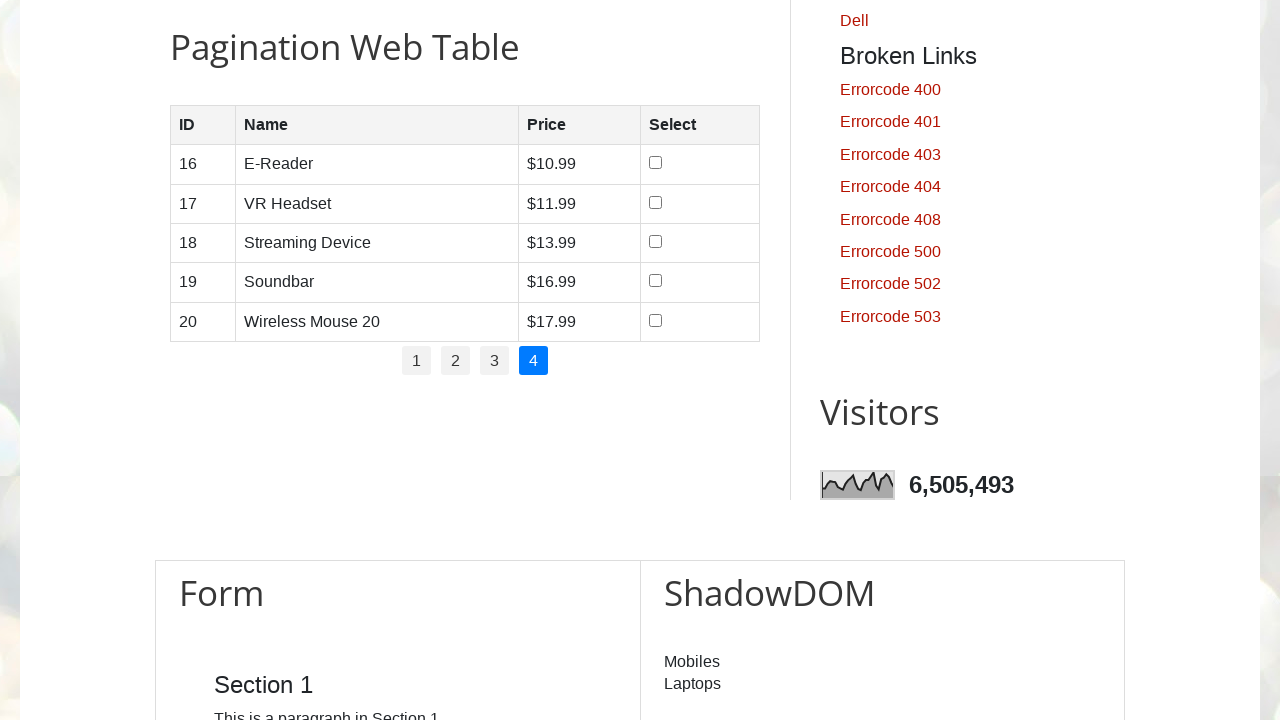

Located cells in row 5
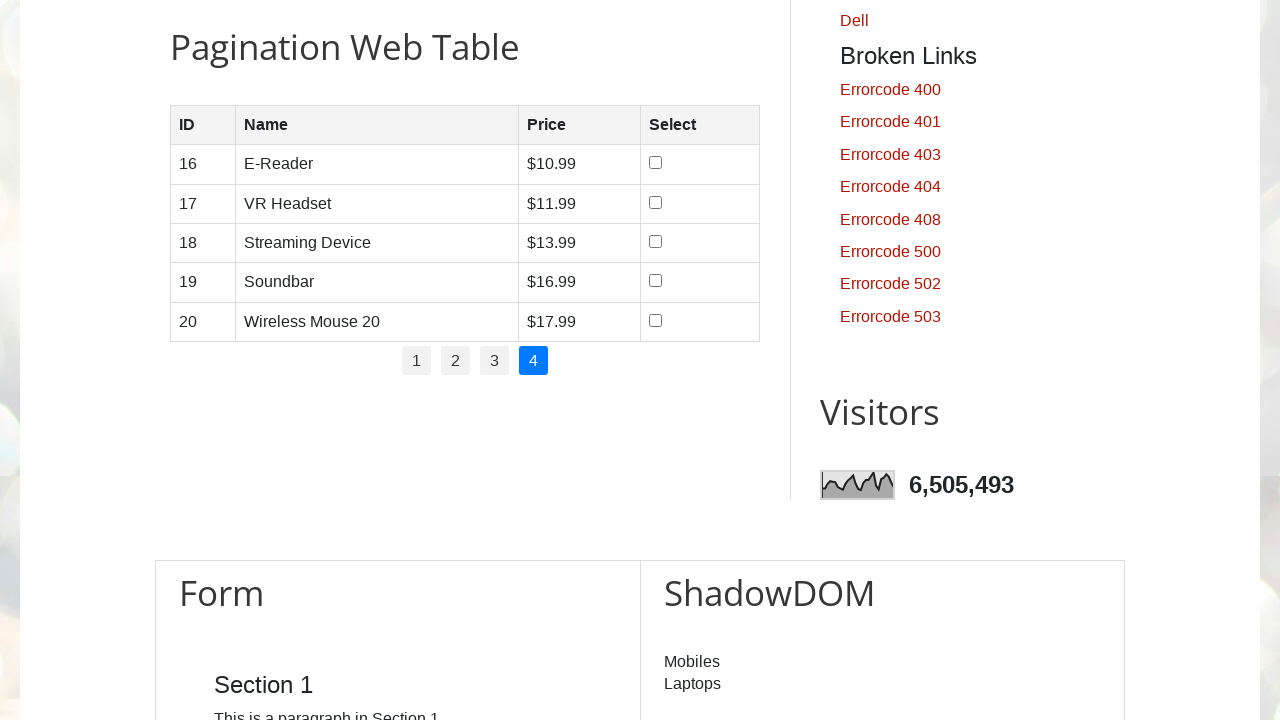

Read content from row 5, column 1
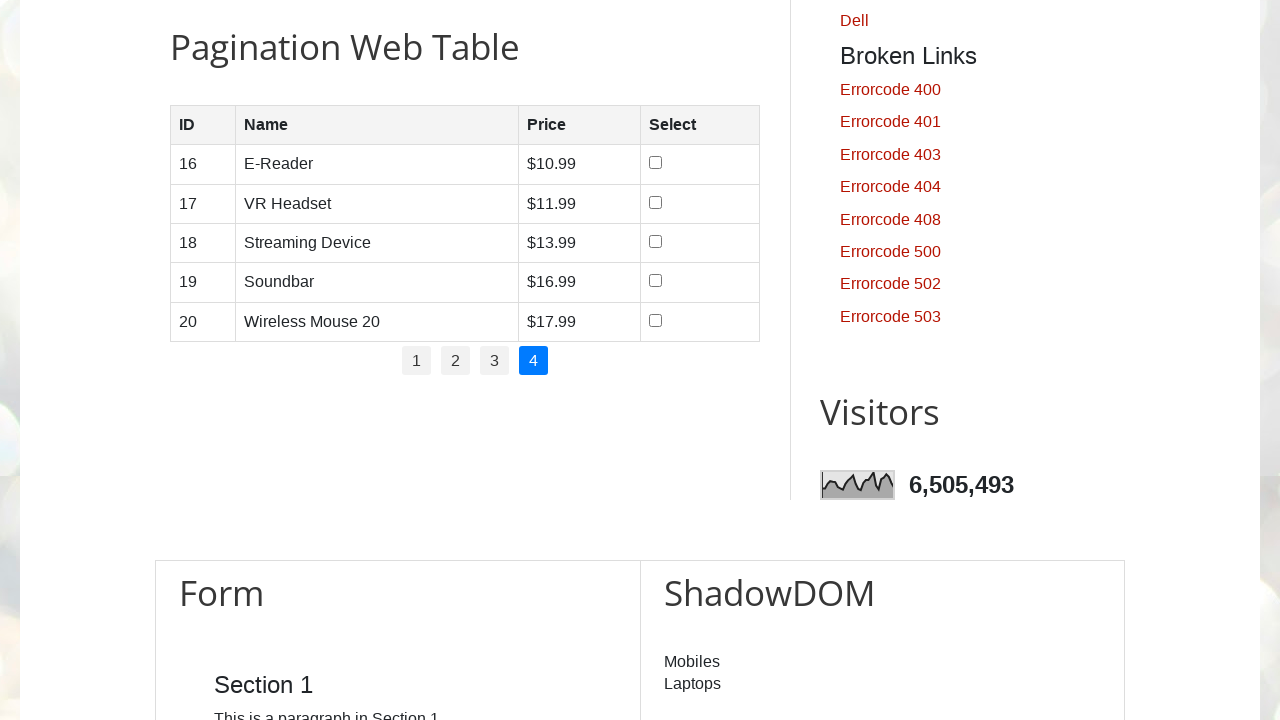

Read content from row 5, column 2
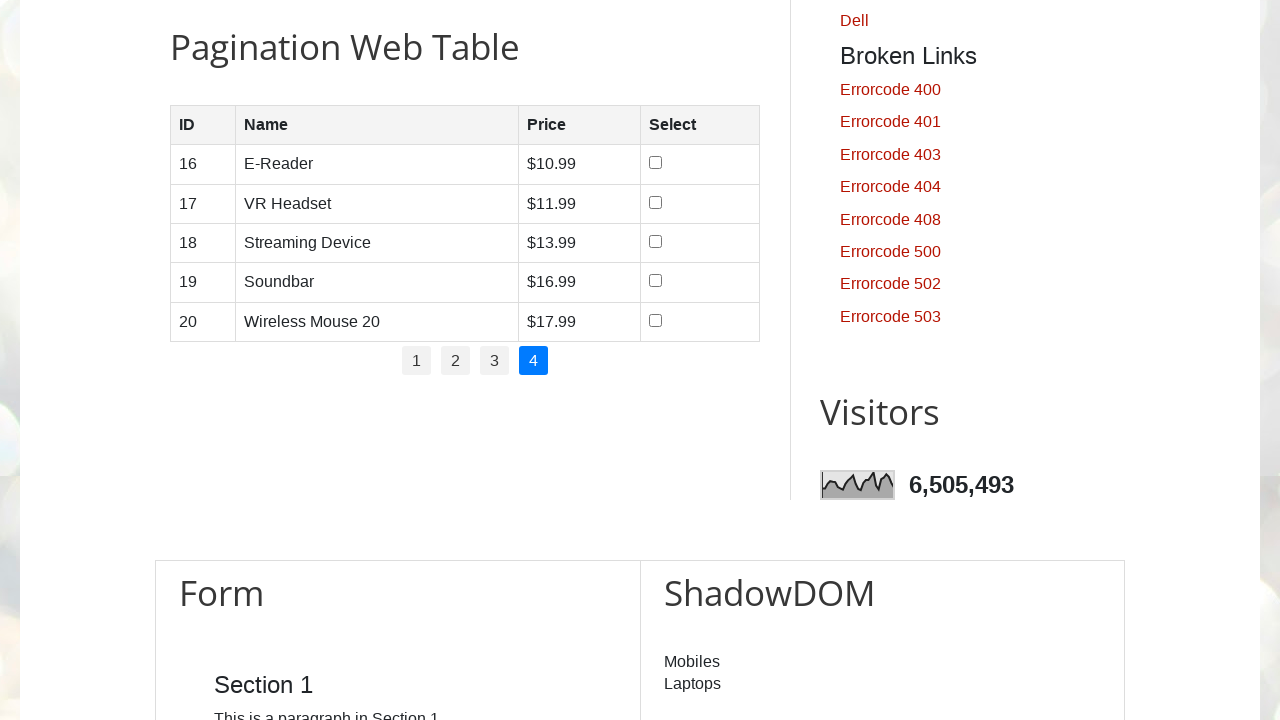

Read content from row 5, column 3
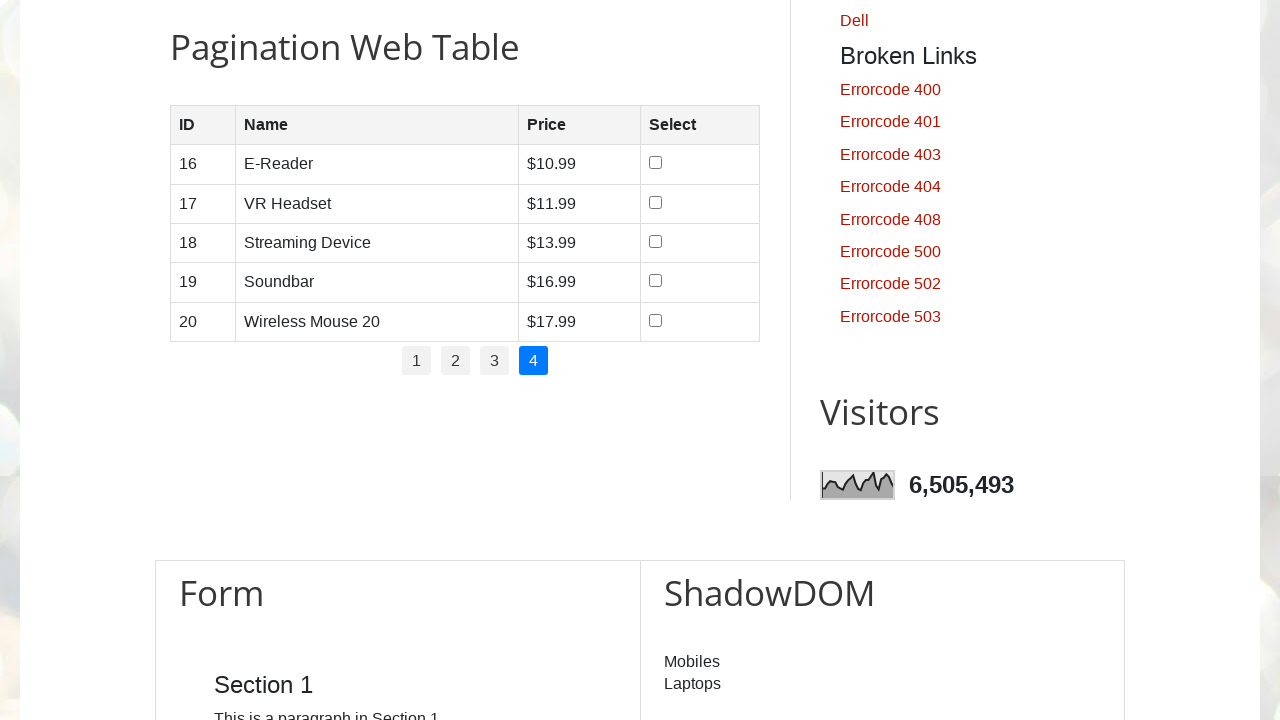

Waited 2 seconds for page to load
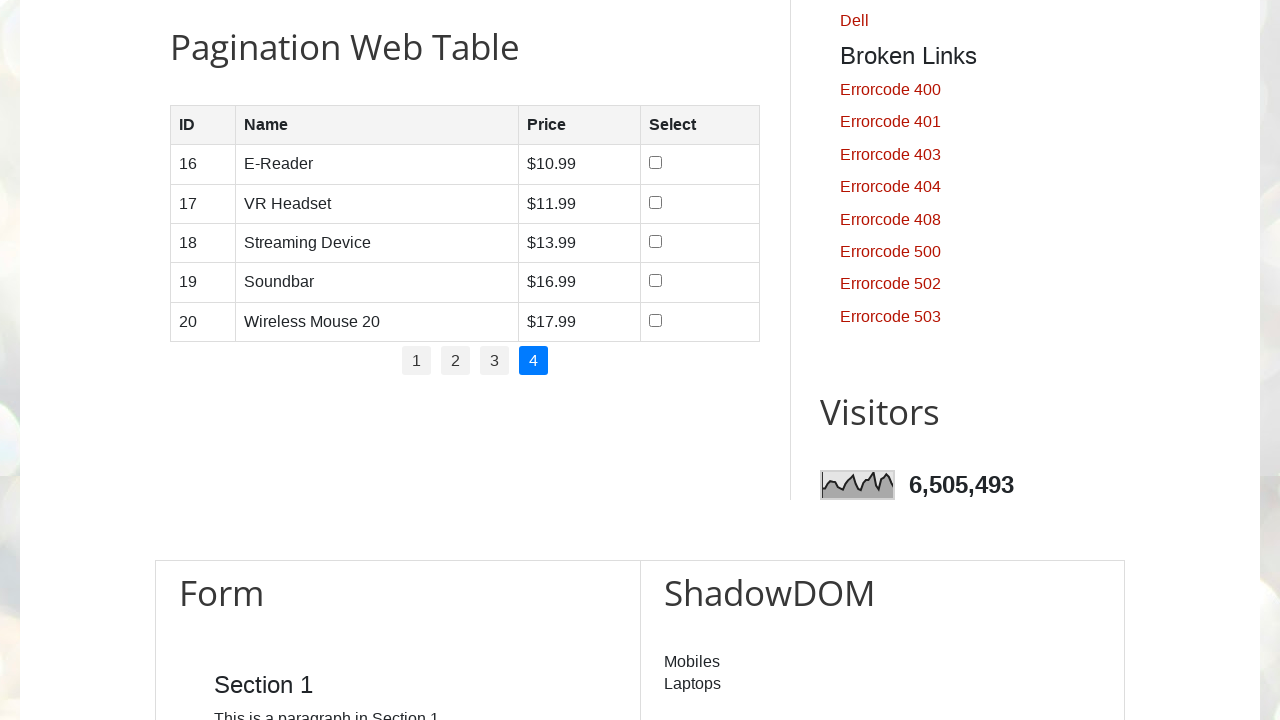

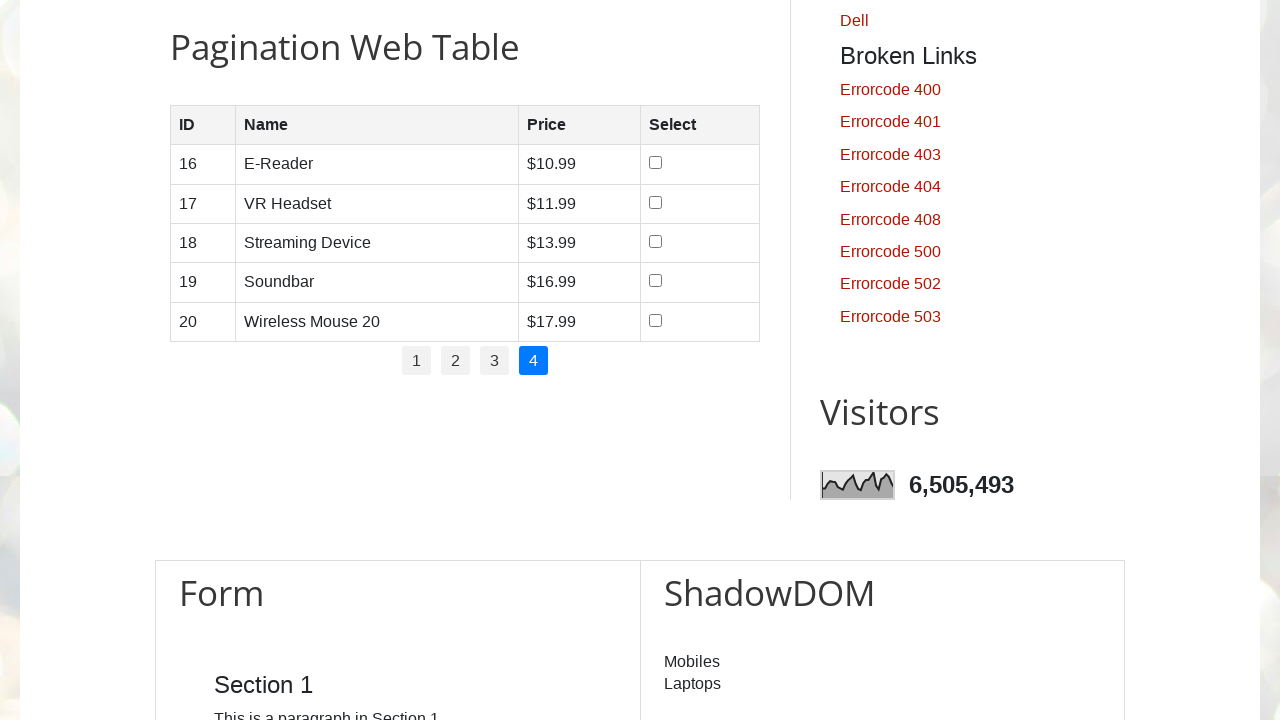